Tests filling a large form with multiple text input fields and submitting it by clicking the submit button

Starting URL: http://suninjuly.github.io/huge_form.html

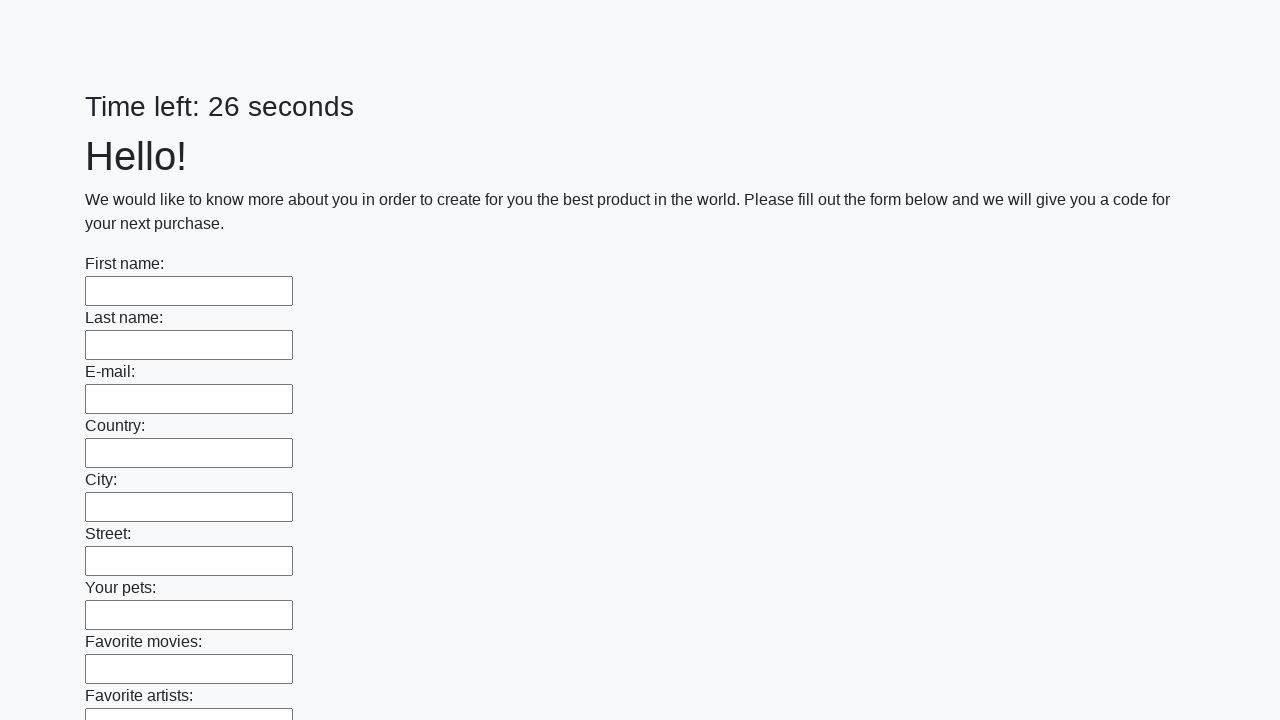

Navigated to huge form page
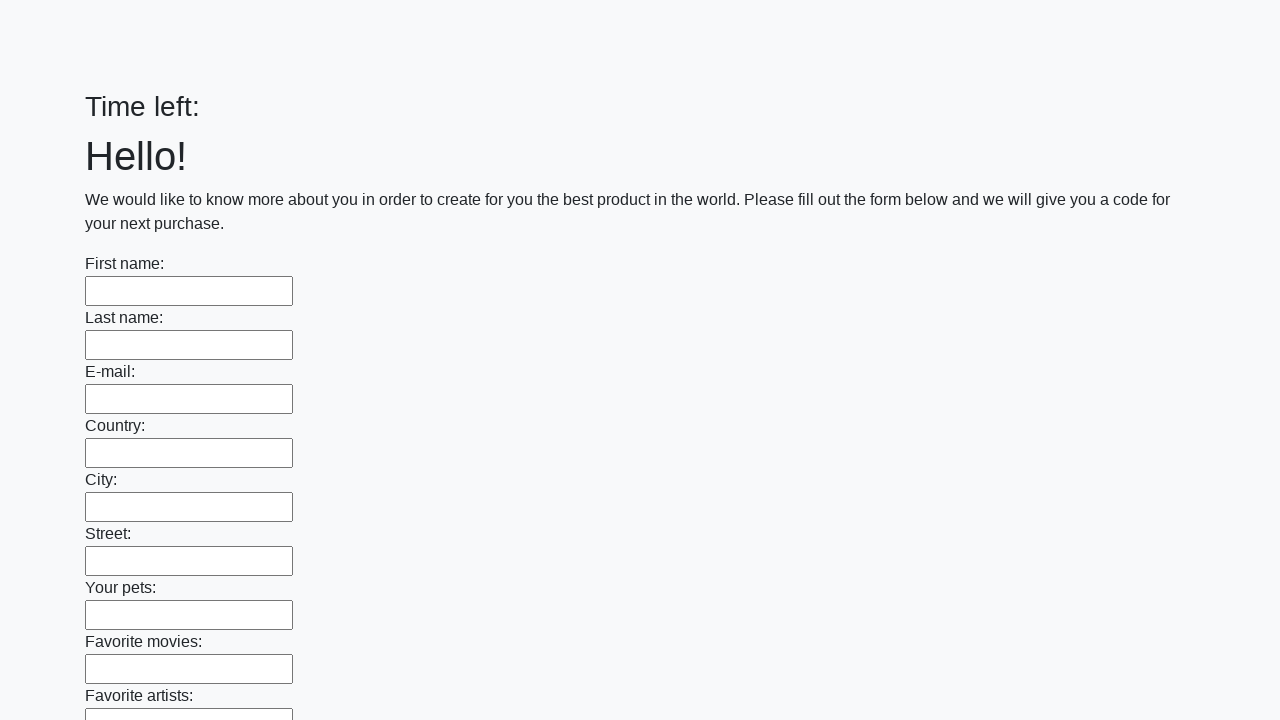

Filled a text input field with 'My answer' on input[type=text] >> nth=0
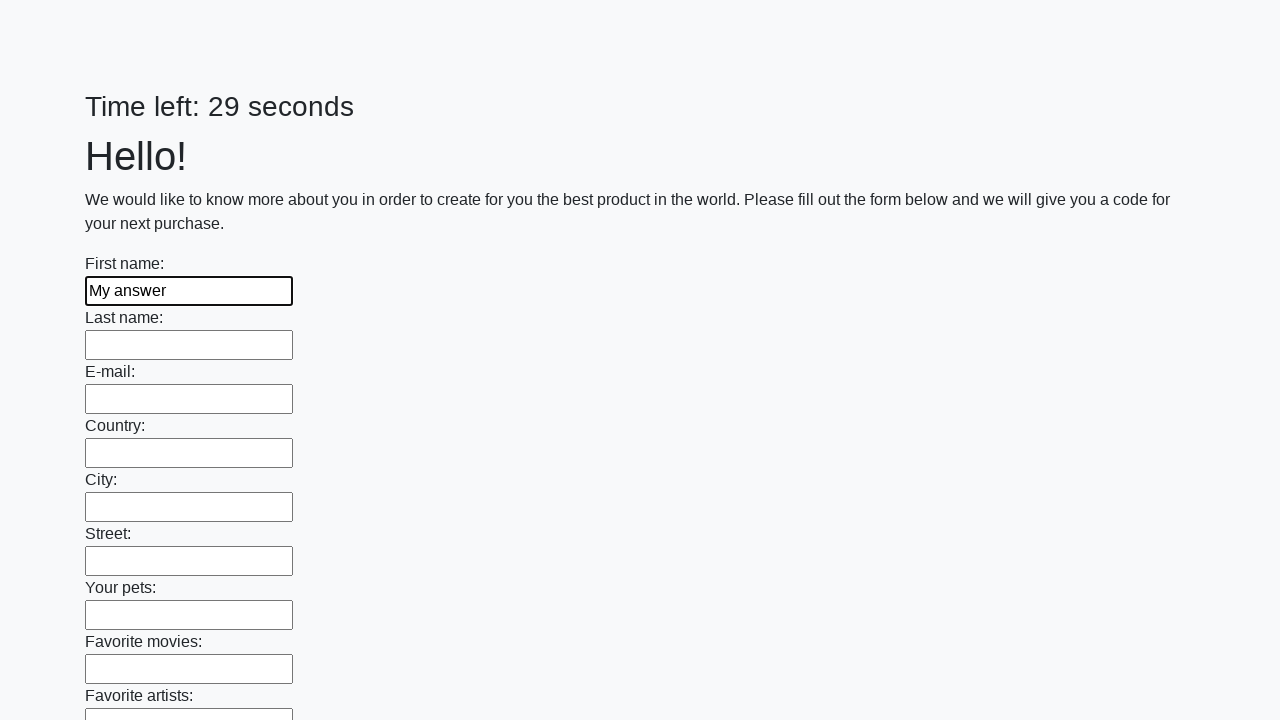

Filled a text input field with 'My answer' on input[type=text] >> nth=1
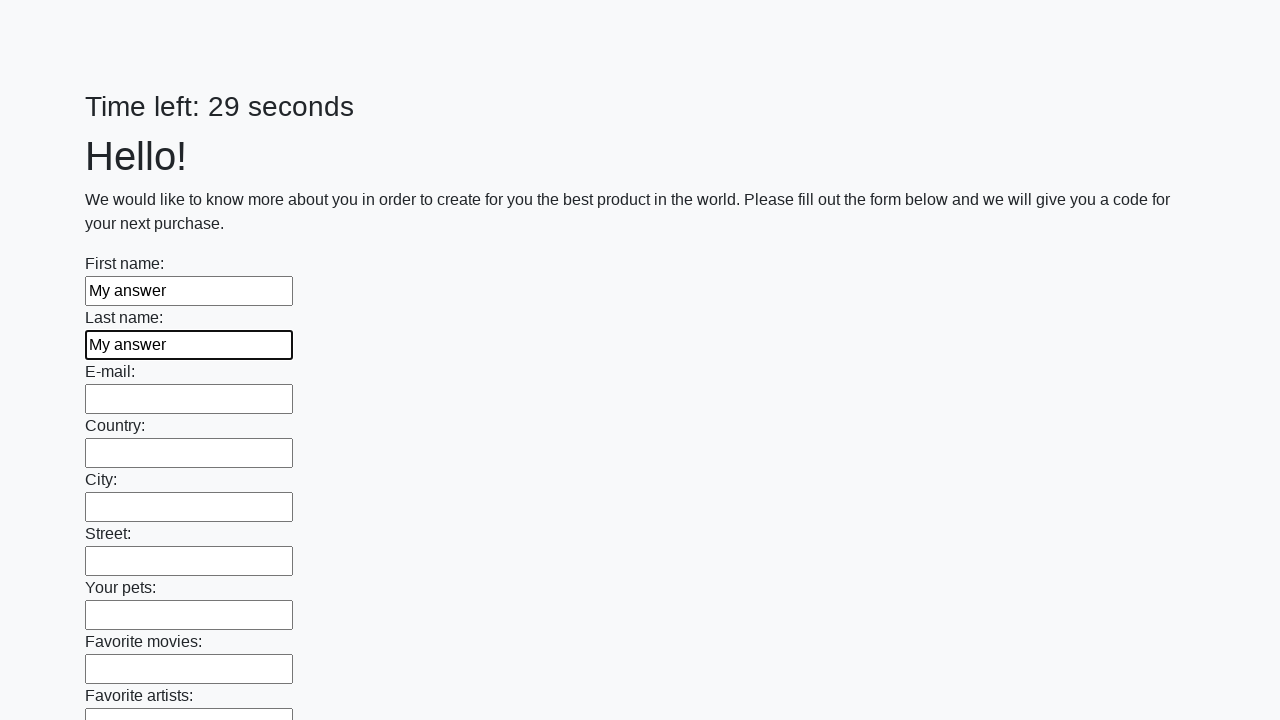

Filled a text input field with 'My answer' on input[type=text] >> nth=2
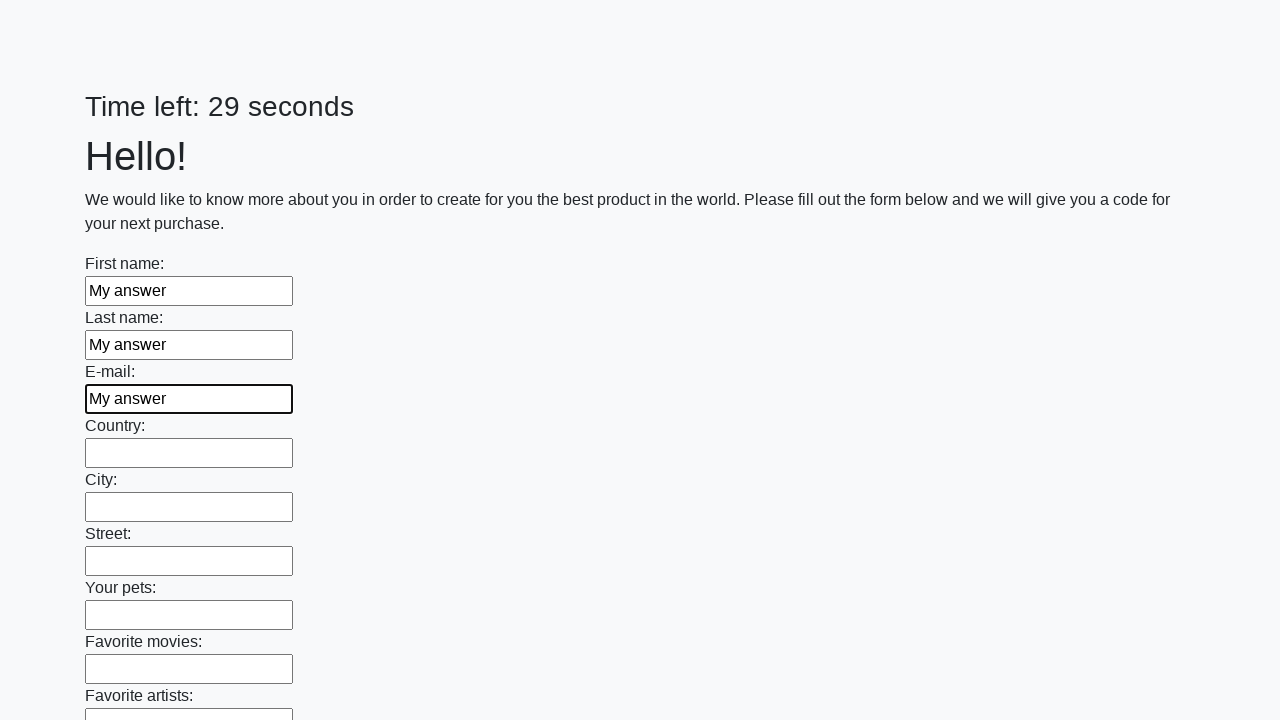

Filled a text input field with 'My answer' on input[type=text] >> nth=3
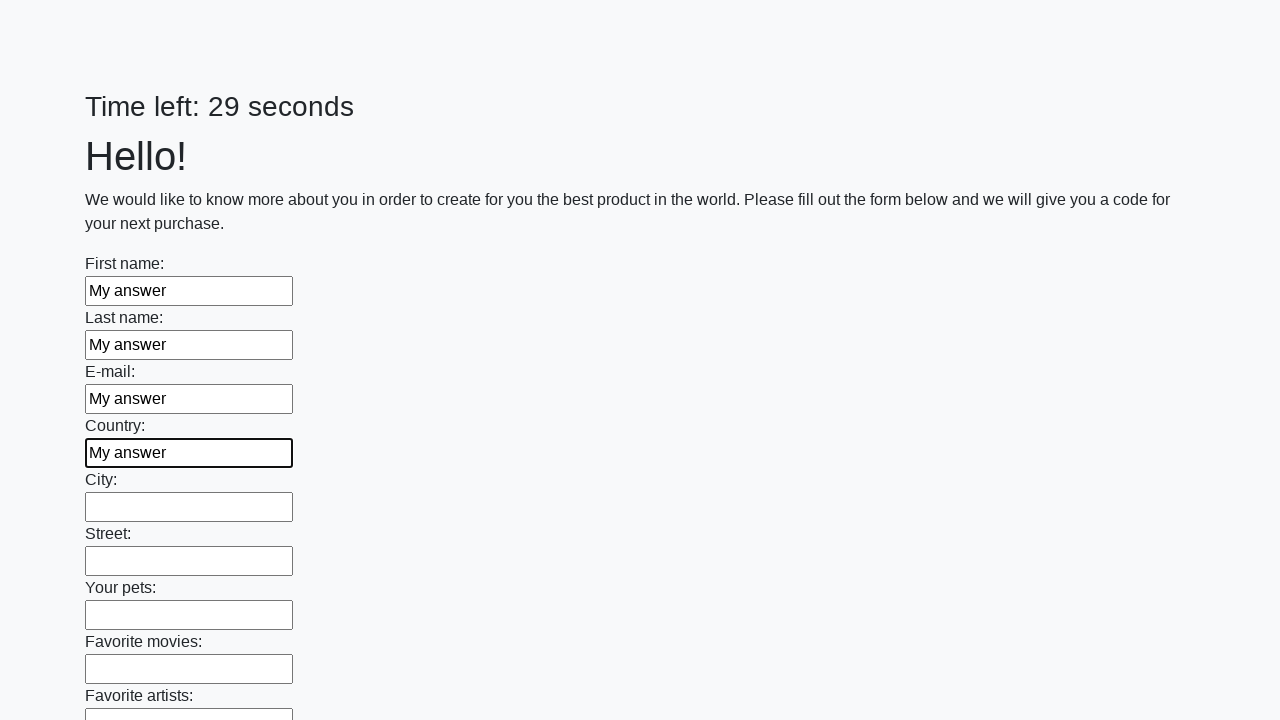

Filled a text input field with 'My answer' on input[type=text] >> nth=4
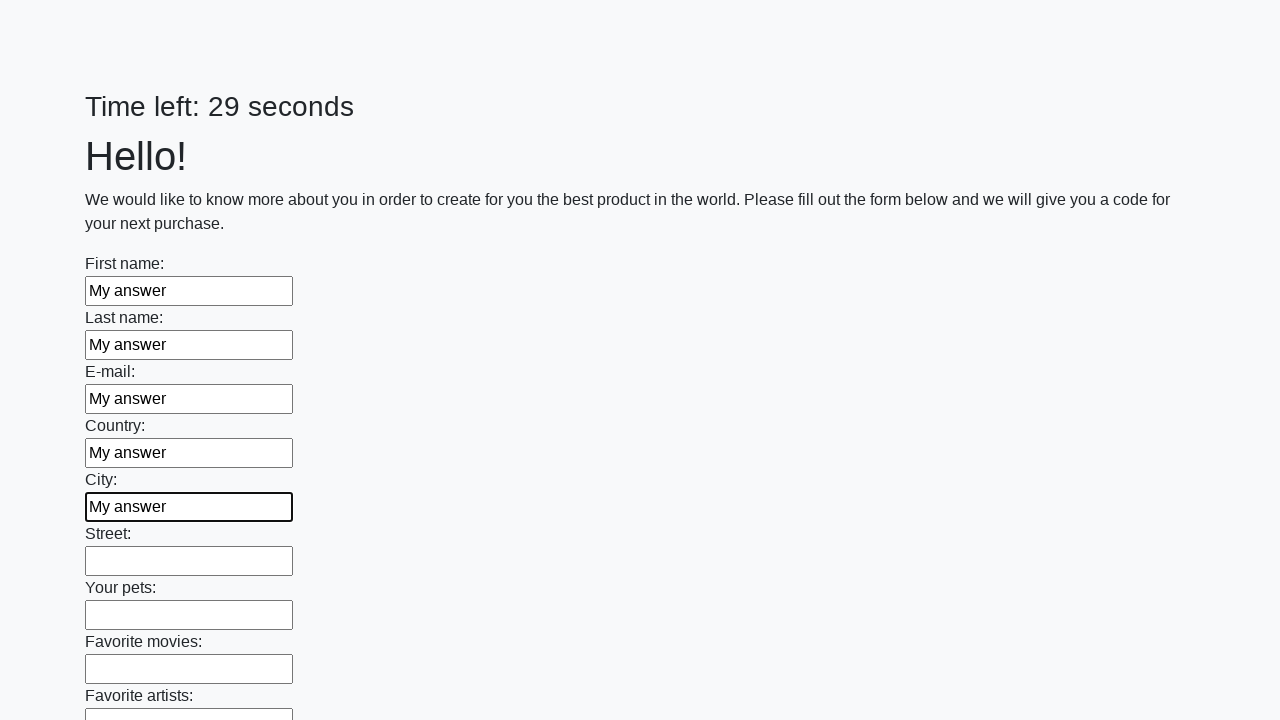

Filled a text input field with 'My answer' on input[type=text] >> nth=5
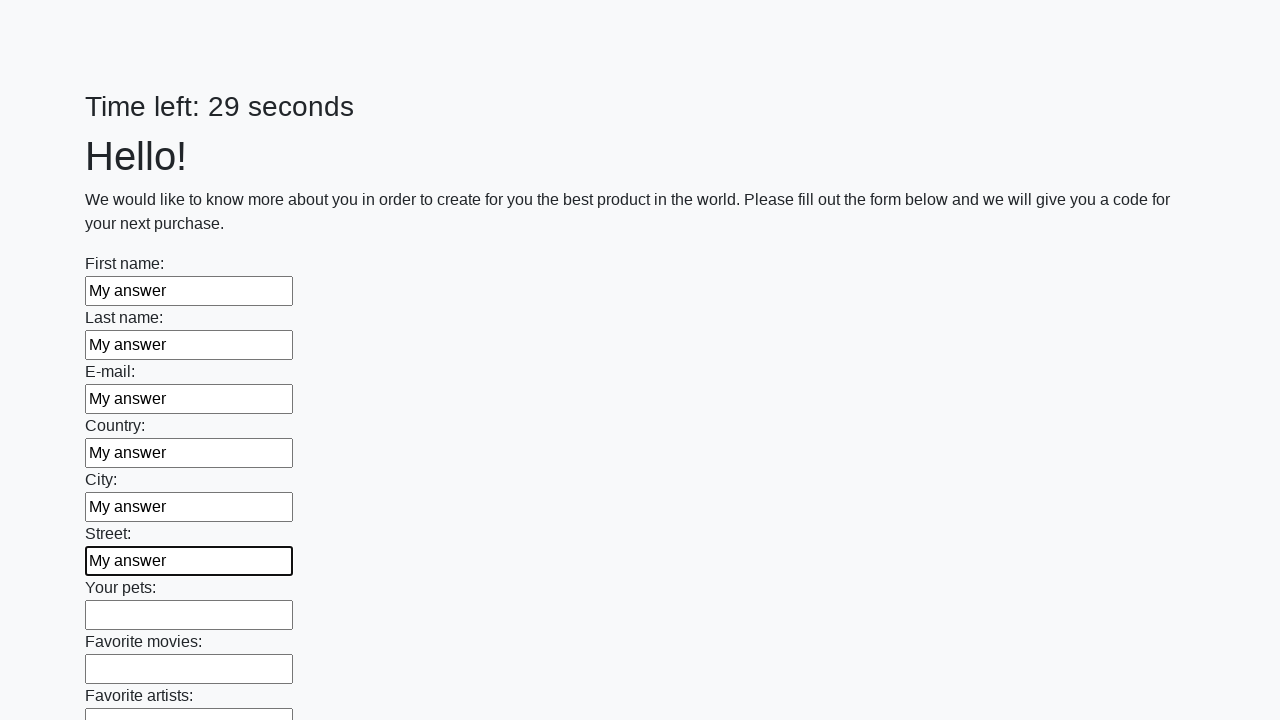

Filled a text input field with 'My answer' on input[type=text] >> nth=6
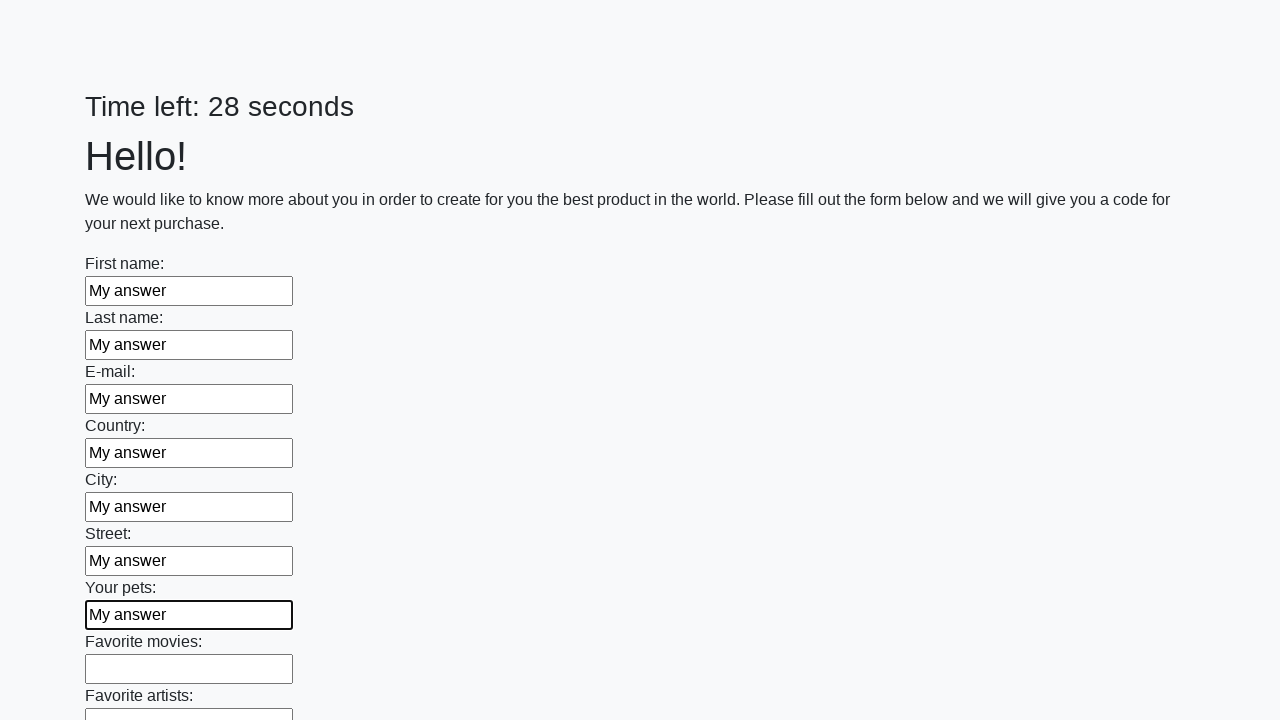

Filled a text input field with 'My answer' on input[type=text] >> nth=7
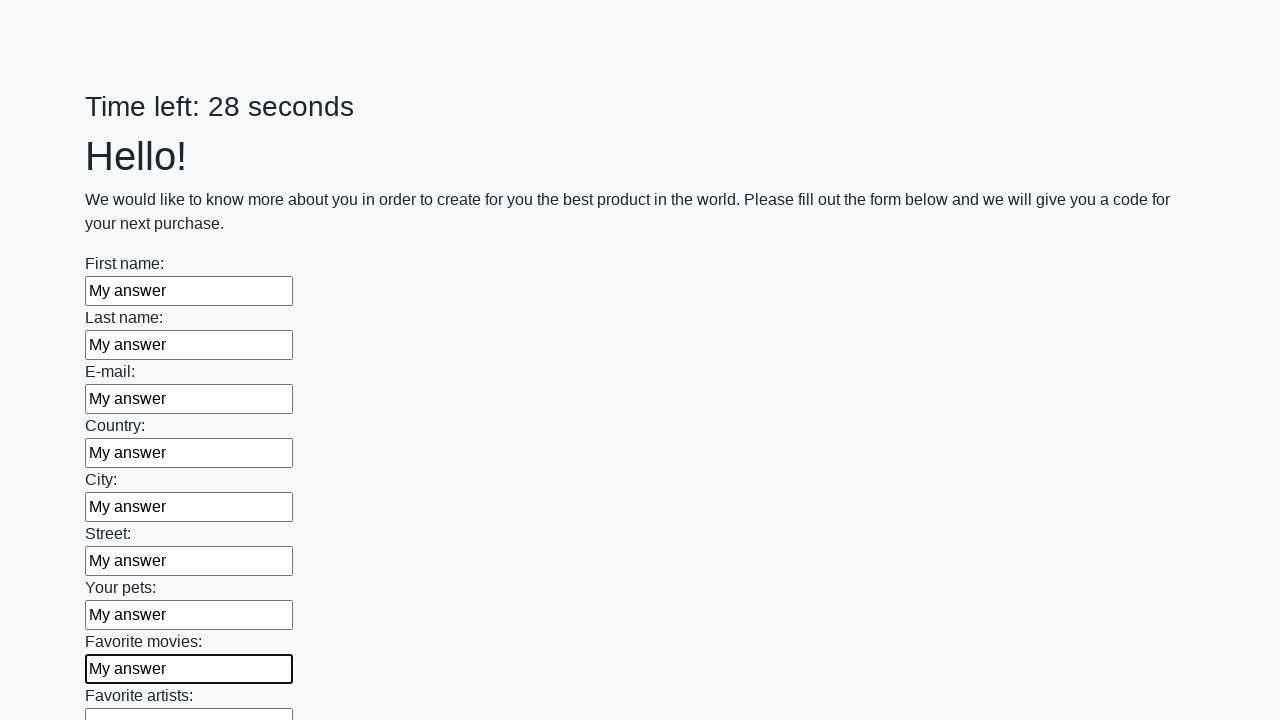

Filled a text input field with 'My answer' on input[type=text] >> nth=8
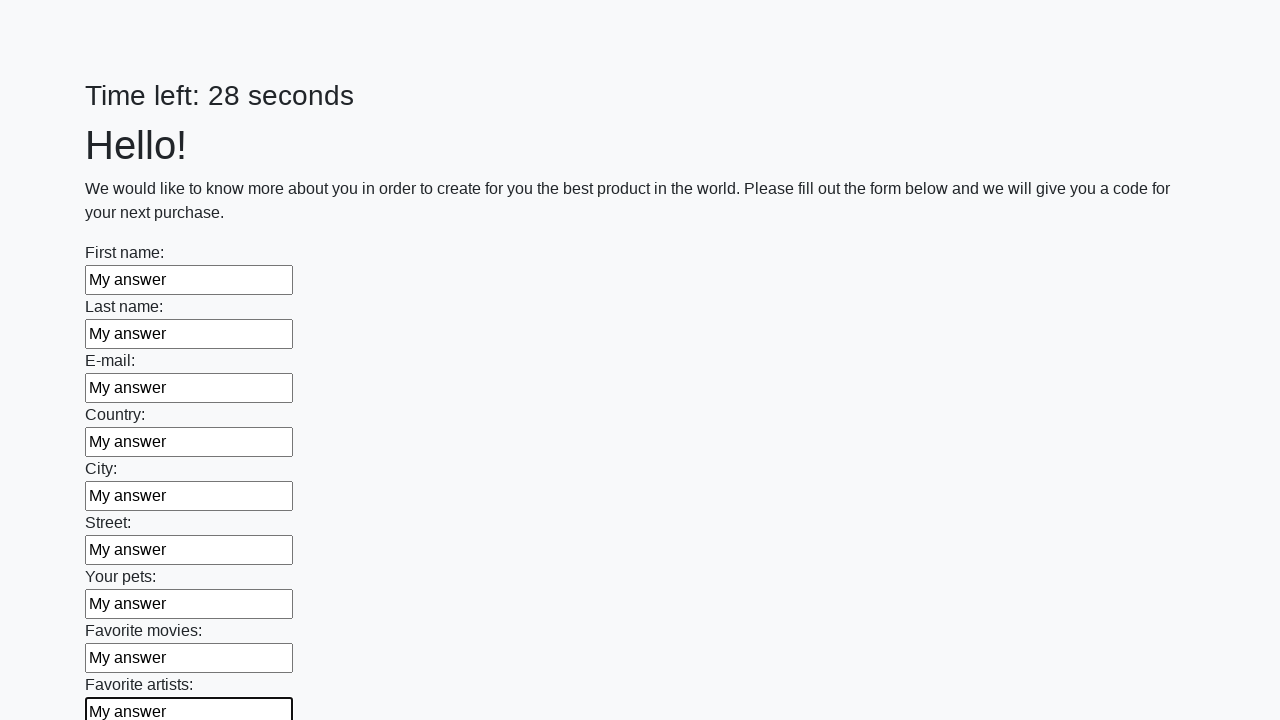

Filled a text input field with 'My answer' on input[type=text] >> nth=9
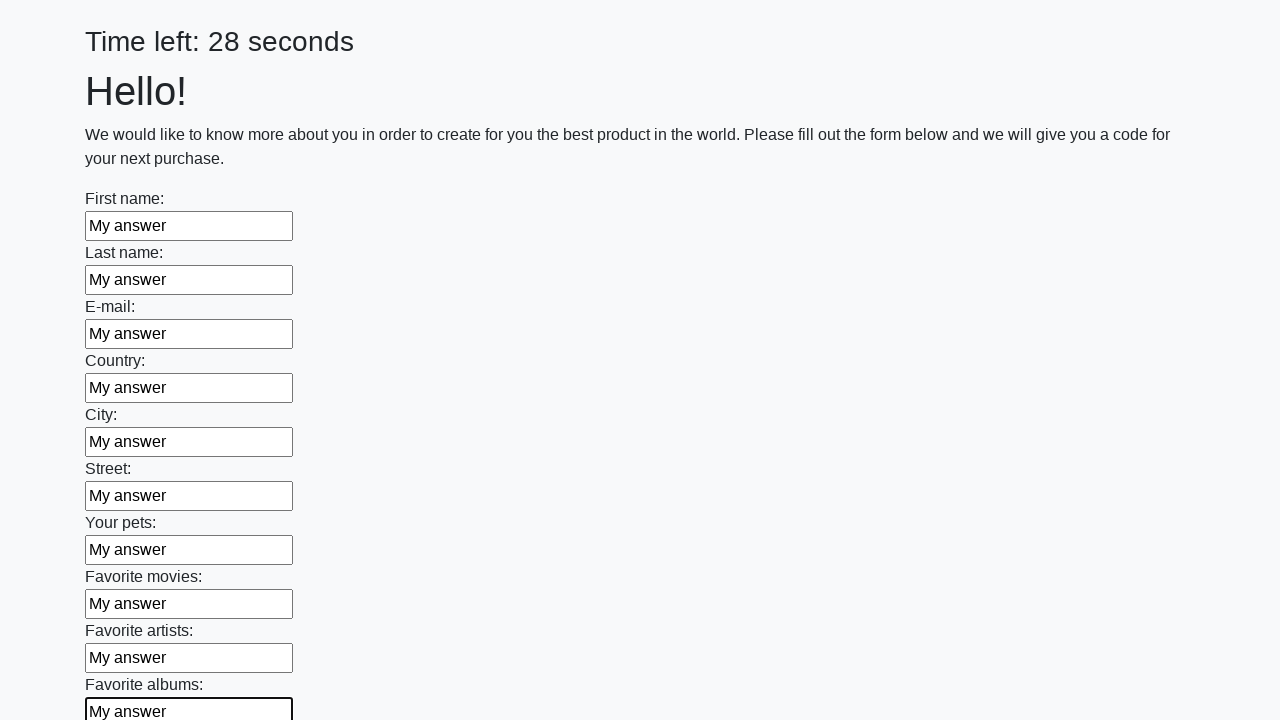

Filled a text input field with 'My answer' on input[type=text] >> nth=10
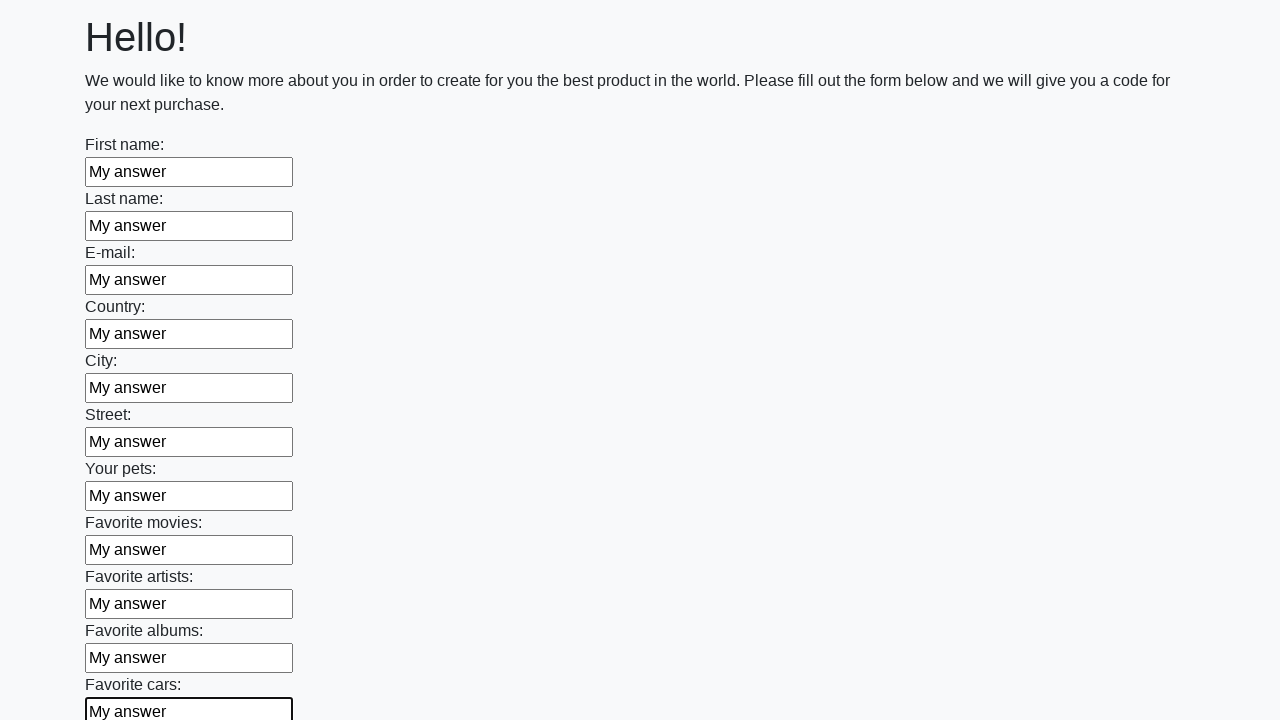

Filled a text input field with 'My answer' on input[type=text] >> nth=11
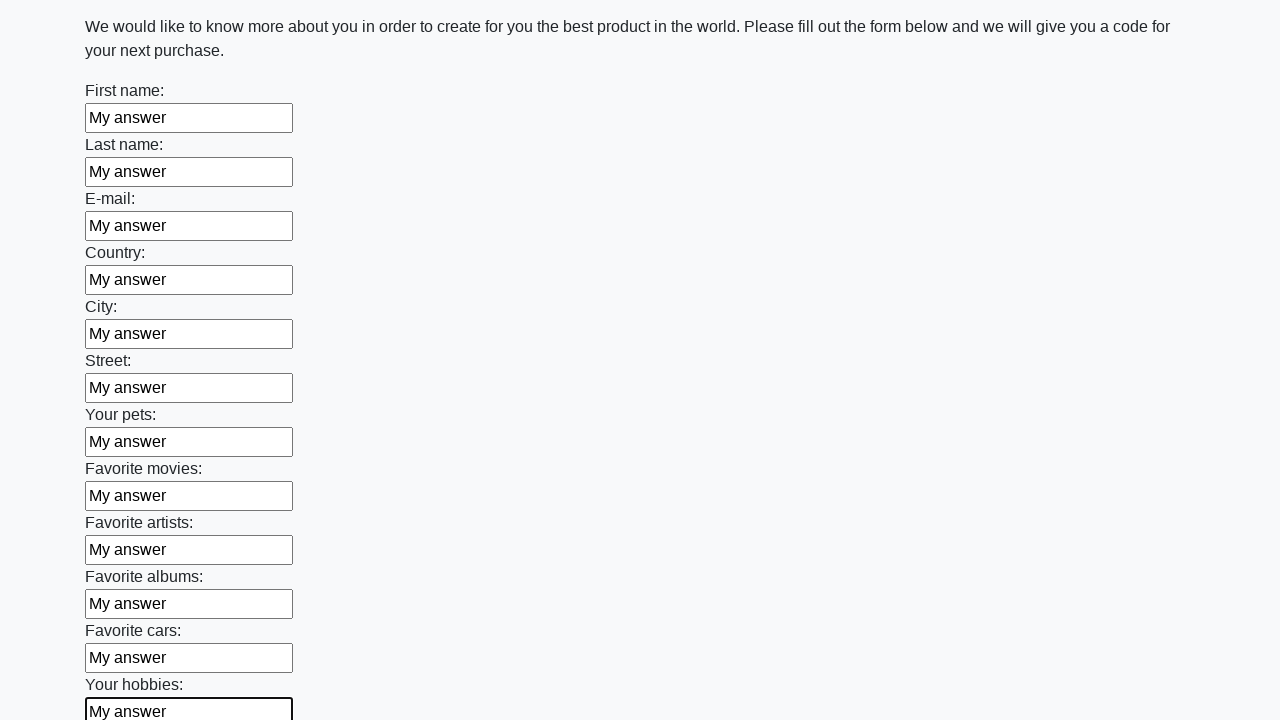

Filled a text input field with 'My answer' on input[type=text] >> nth=12
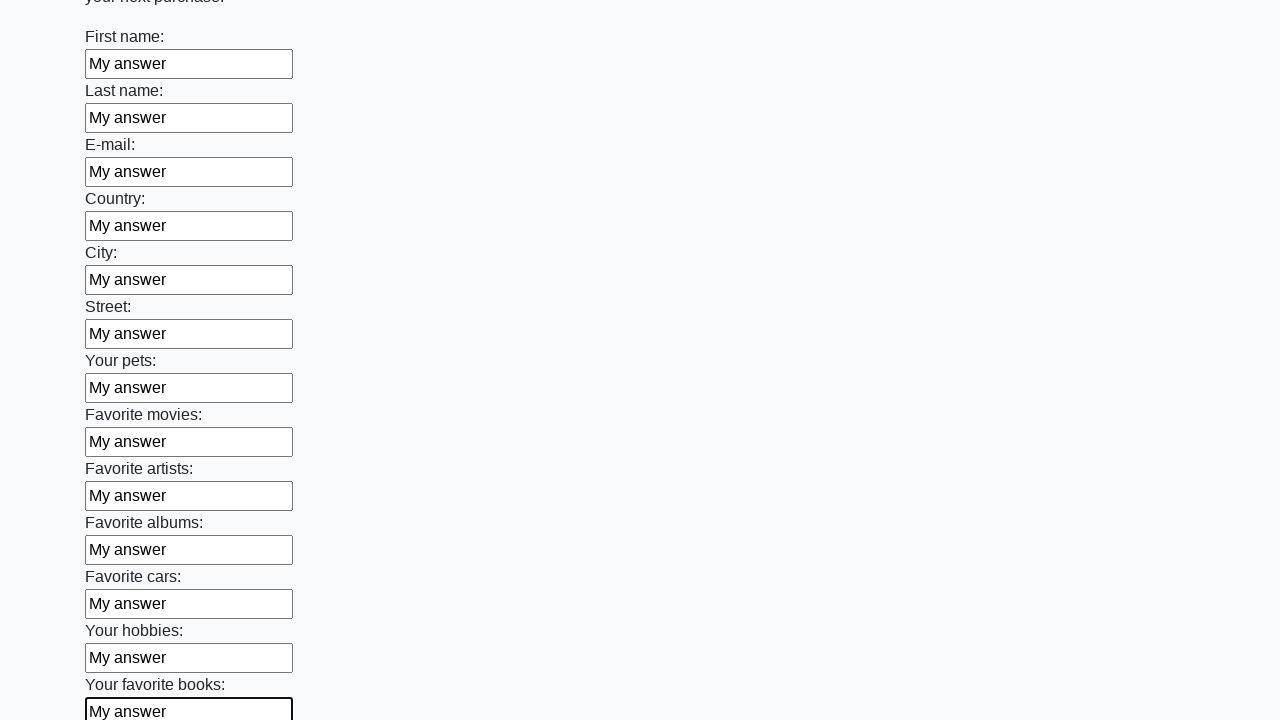

Filled a text input field with 'My answer' on input[type=text] >> nth=13
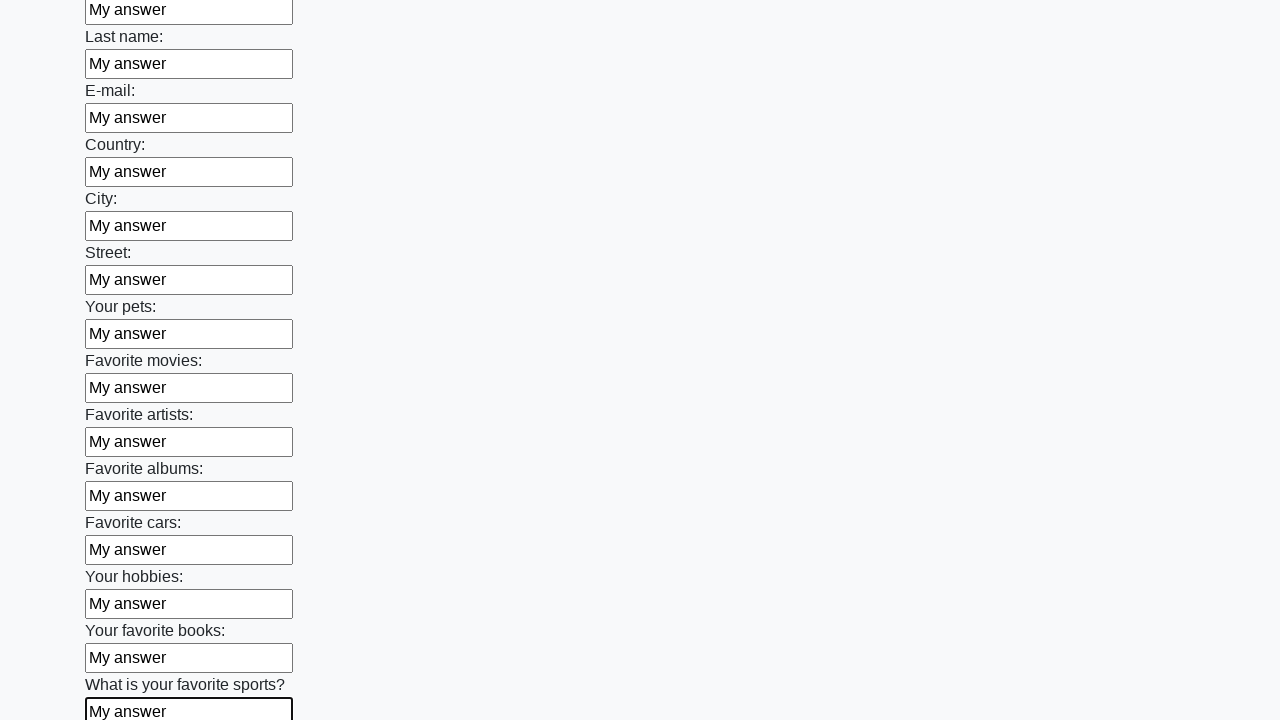

Filled a text input field with 'My answer' on input[type=text] >> nth=14
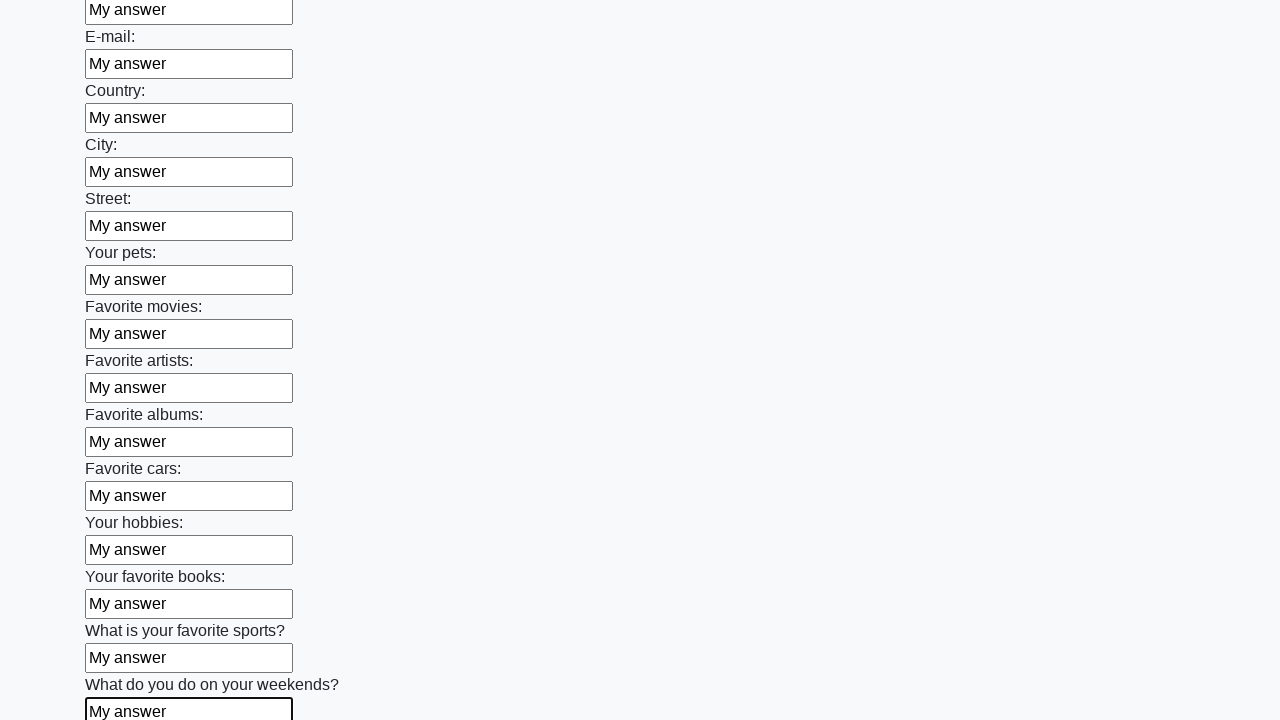

Filled a text input field with 'My answer' on input[type=text] >> nth=15
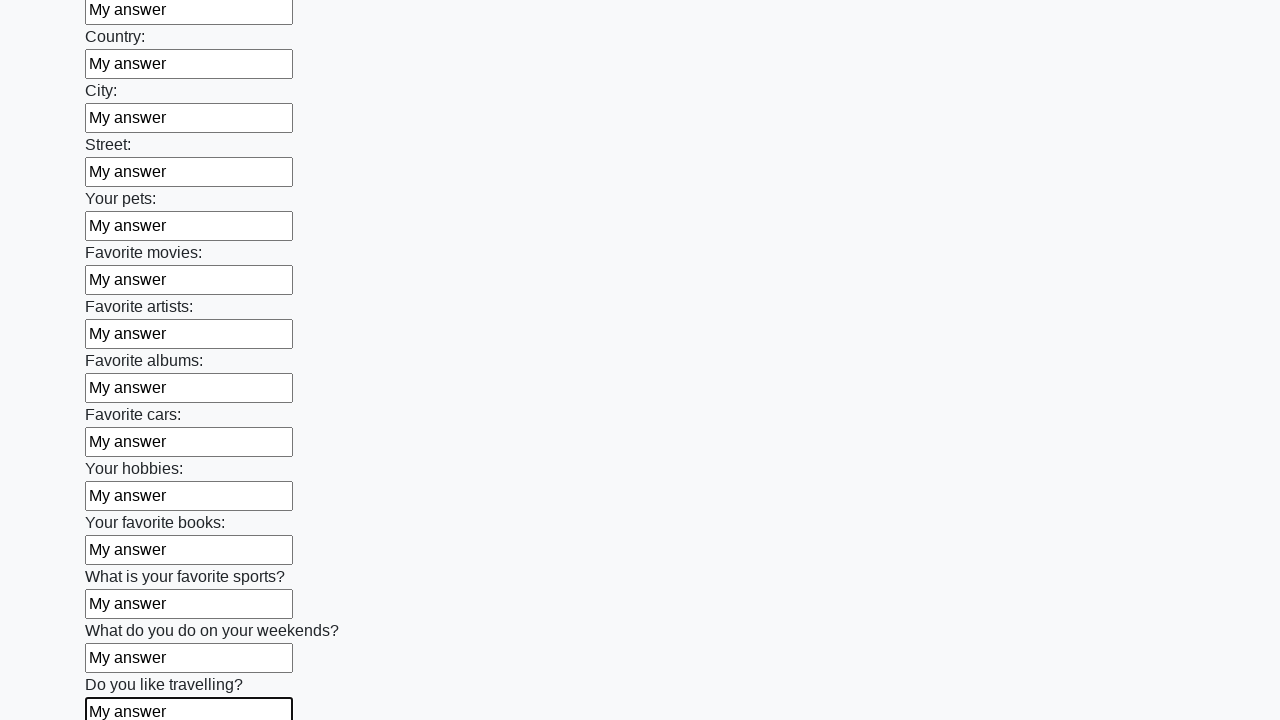

Filled a text input field with 'My answer' on input[type=text] >> nth=16
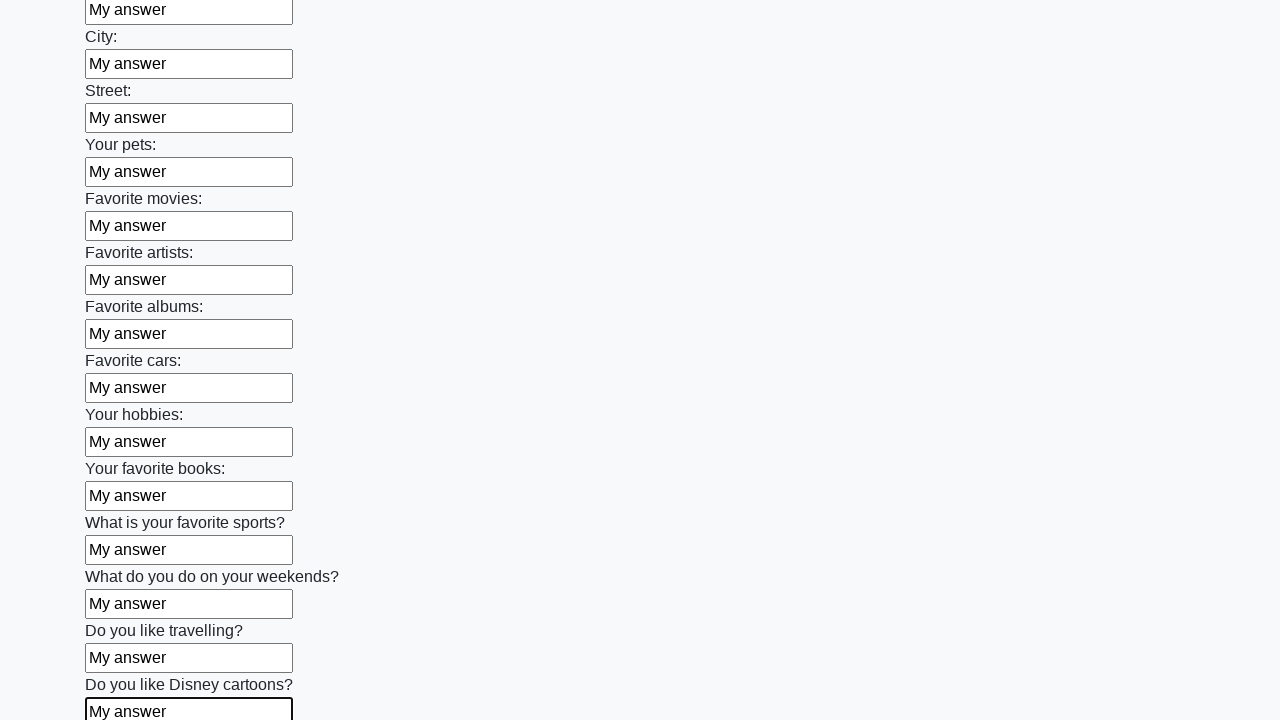

Filled a text input field with 'My answer' on input[type=text] >> nth=17
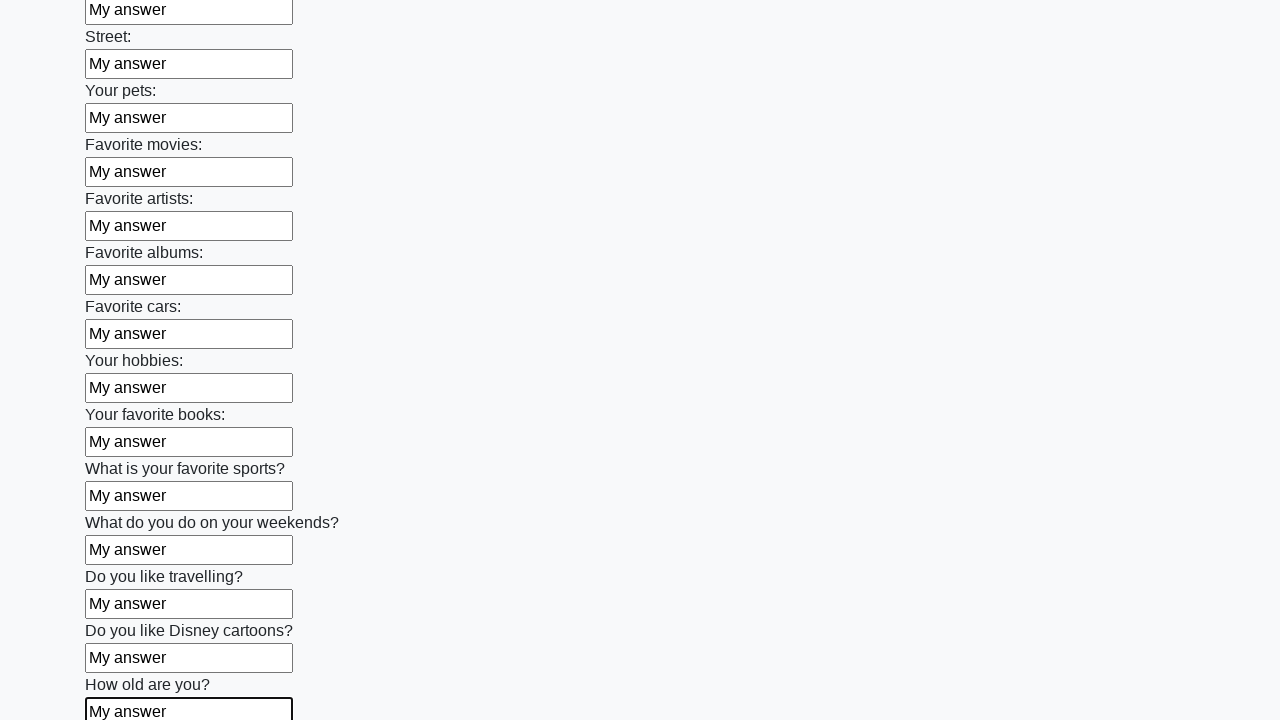

Filled a text input field with 'My answer' on input[type=text] >> nth=18
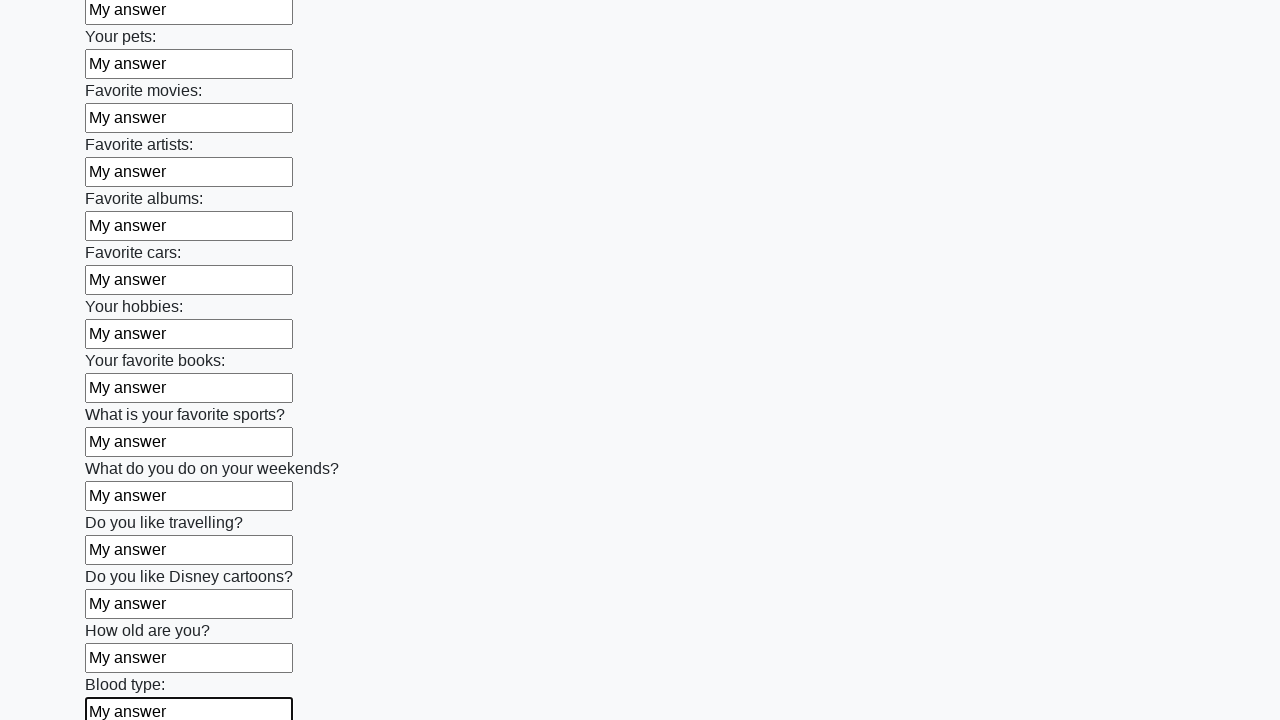

Filled a text input field with 'My answer' on input[type=text] >> nth=19
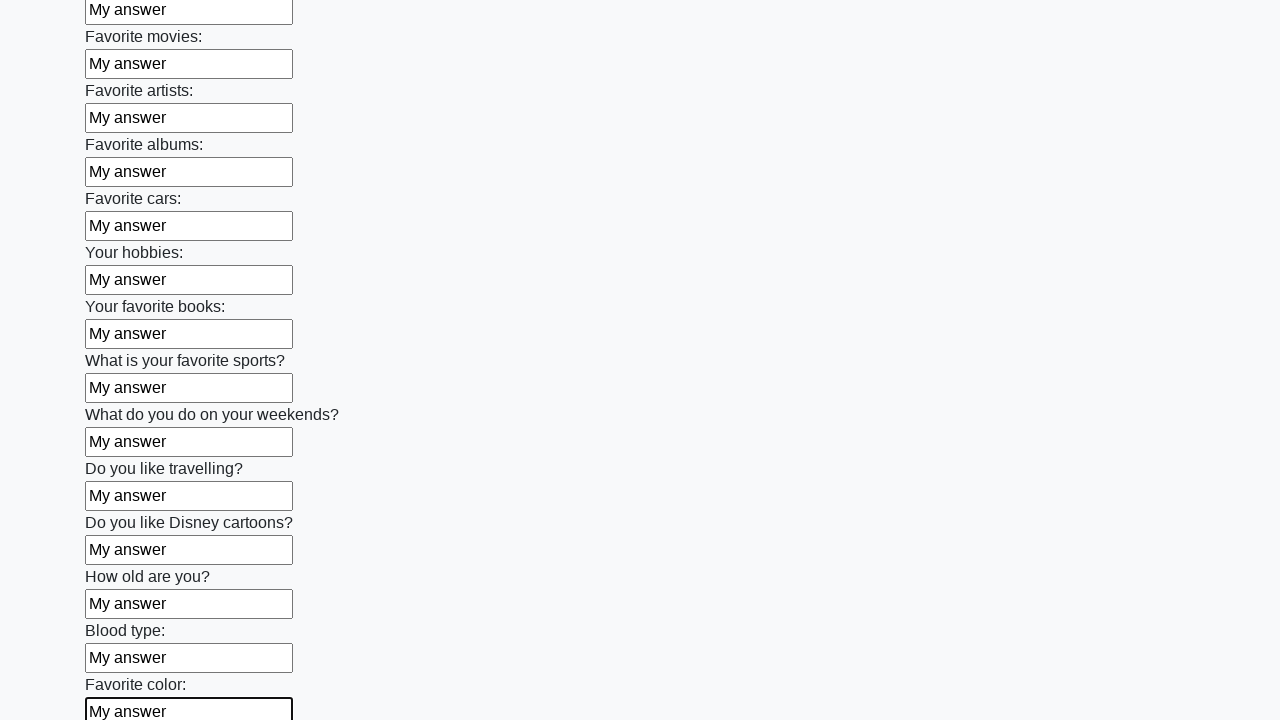

Filled a text input field with 'My answer' on input[type=text] >> nth=20
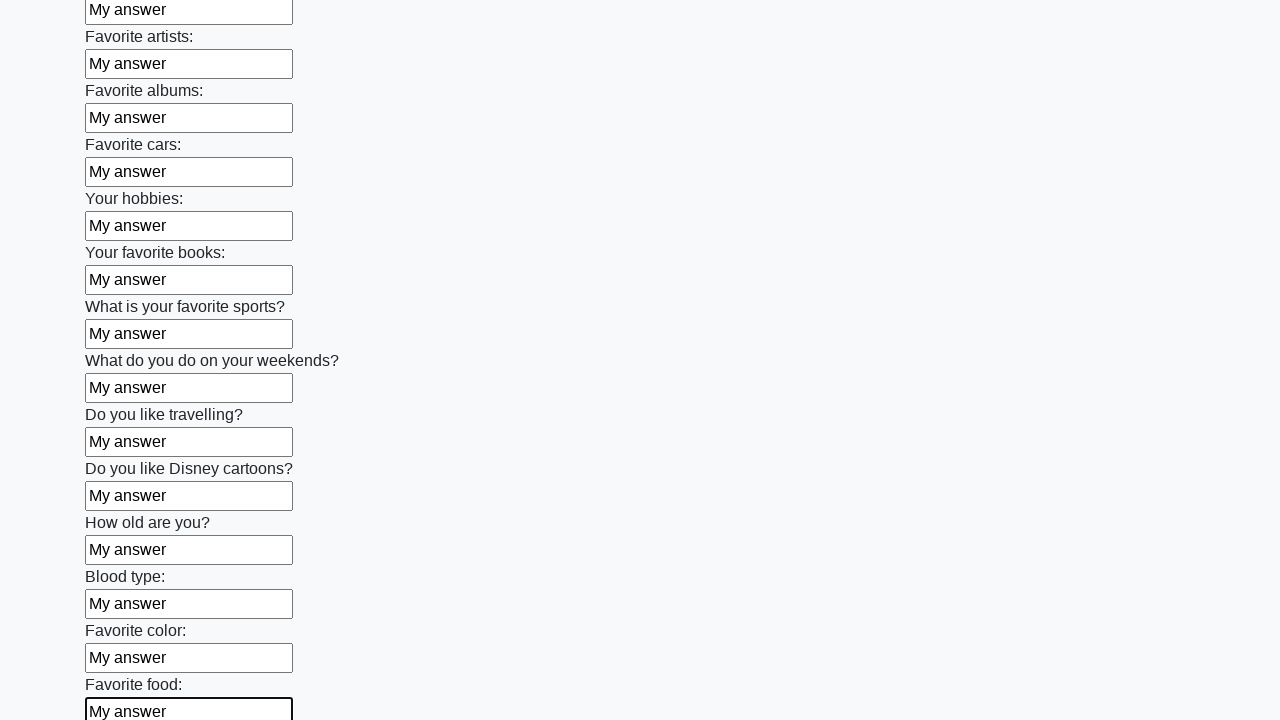

Filled a text input field with 'My answer' on input[type=text] >> nth=21
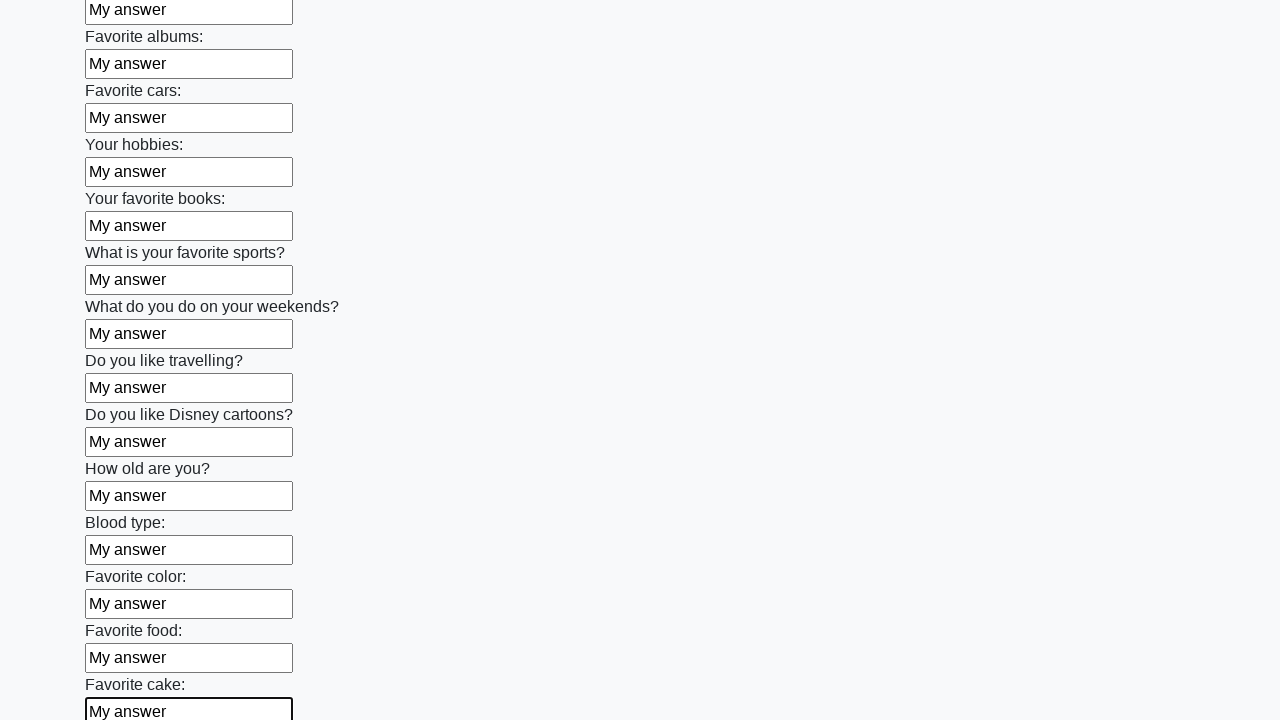

Filled a text input field with 'My answer' on input[type=text] >> nth=22
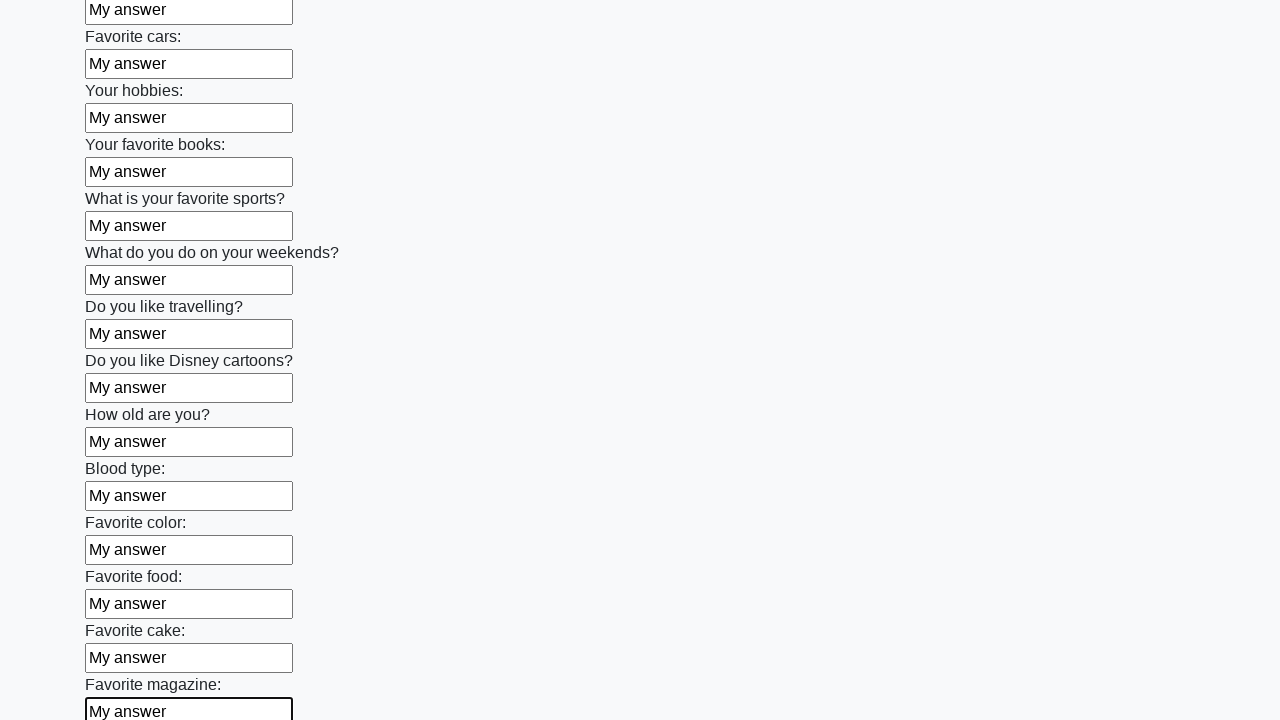

Filled a text input field with 'My answer' on input[type=text] >> nth=23
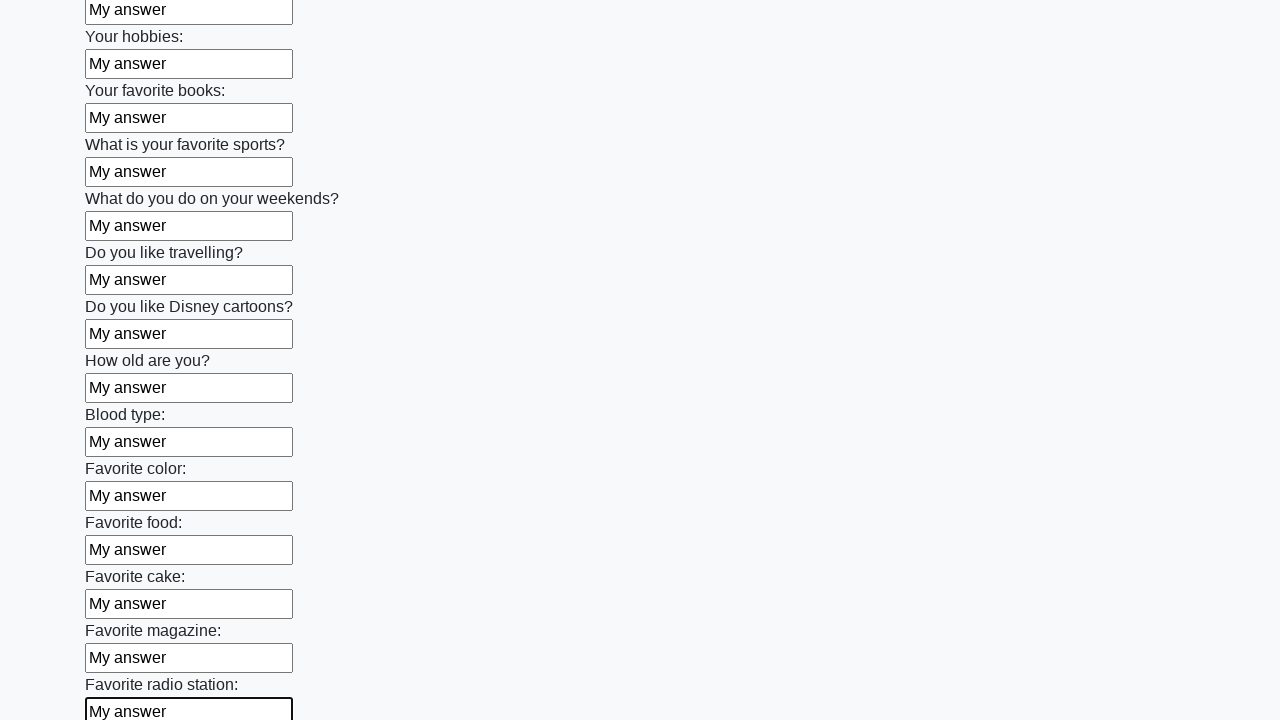

Filled a text input field with 'My answer' on input[type=text] >> nth=24
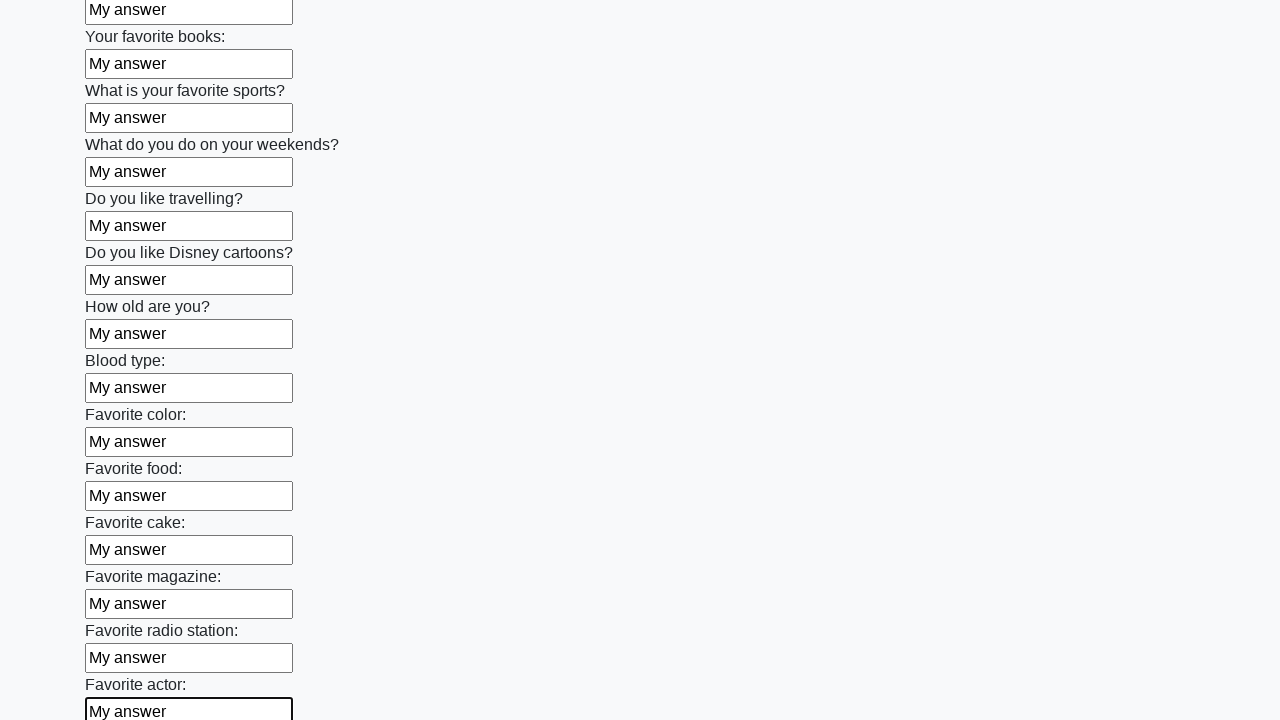

Filled a text input field with 'My answer' on input[type=text] >> nth=25
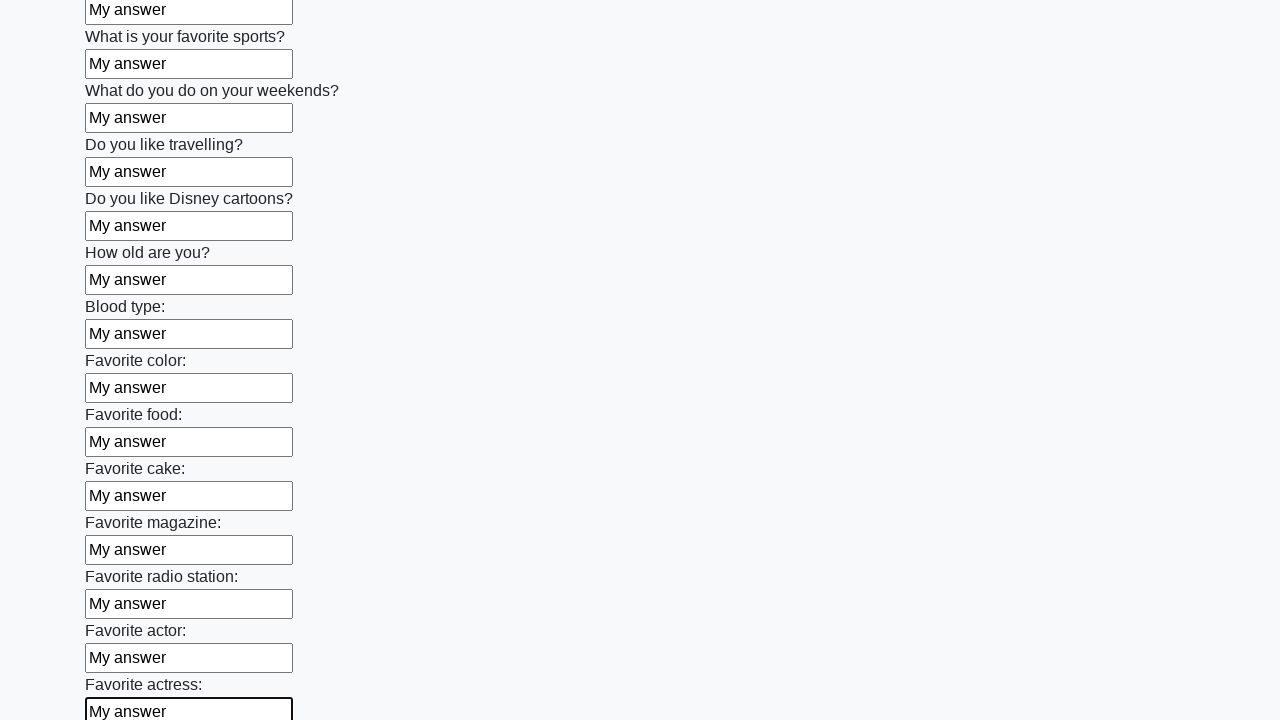

Filled a text input field with 'My answer' on input[type=text] >> nth=26
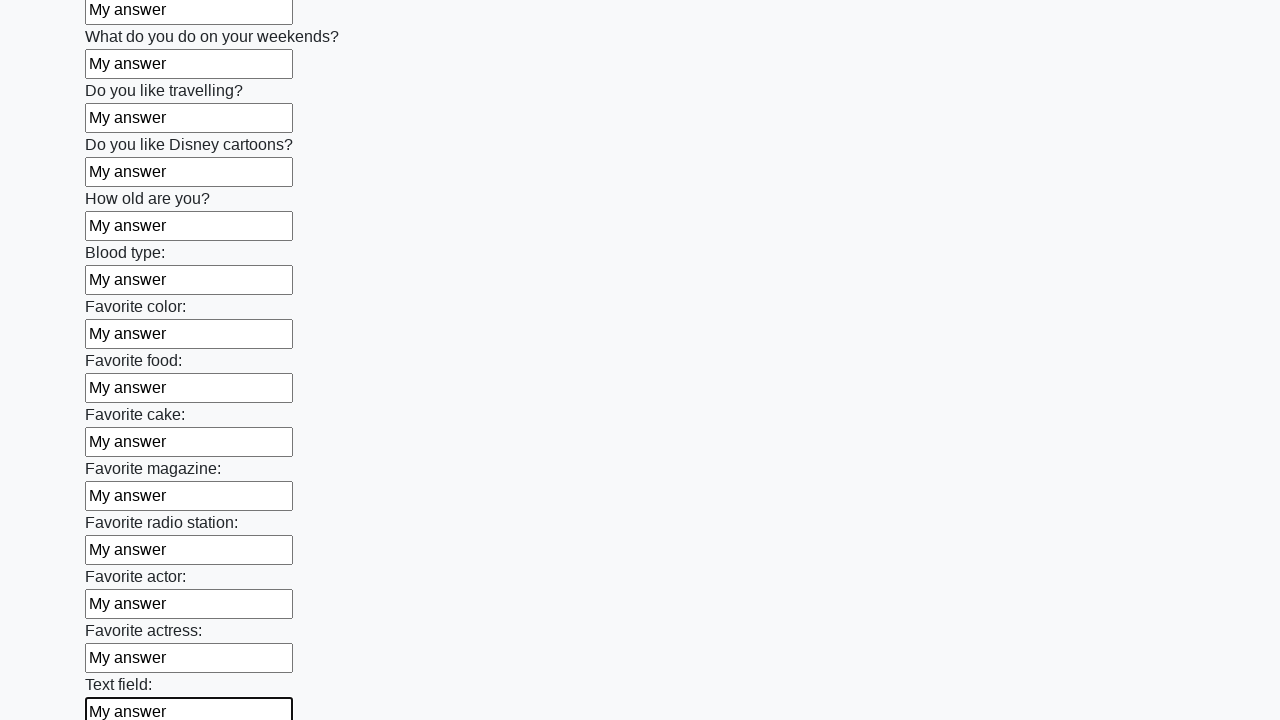

Filled a text input field with 'My answer' on input[type=text] >> nth=27
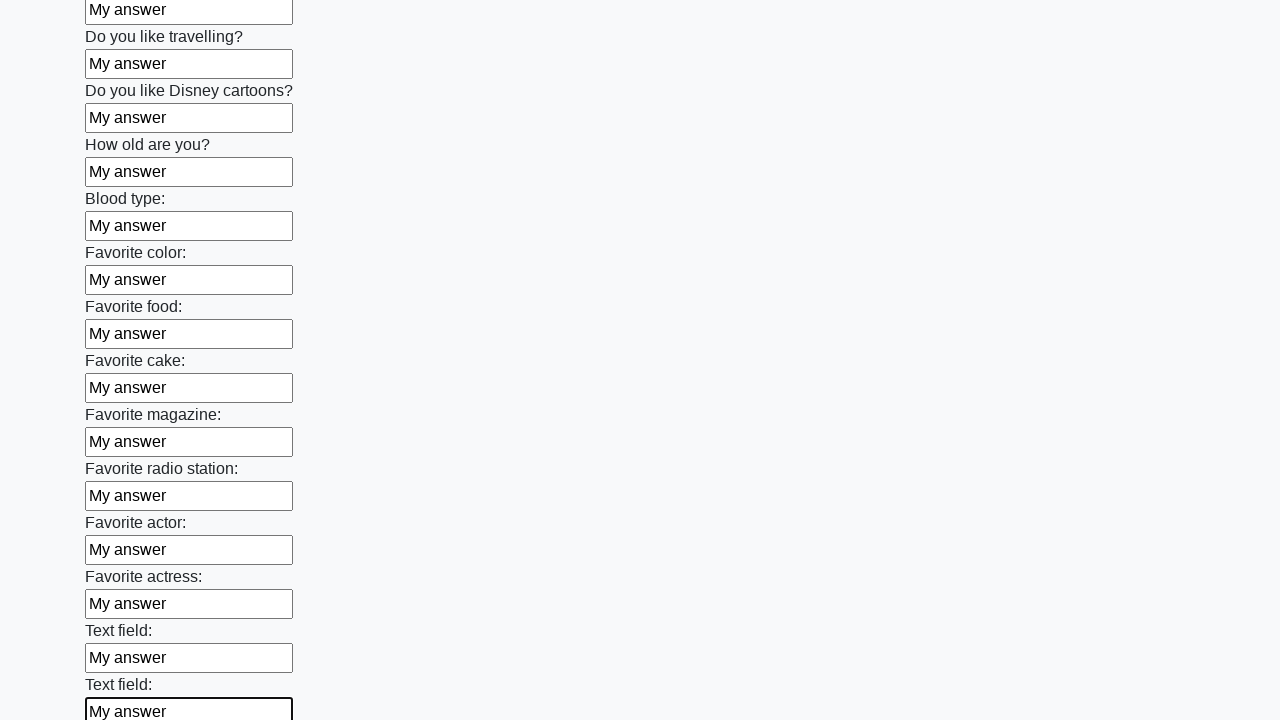

Filled a text input field with 'My answer' on input[type=text] >> nth=28
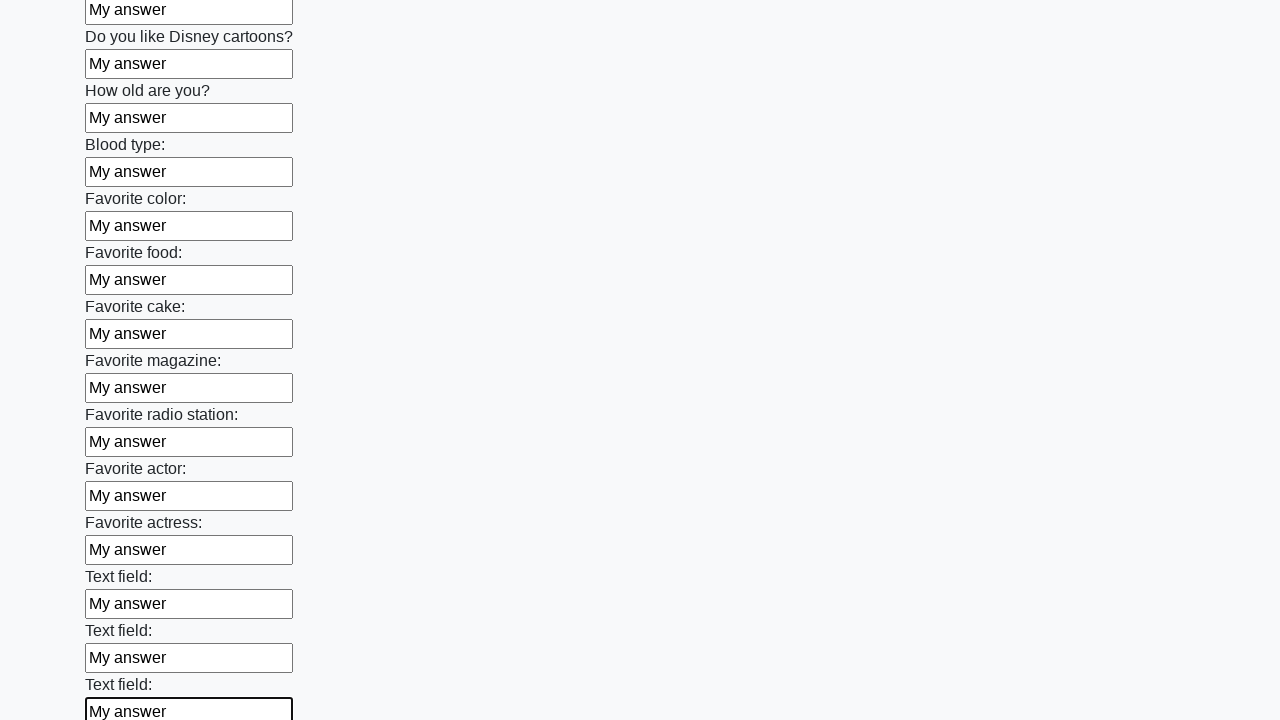

Filled a text input field with 'My answer' on input[type=text] >> nth=29
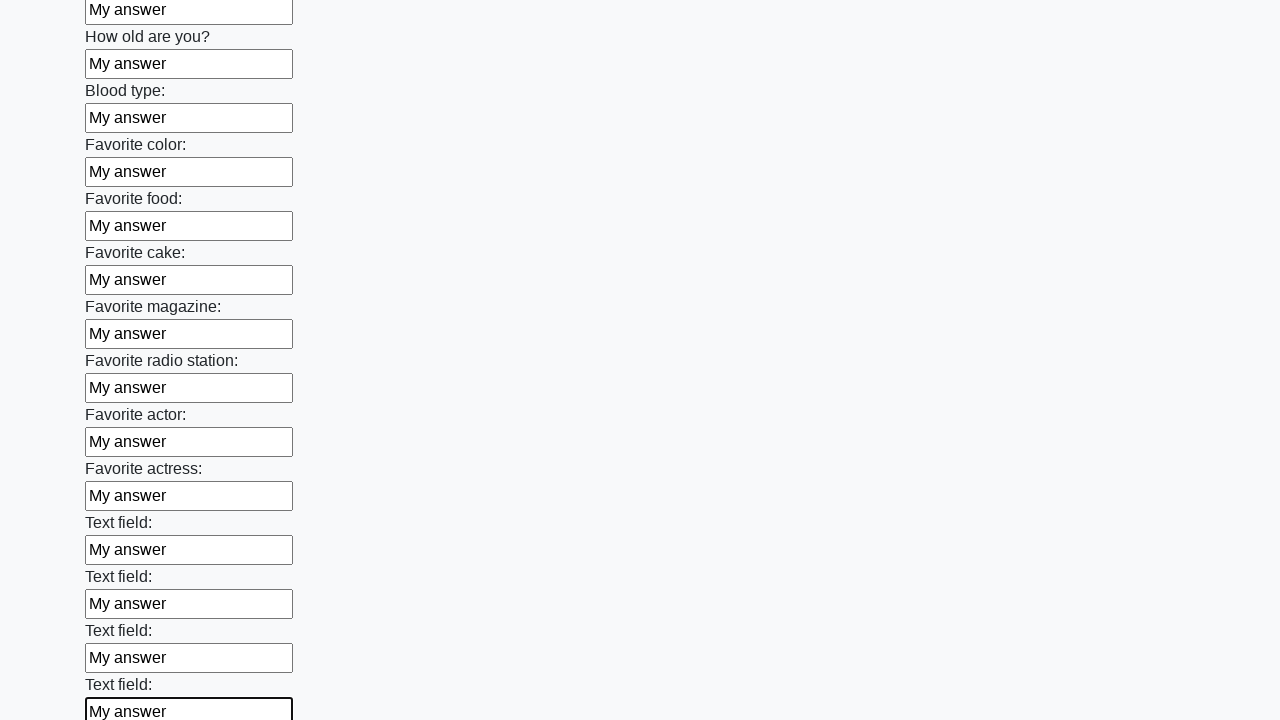

Filled a text input field with 'My answer' on input[type=text] >> nth=30
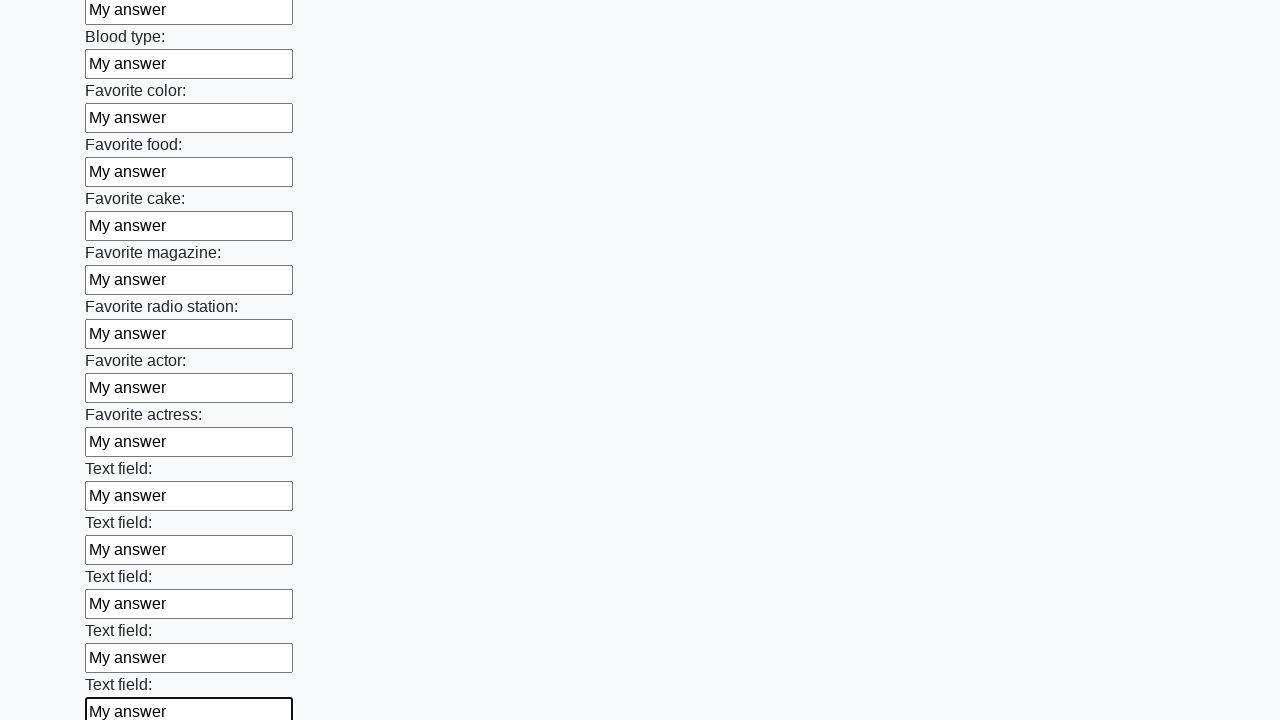

Filled a text input field with 'My answer' on input[type=text] >> nth=31
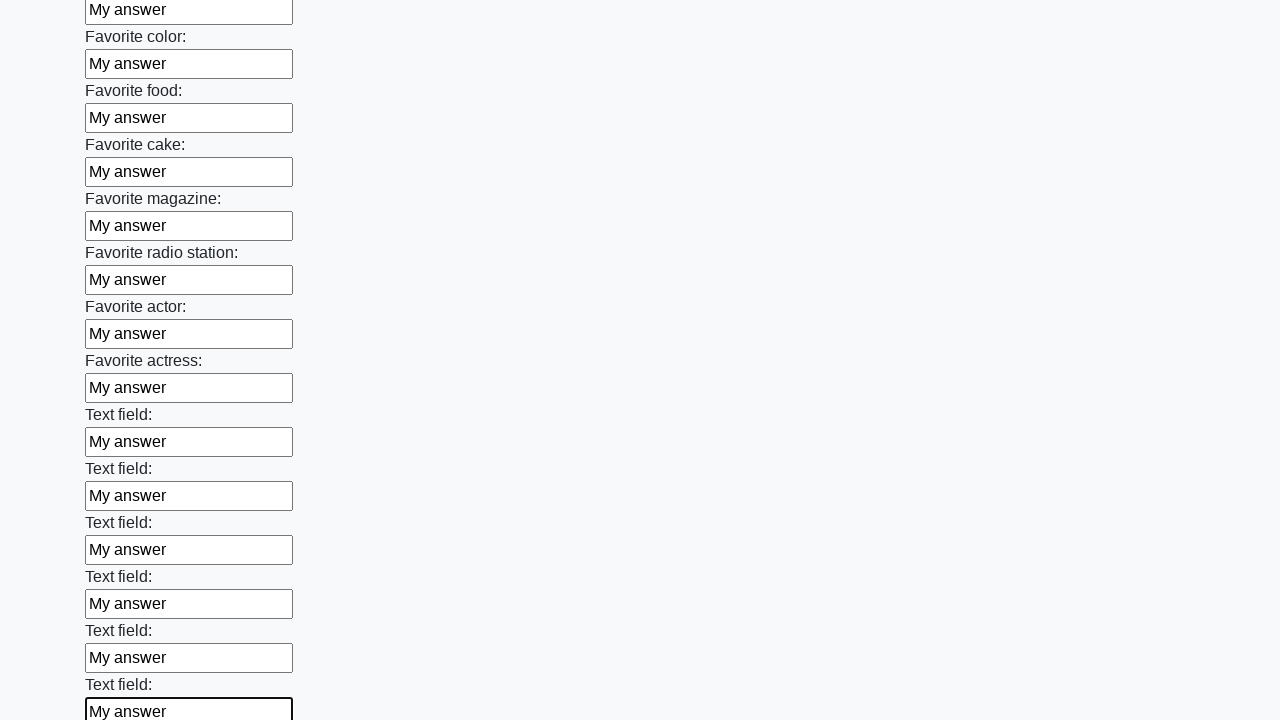

Filled a text input field with 'My answer' on input[type=text] >> nth=32
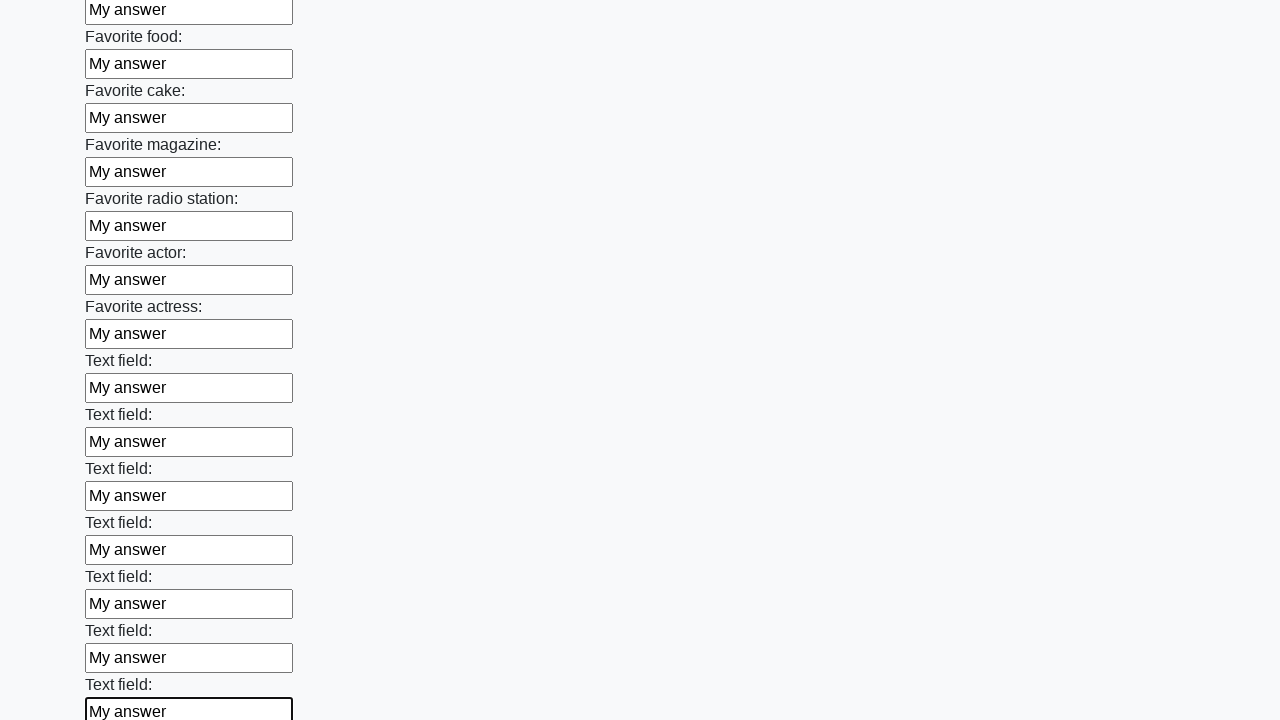

Filled a text input field with 'My answer' on input[type=text] >> nth=33
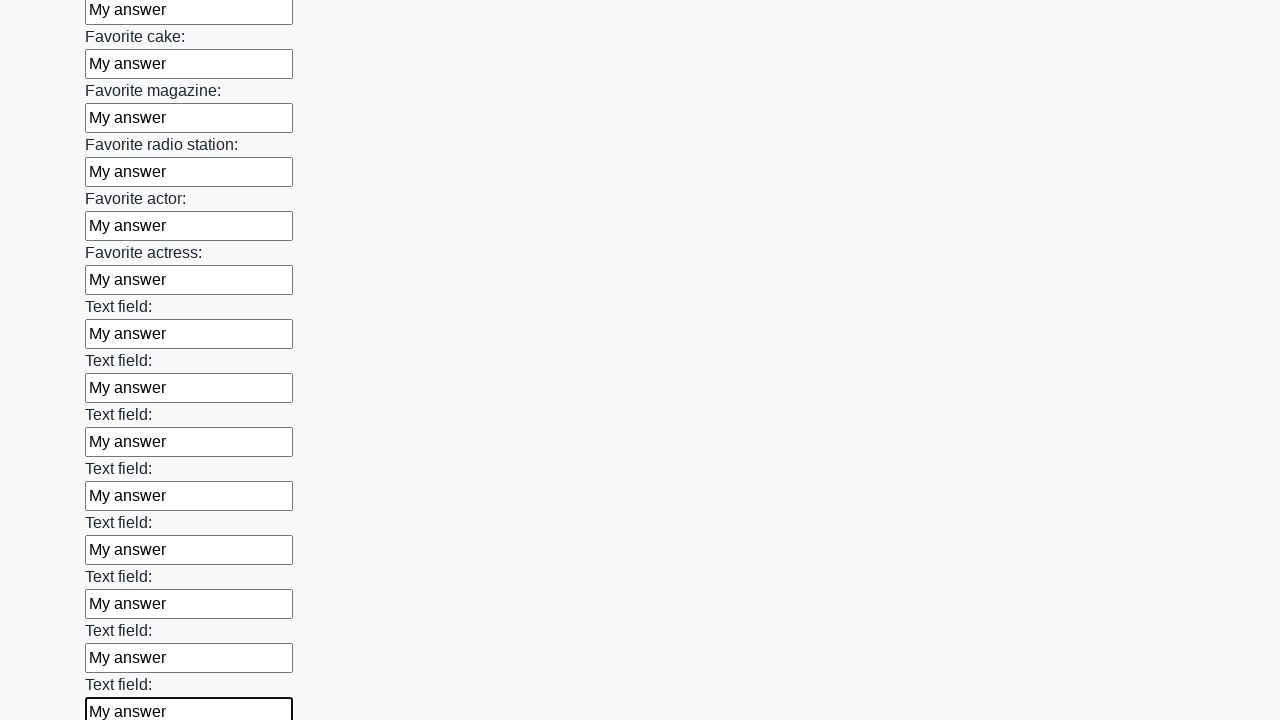

Filled a text input field with 'My answer' on input[type=text] >> nth=34
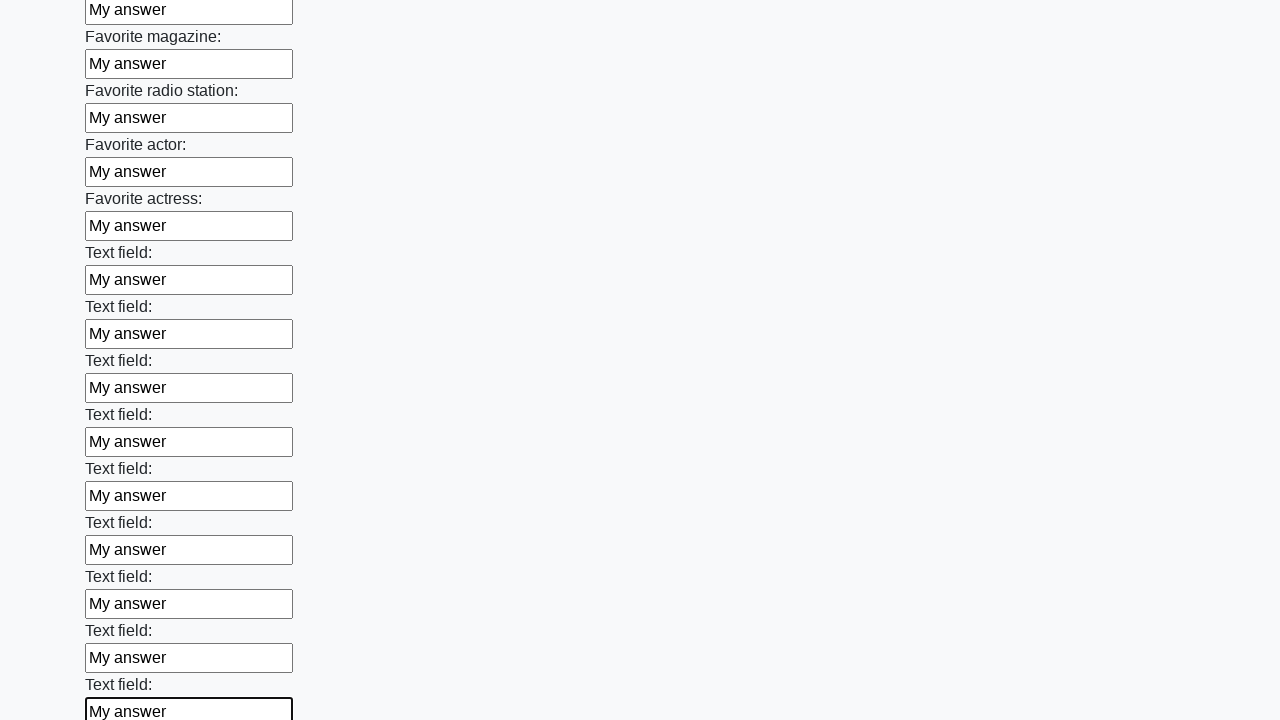

Filled a text input field with 'My answer' on input[type=text] >> nth=35
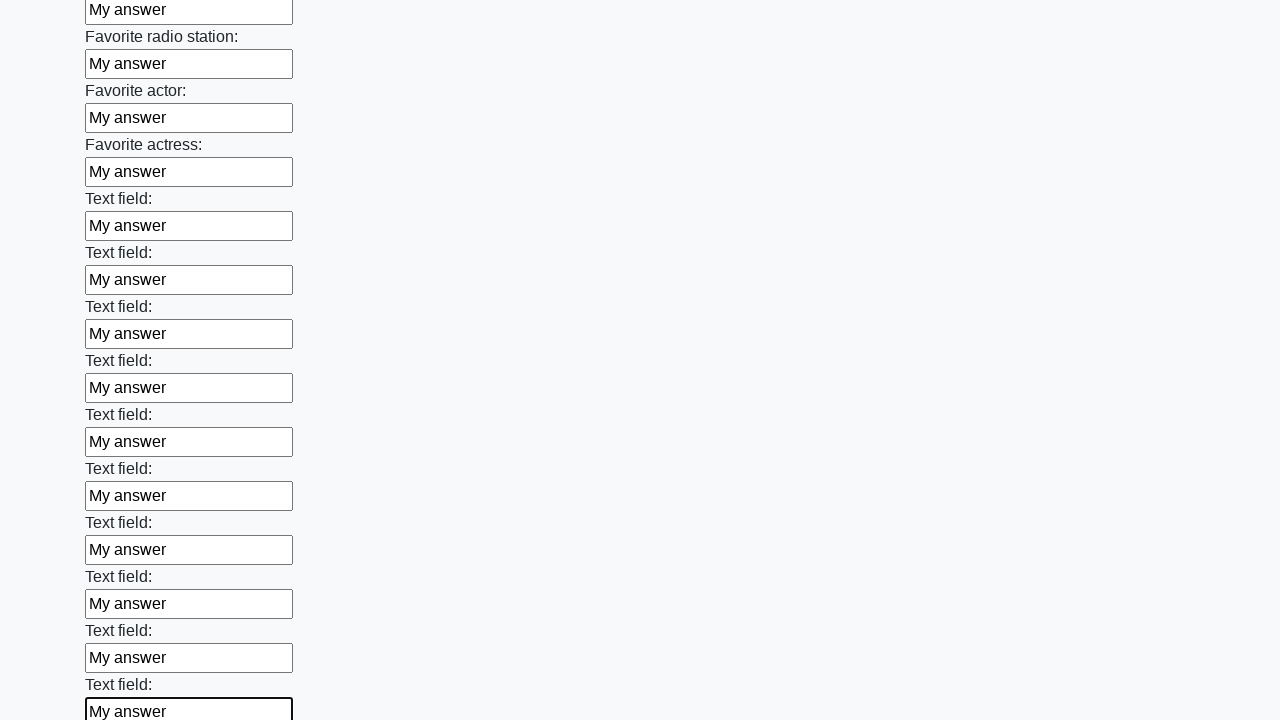

Filled a text input field with 'My answer' on input[type=text] >> nth=36
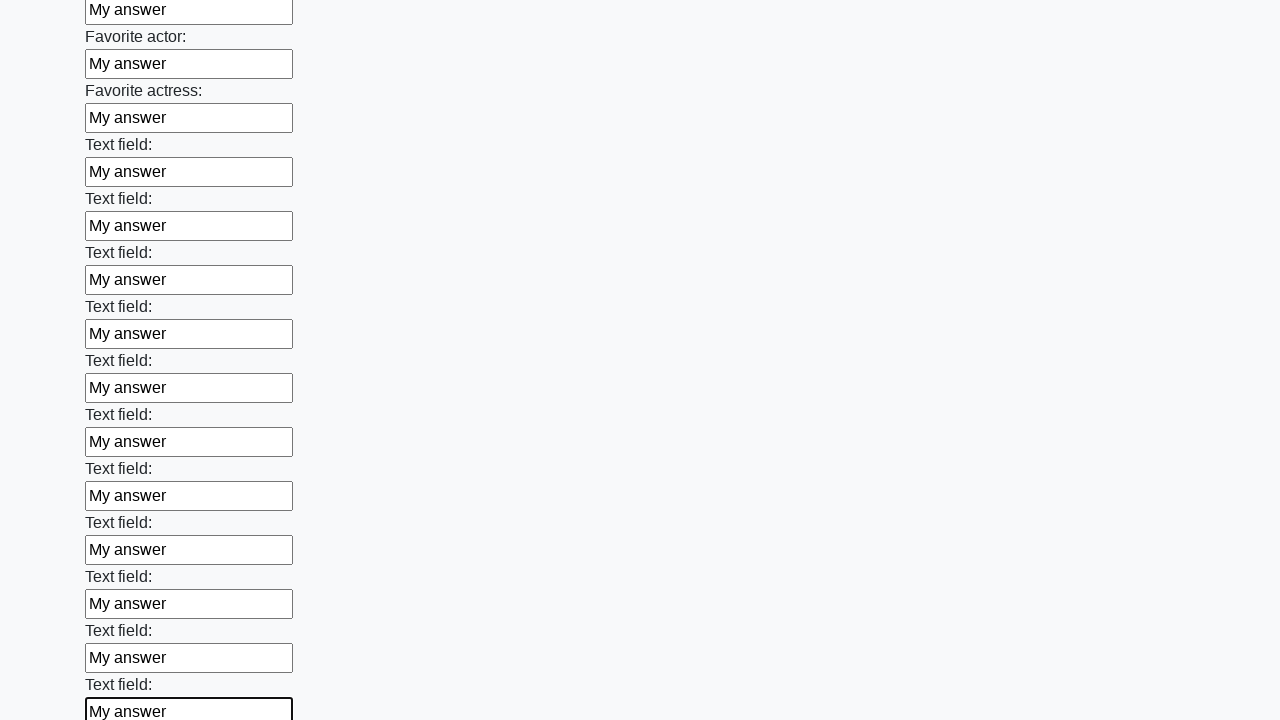

Filled a text input field with 'My answer' on input[type=text] >> nth=37
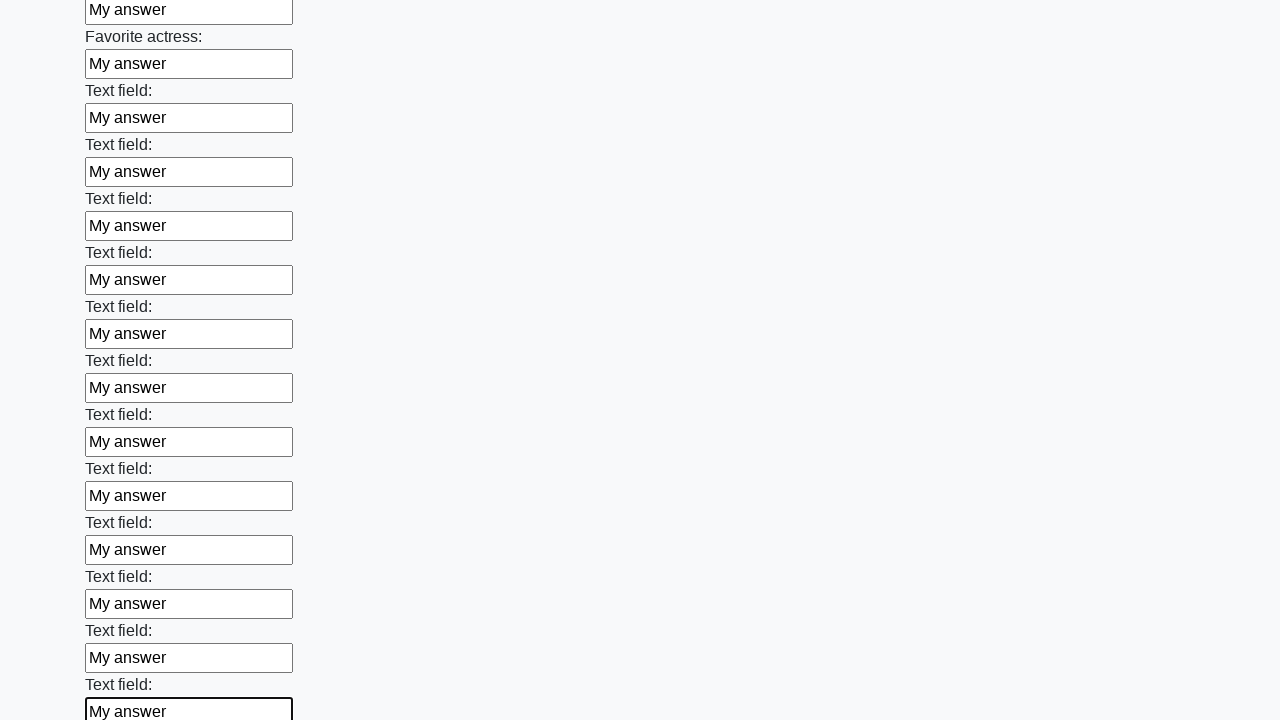

Filled a text input field with 'My answer' on input[type=text] >> nth=38
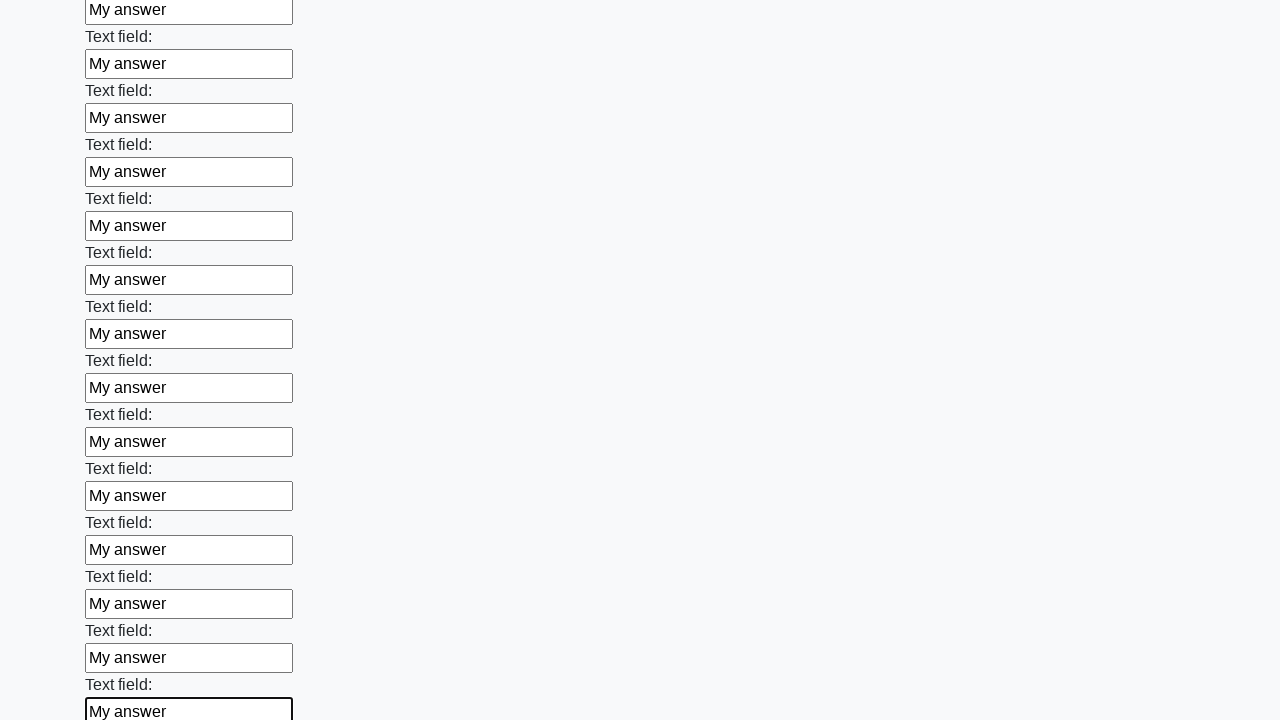

Filled a text input field with 'My answer' on input[type=text] >> nth=39
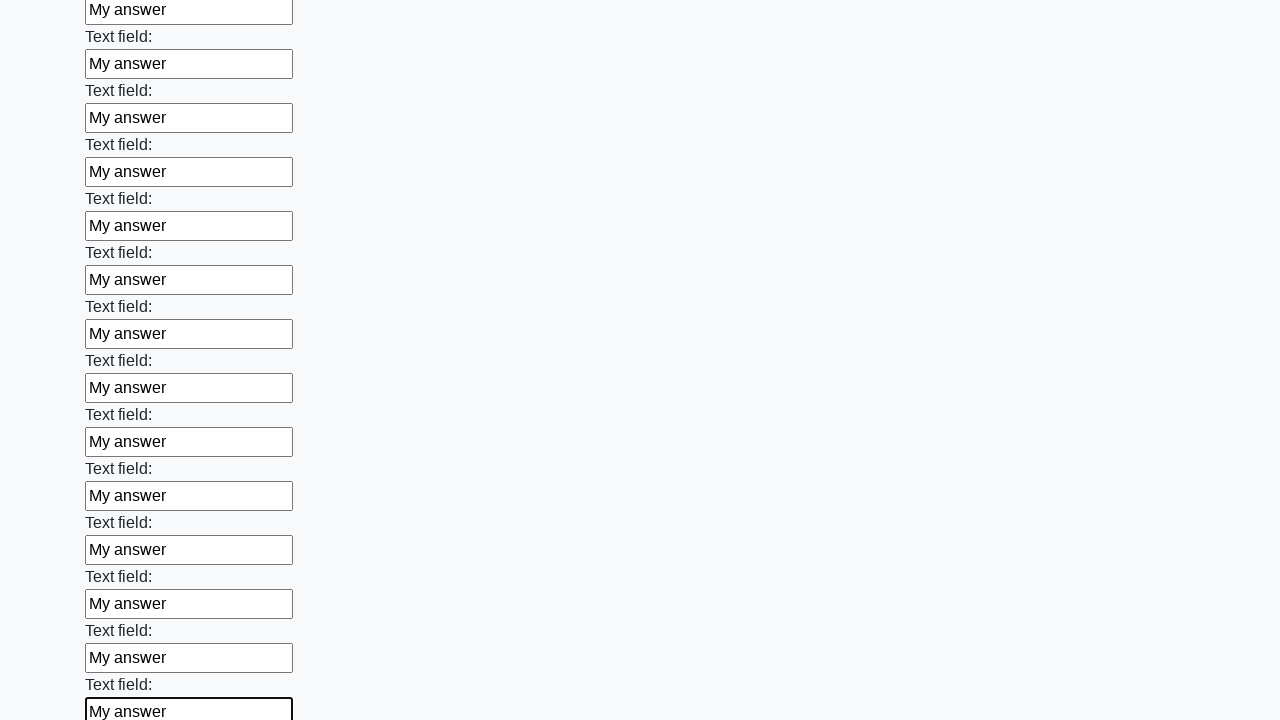

Filled a text input field with 'My answer' on input[type=text] >> nth=40
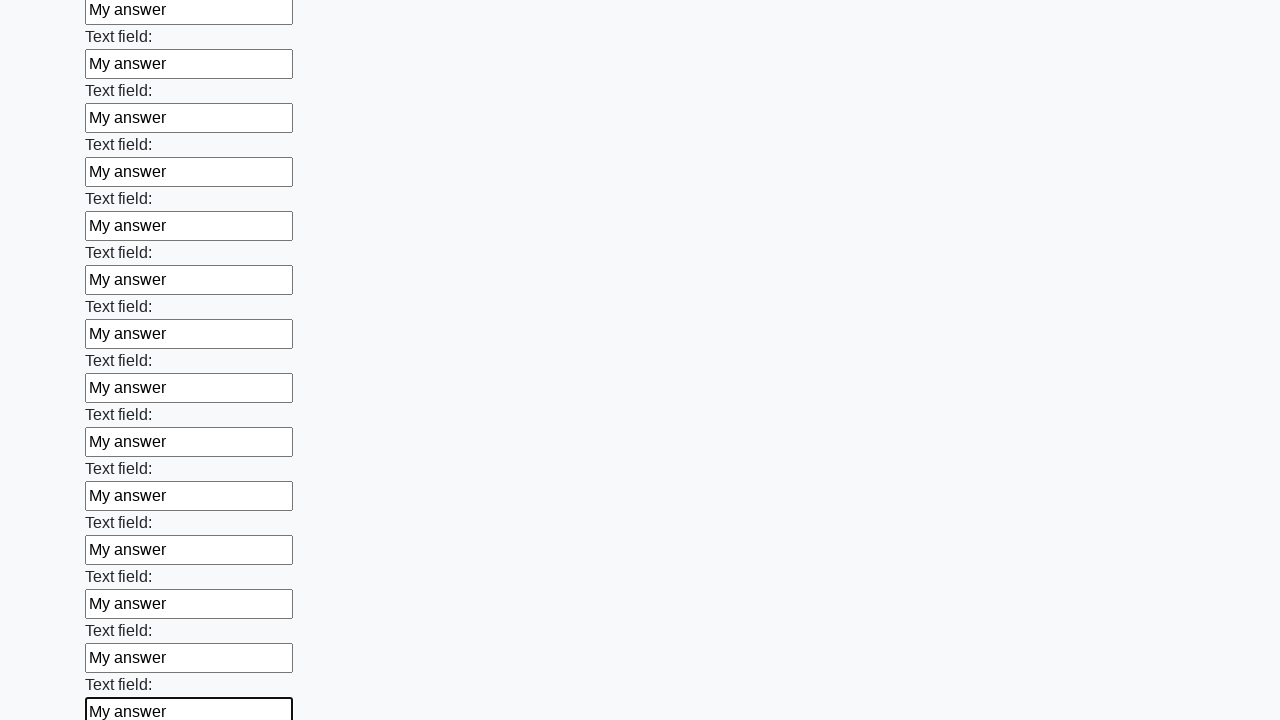

Filled a text input field with 'My answer' on input[type=text] >> nth=41
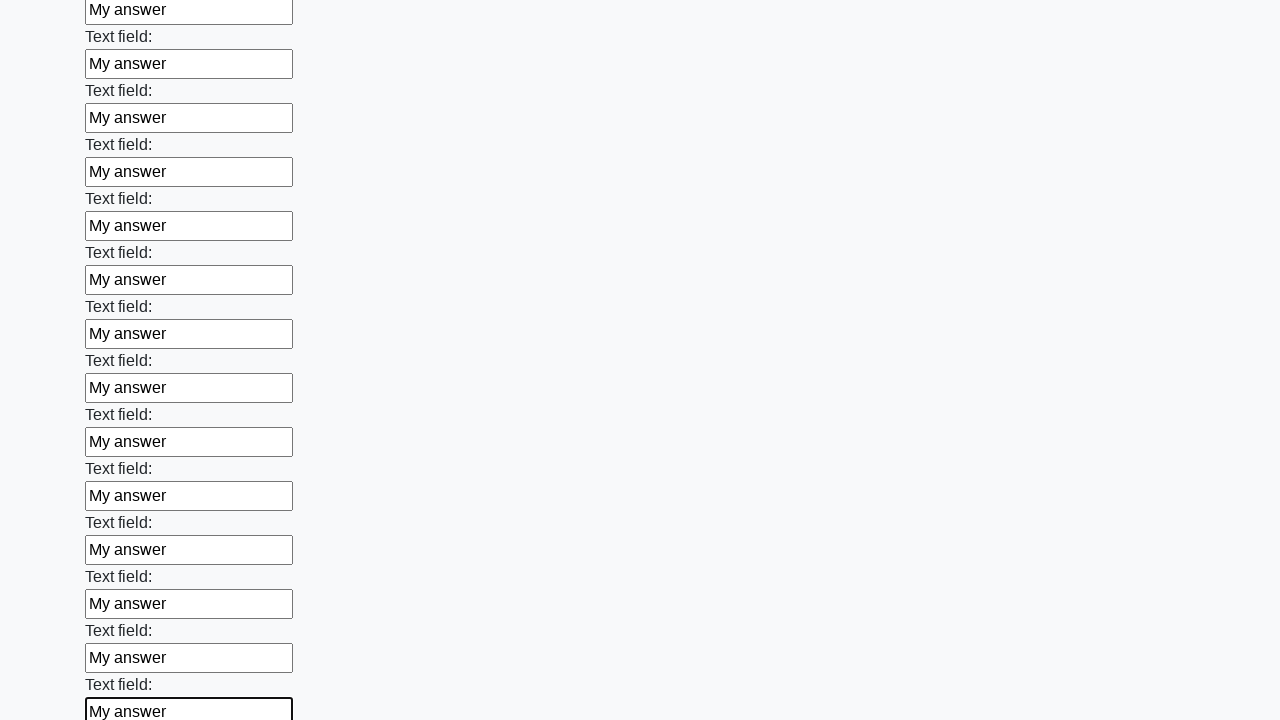

Filled a text input field with 'My answer' on input[type=text] >> nth=42
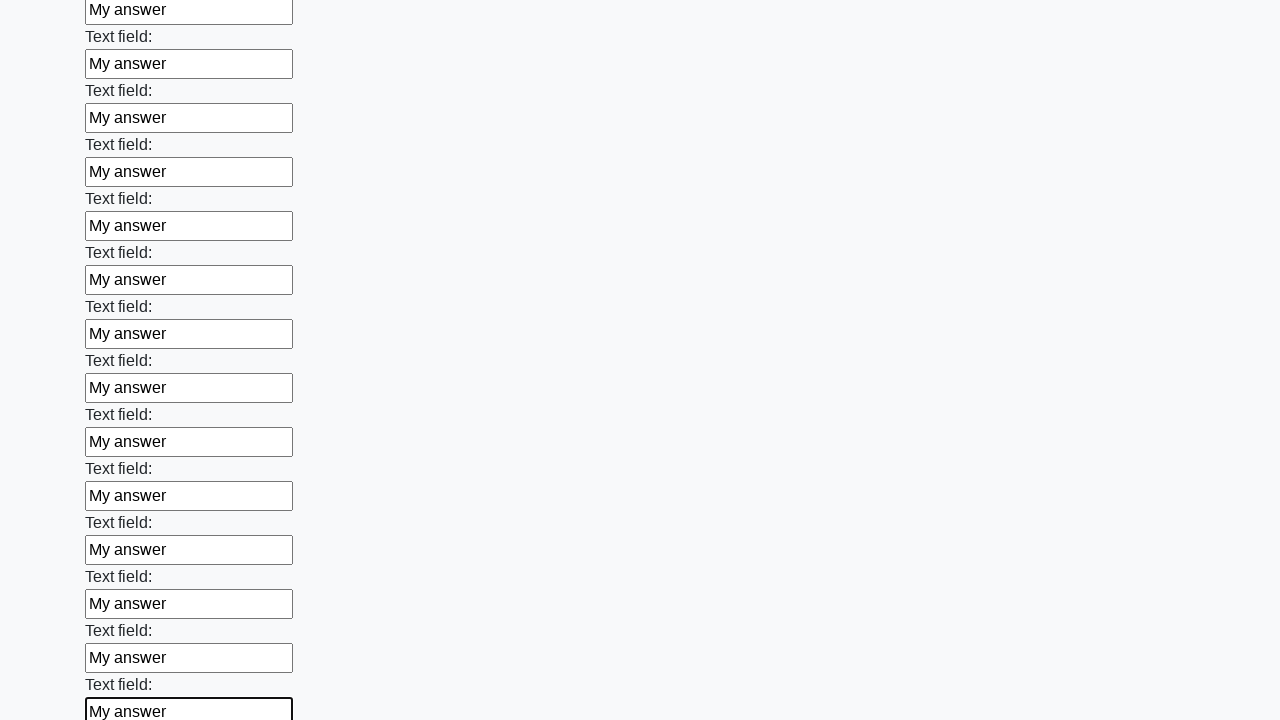

Filled a text input field with 'My answer' on input[type=text] >> nth=43
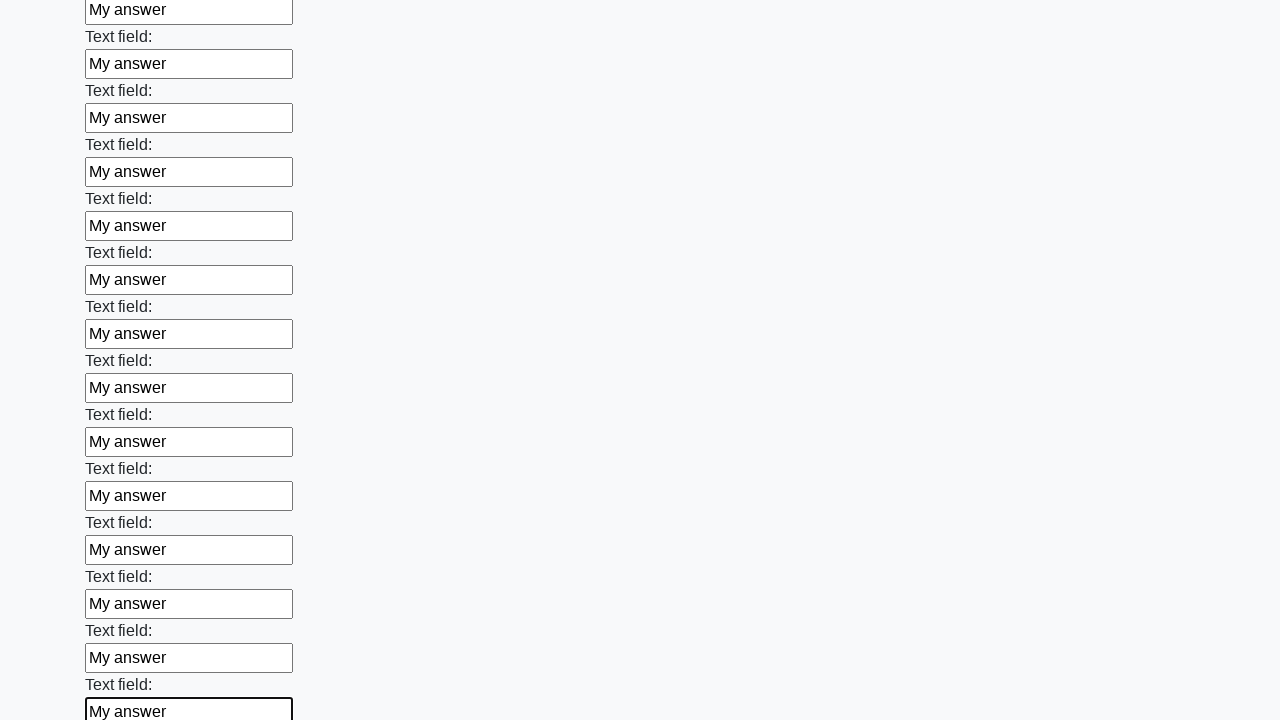

Filled a text input field with 'My answer' on input[type=text] >> nth=44
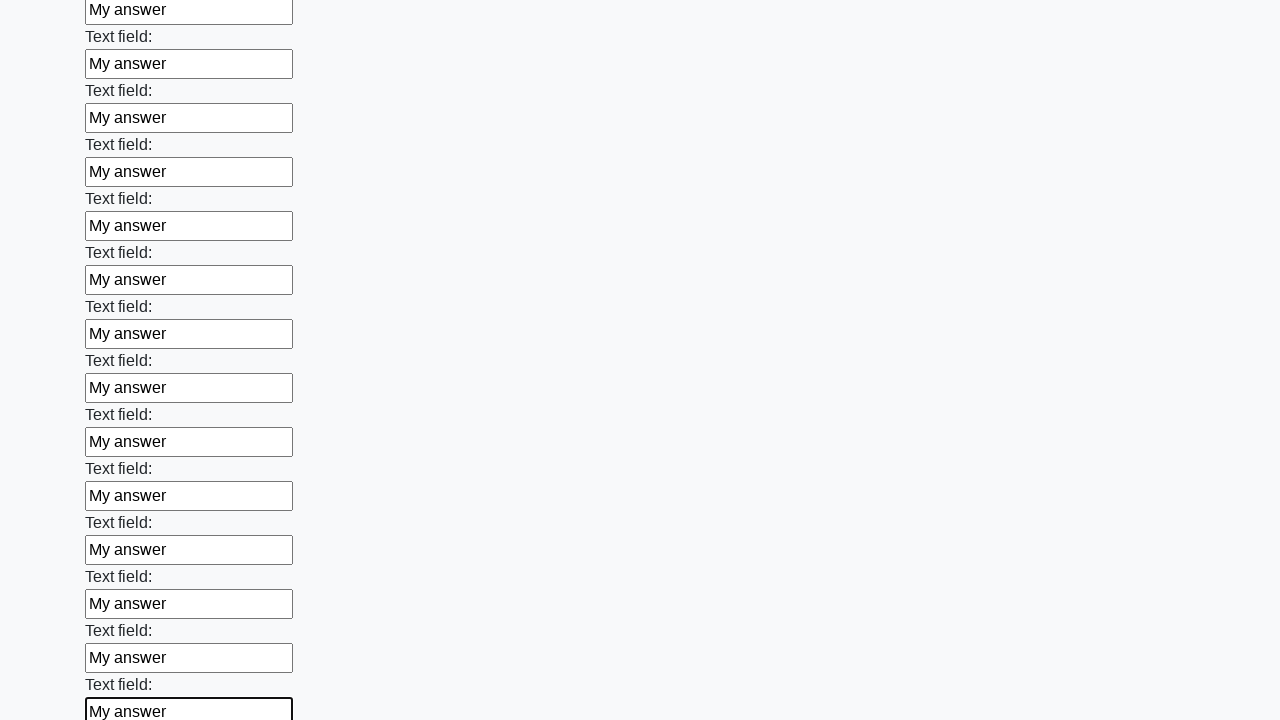

Filled a text input field with 'My answer' on input[type=text] >> nth=45
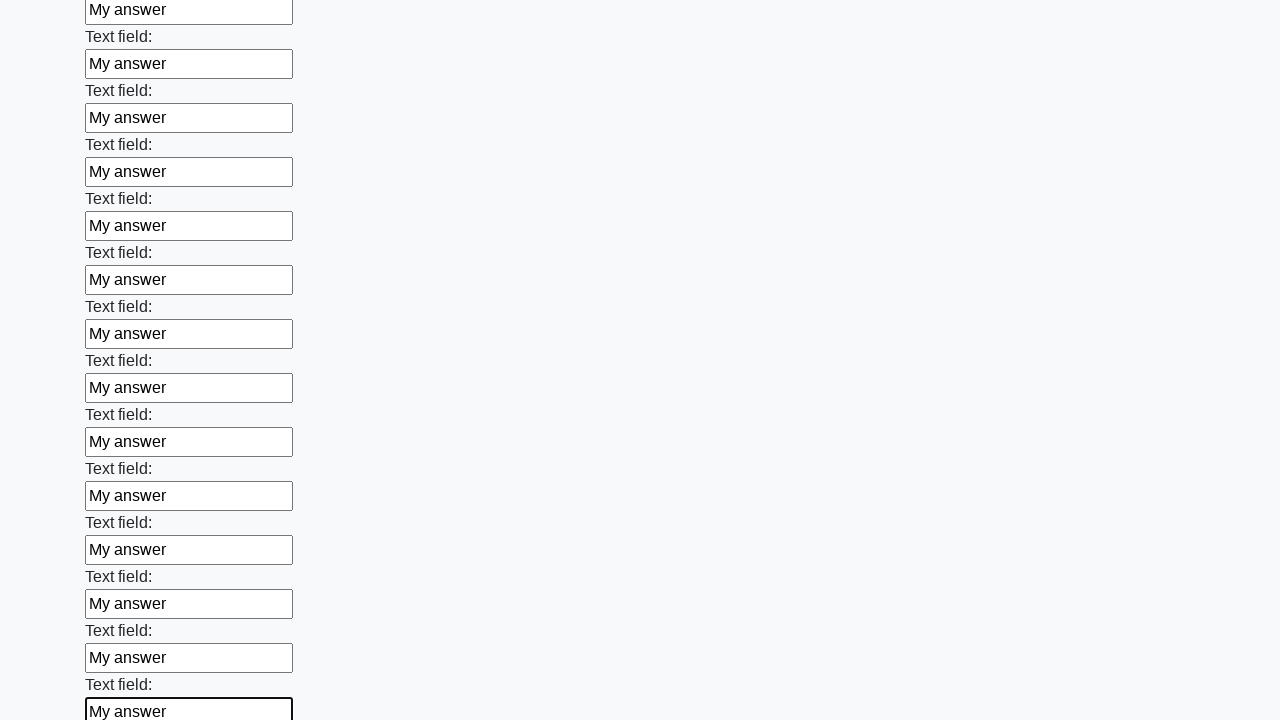

Filled a text input field with 'My answer' on input[type=text] >> nth=46
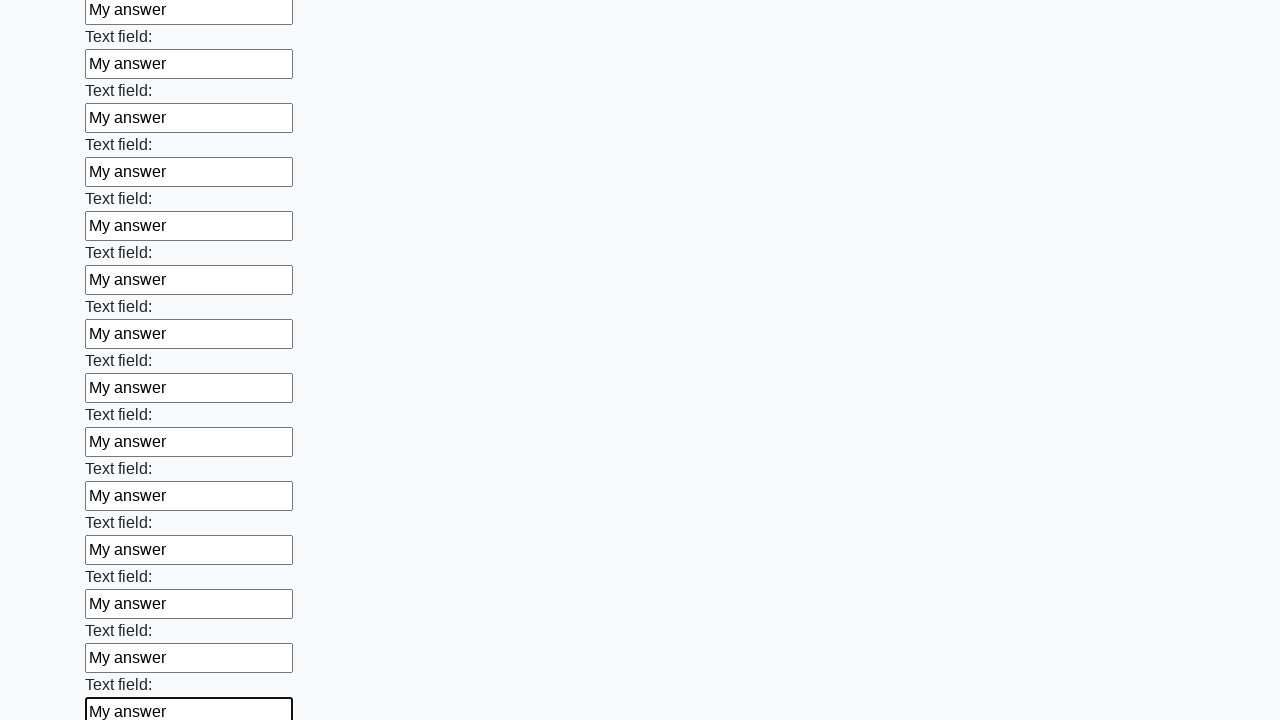

Filled a text input field with 'My answer' on input[type=text] >> nth=47
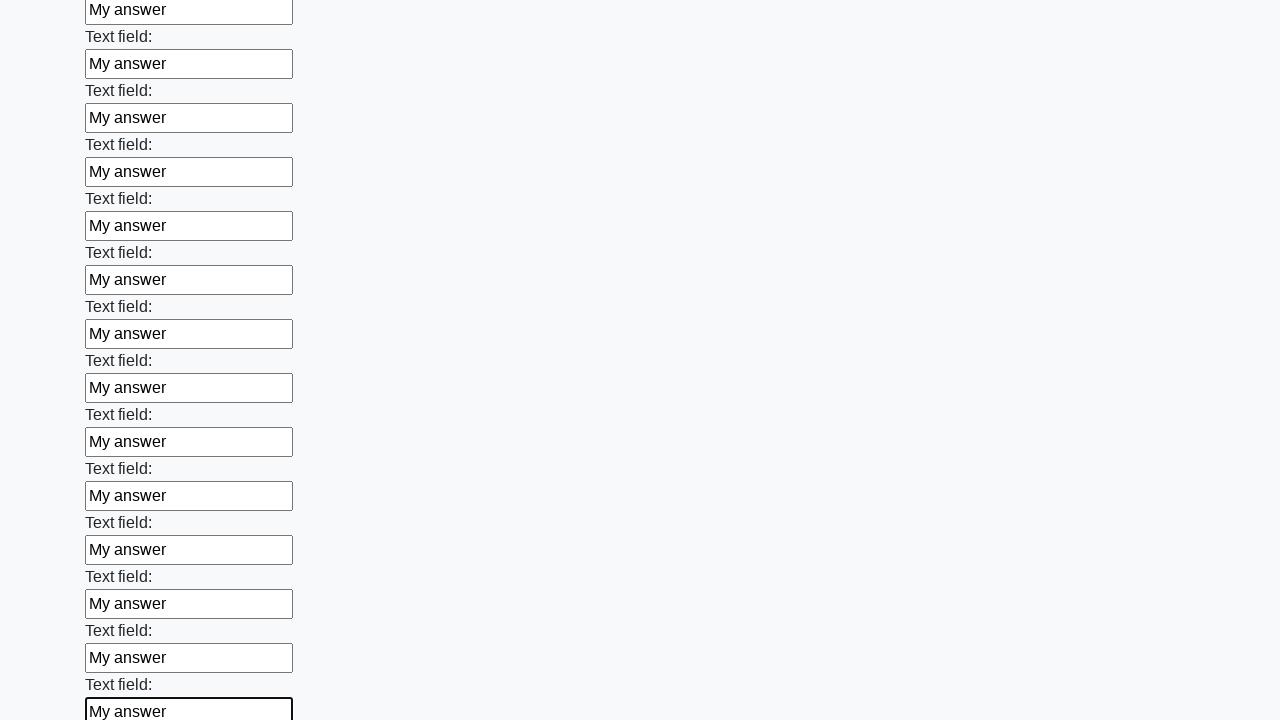

Filled a text input field with 'My answer' on input[type=text] >> nth=48
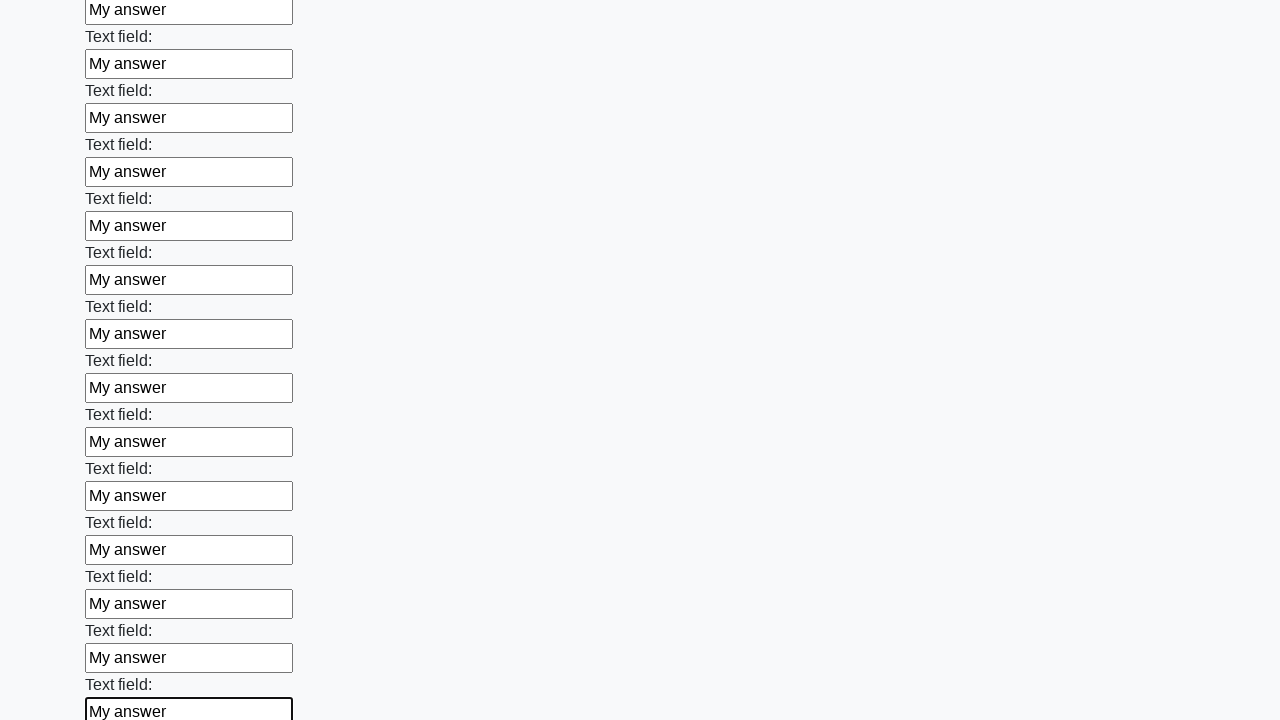

Filled a text input field with 'My answer' on input[type=text] >> nth=49
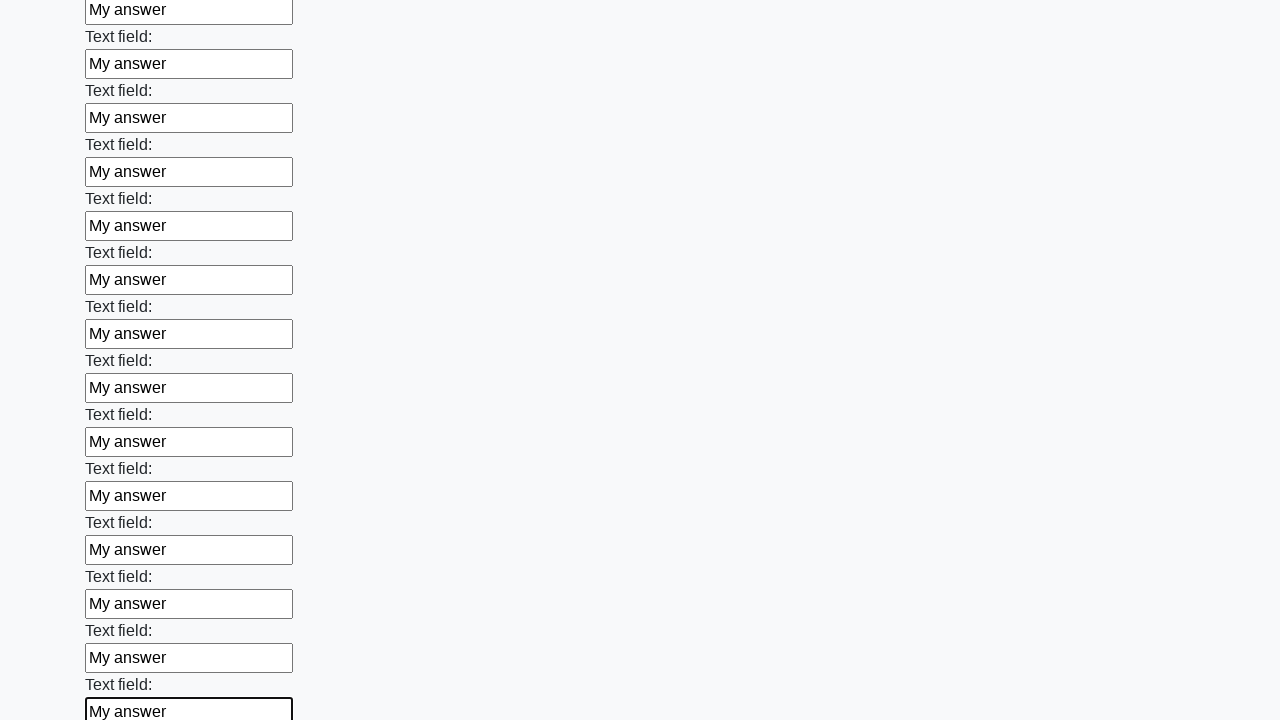

Filled a text input field with 'My answer' on input[type=text] >> nth=50
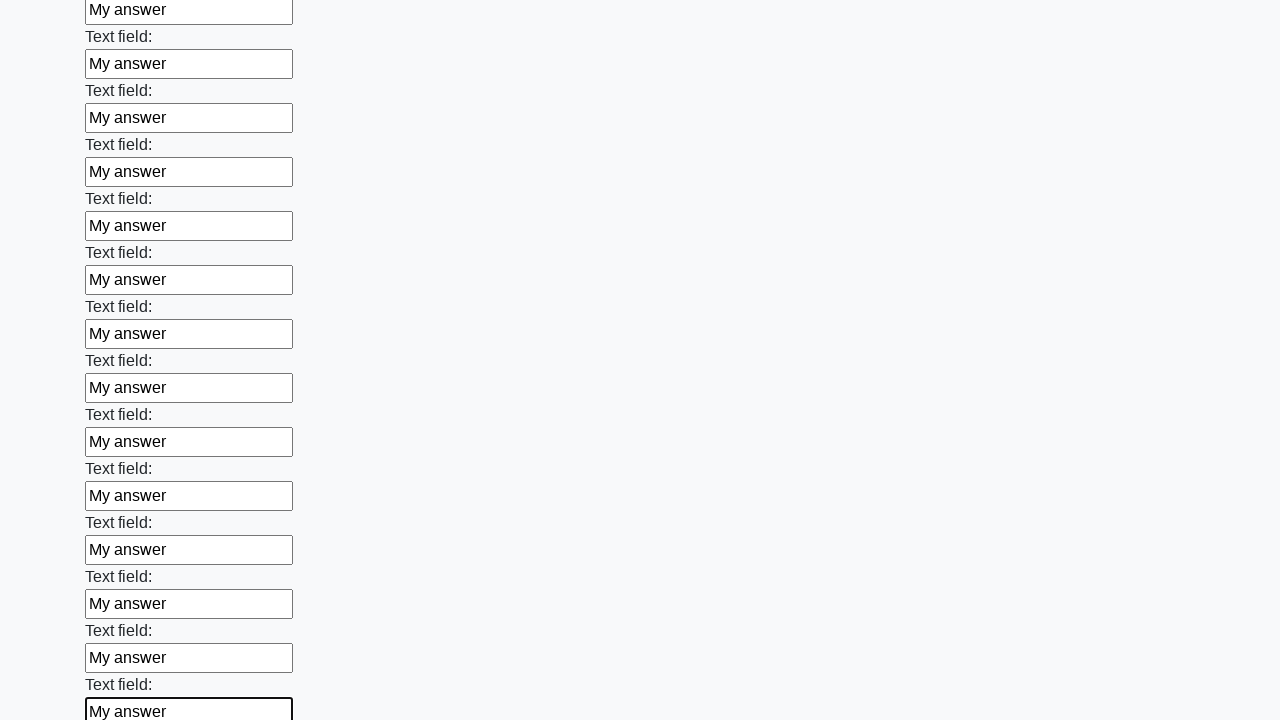

Filled a text input field with 'My answer' on input[type=text] >> nth=51
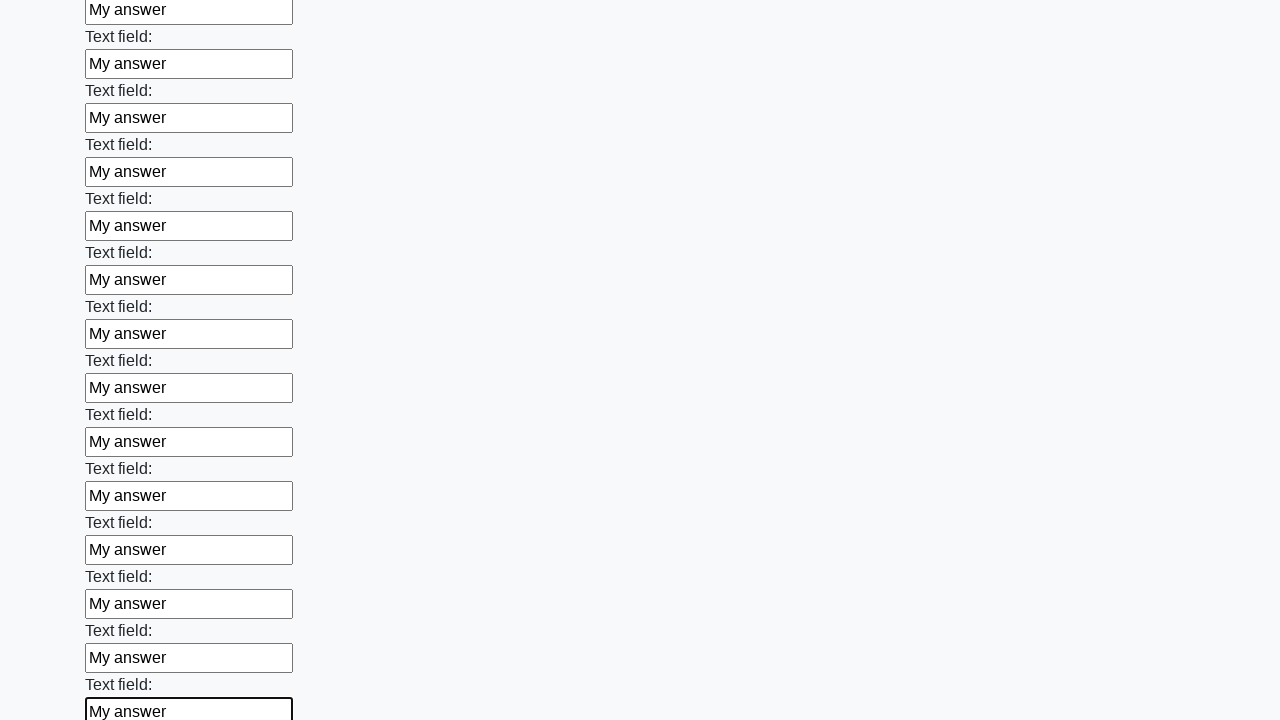

Filled a text input field with 'My answer' on input[type=text] >> nth=52
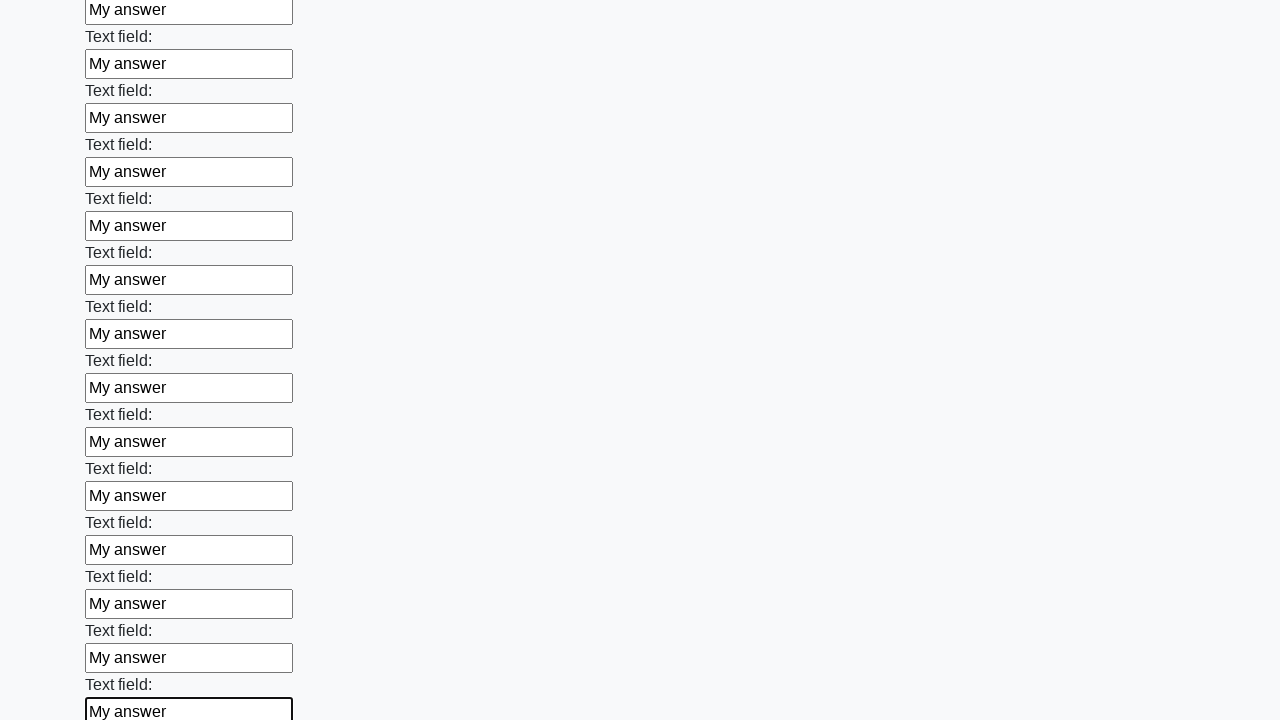

Filled a text input field with 'My answer' on input[type=text] >> nth=53
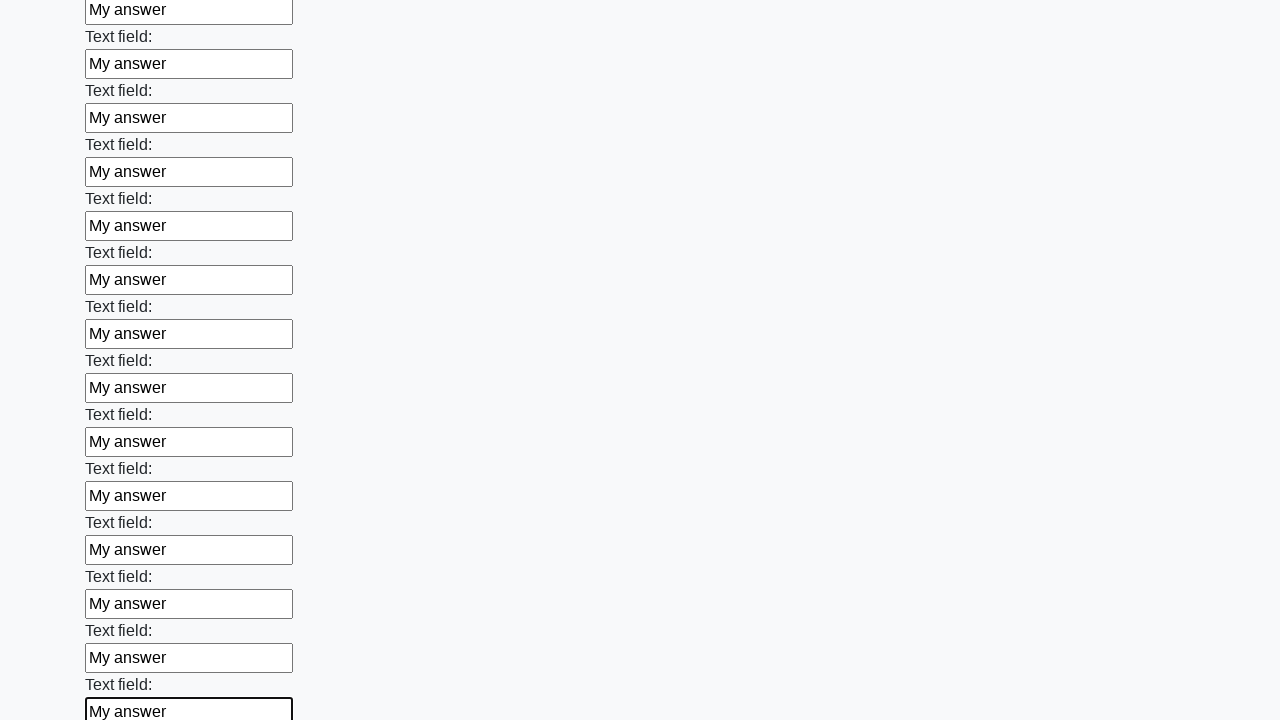

Filled a text input field with 'My answer' on input[type=text] >> nth=54
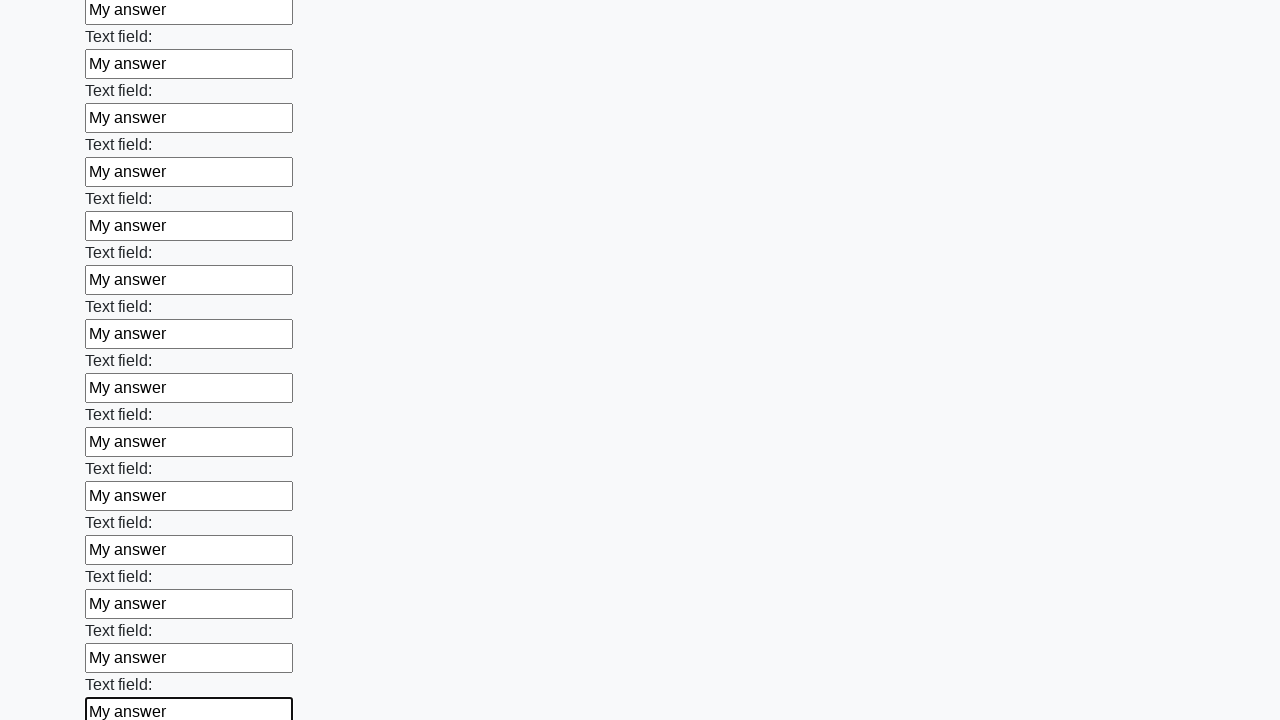

Filled a text input field with 'My answer' on input[type=text] >> nth=55
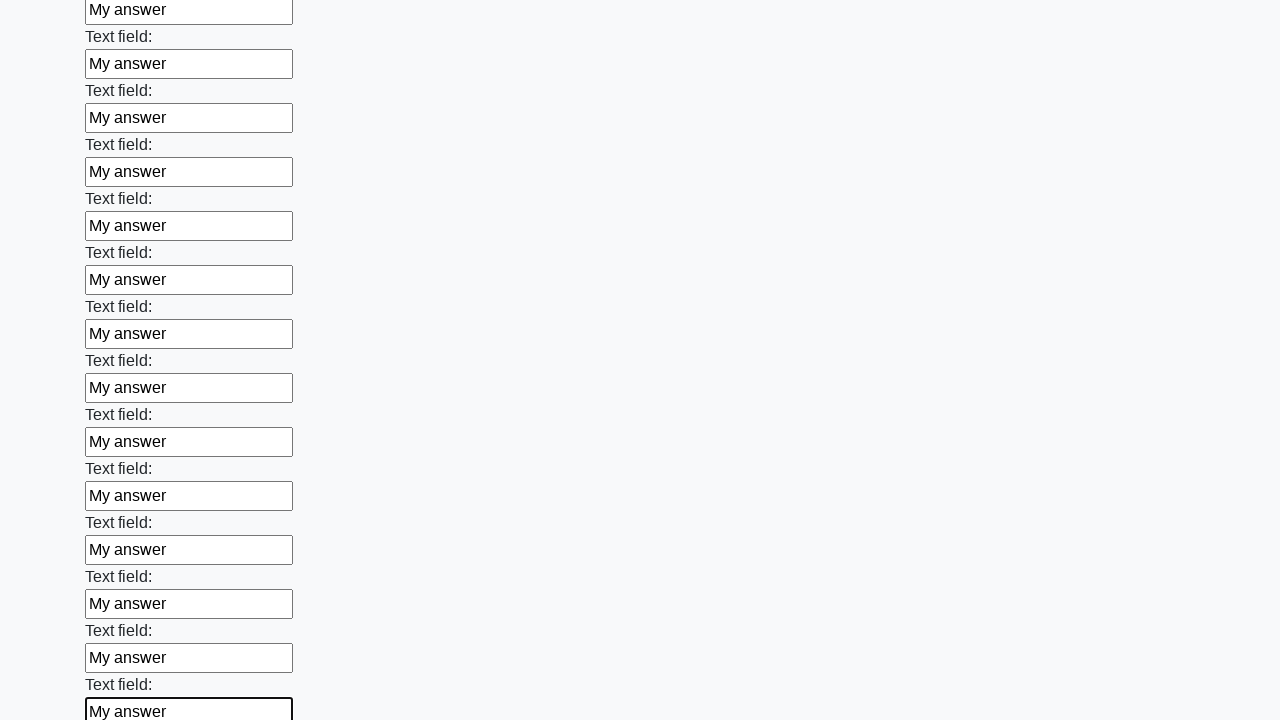

Filled a text input field with 'My answer' on input[type=text] >> nth=56
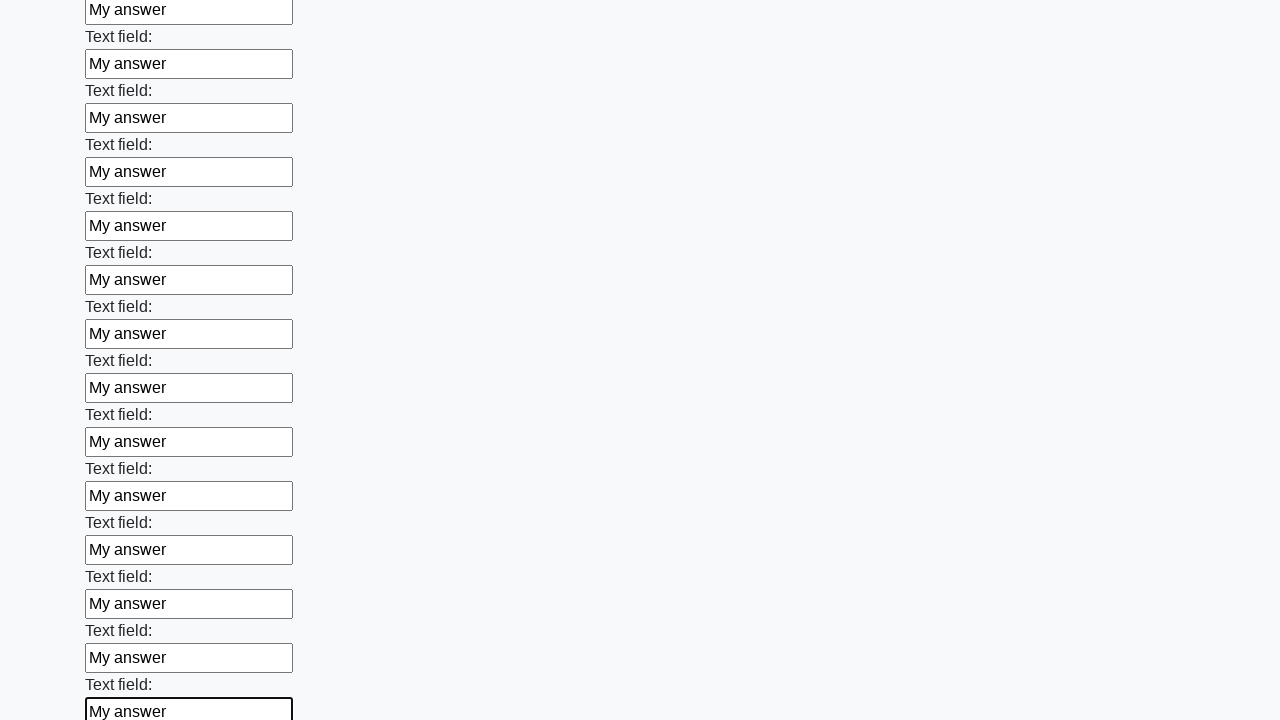

Filled a text input field with 'My answer' on input[type=text] >> nth=57
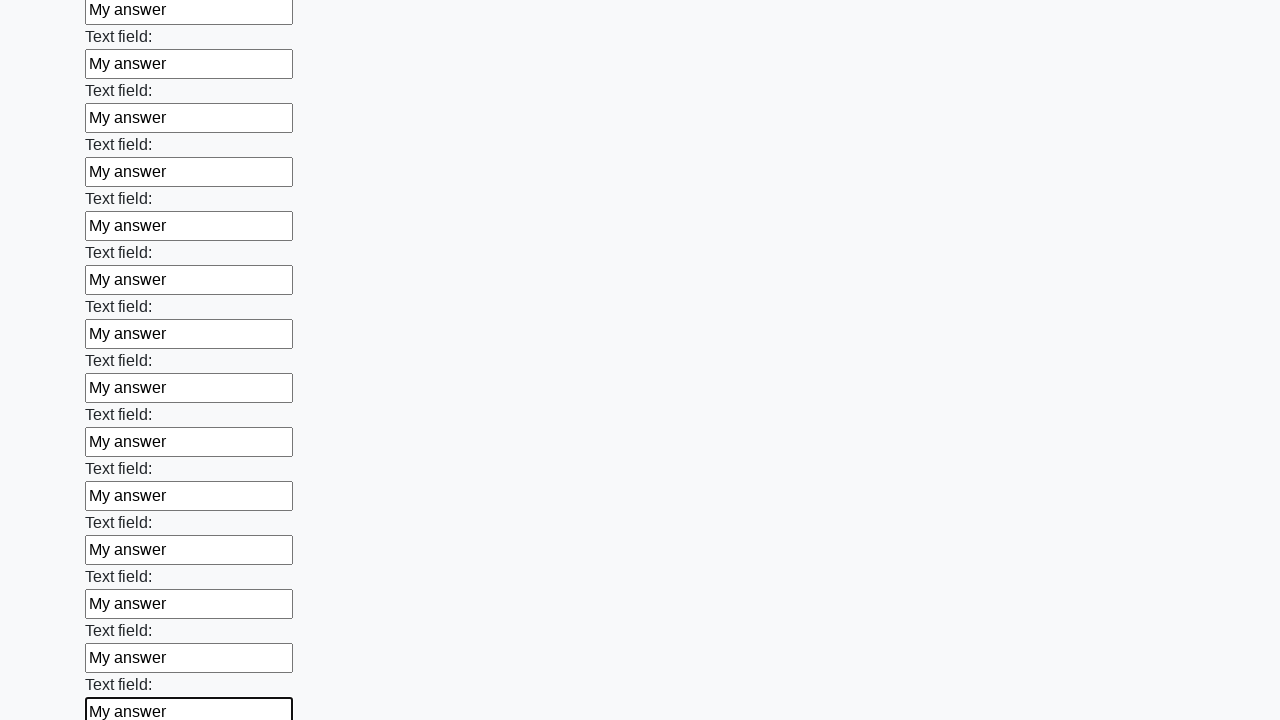

Filled a text input field with 'My answer' on input[type=text] >> nth=58
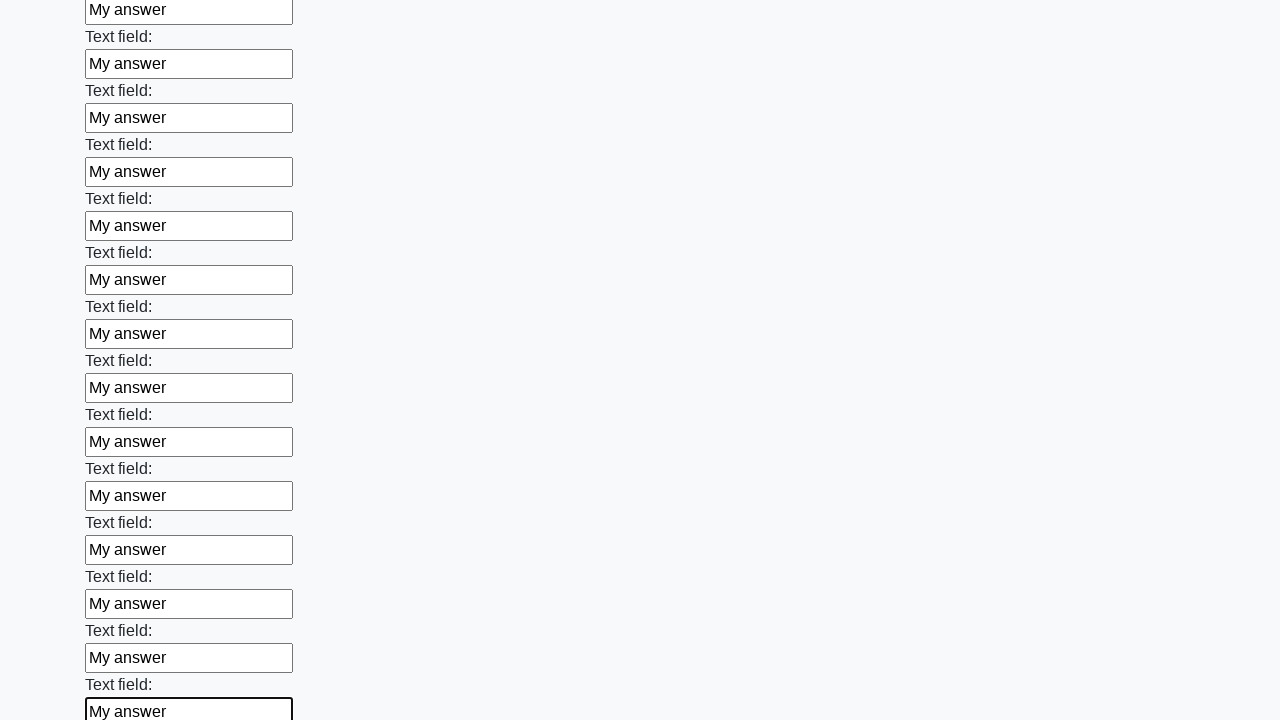

Filled a text input field with 'My answer' on input[type=text] >> nth=59
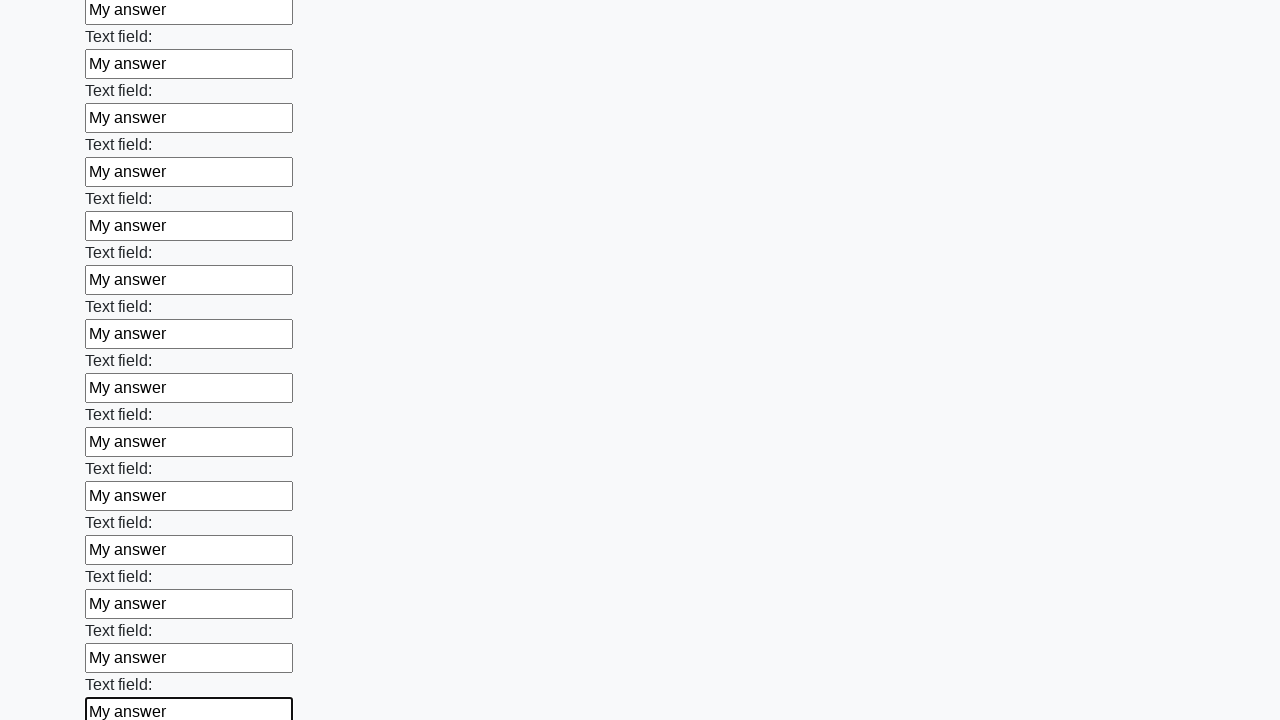

Filled a text input field with 'My answer' on input[type=text] >> nth=60
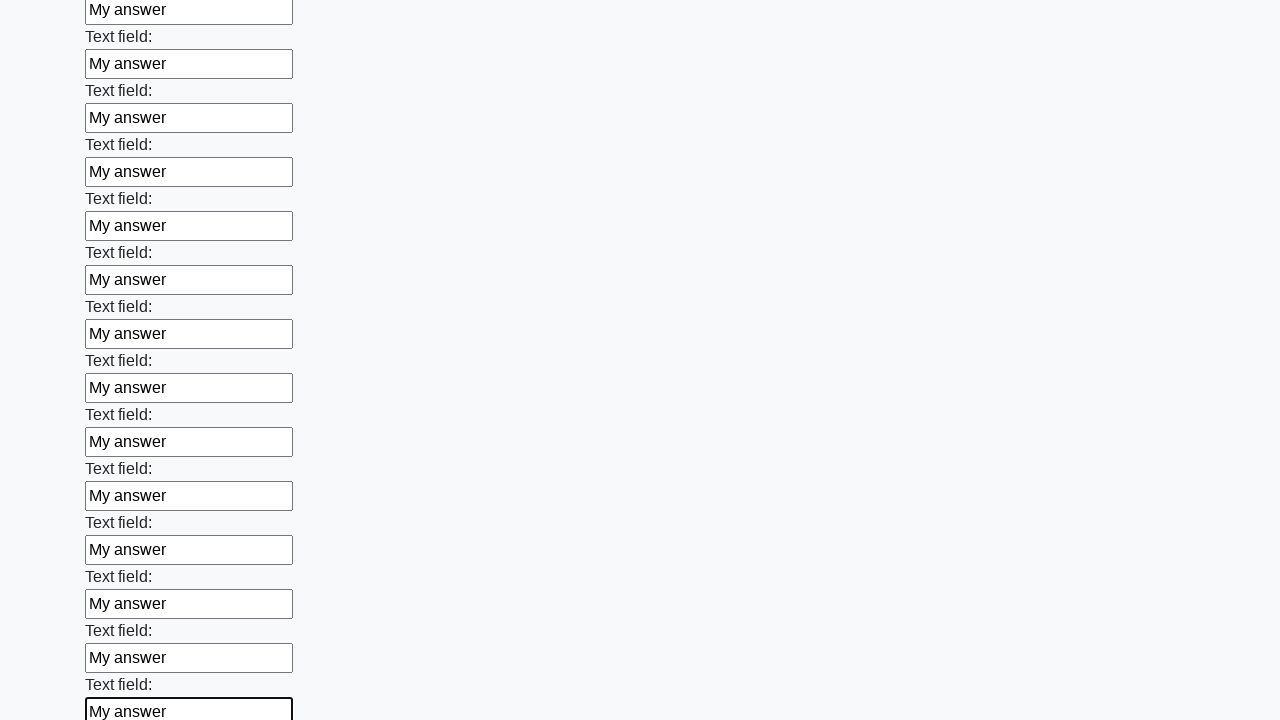

Filled a text input field with 'My answer' on input[type=text] >> nth=61
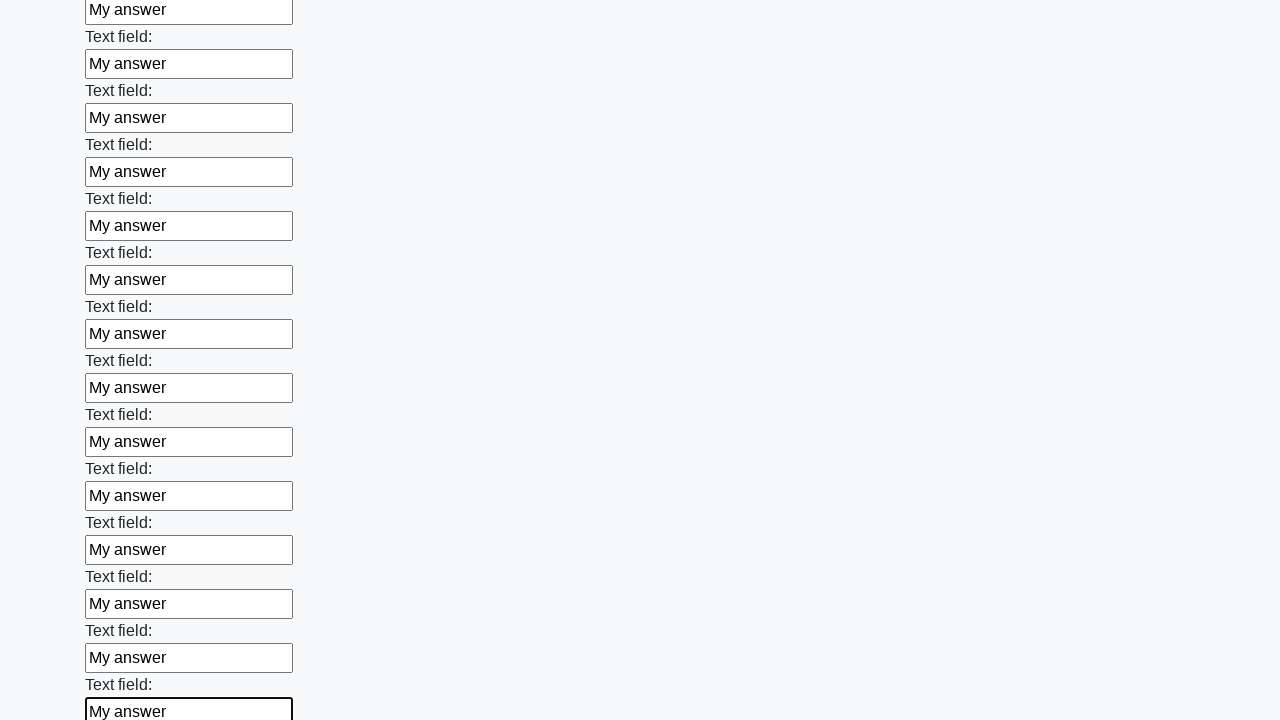

Filled a text input field with 'My answer' on input[type=text] >> nth=62
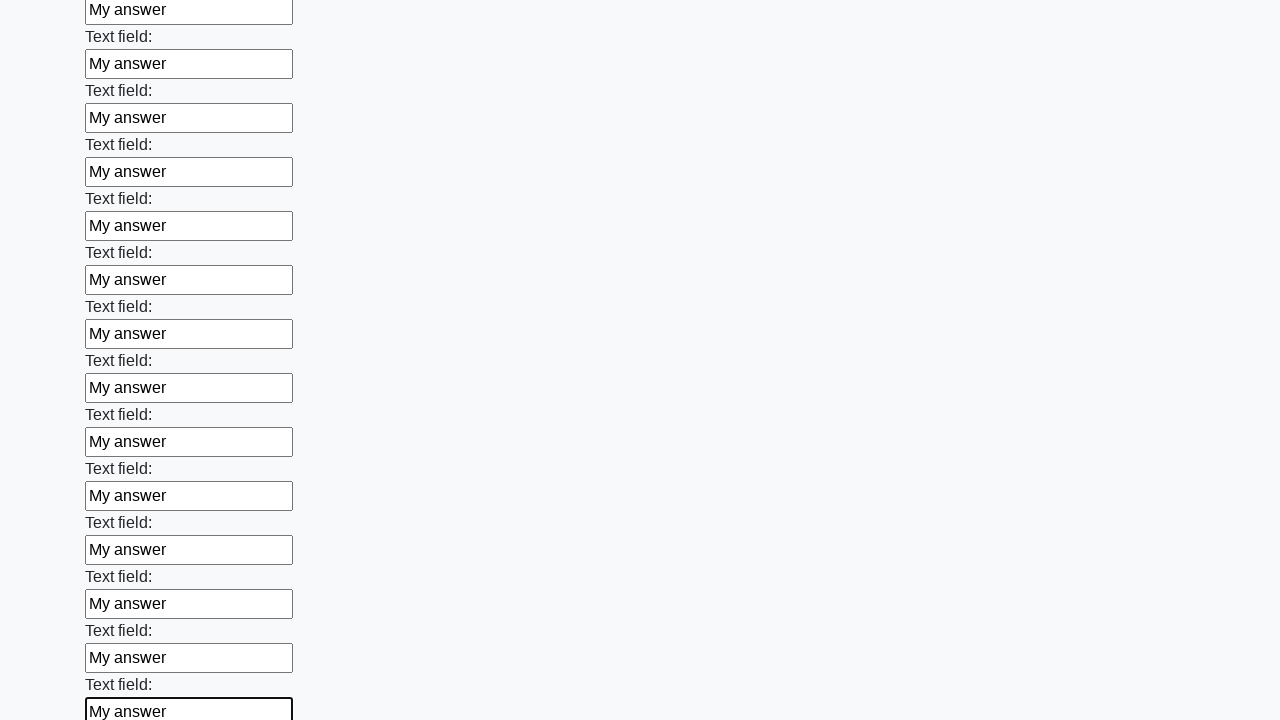

Filled a text input field with 'My answer' on input[type=text] >> nth=63
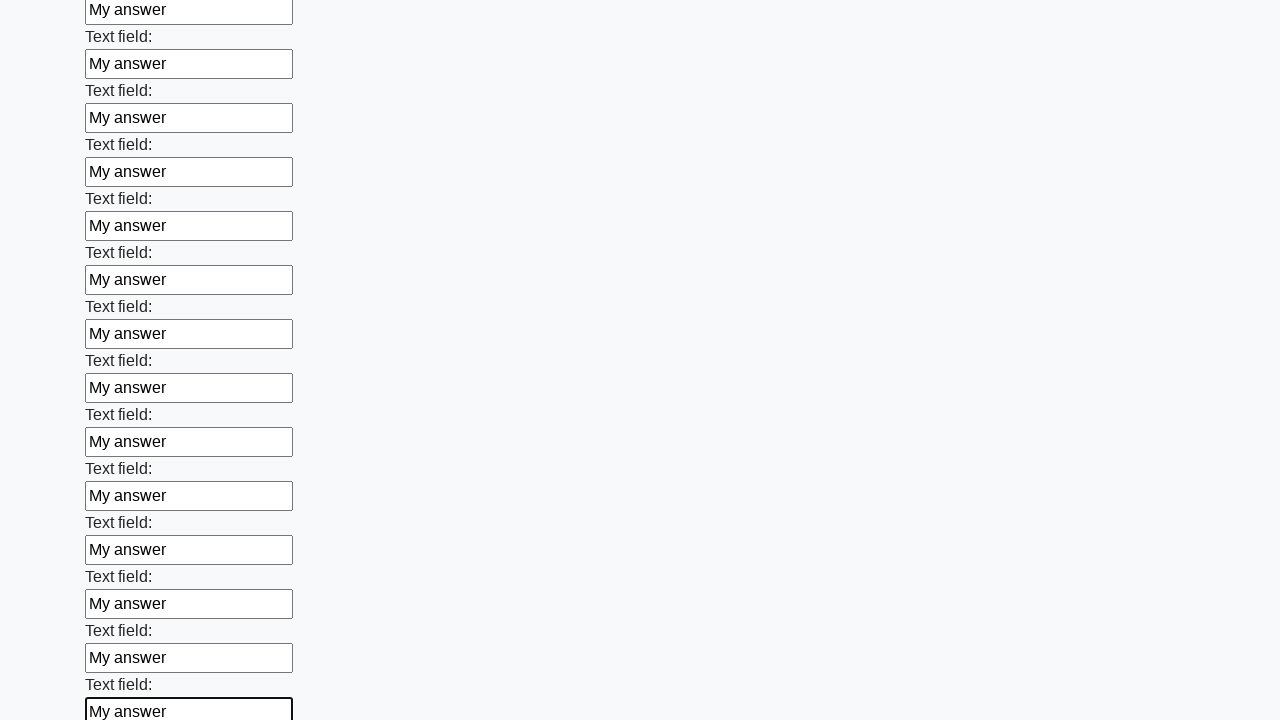

Filled a text input field with 'My answer' on input[type=text] >> nth=64
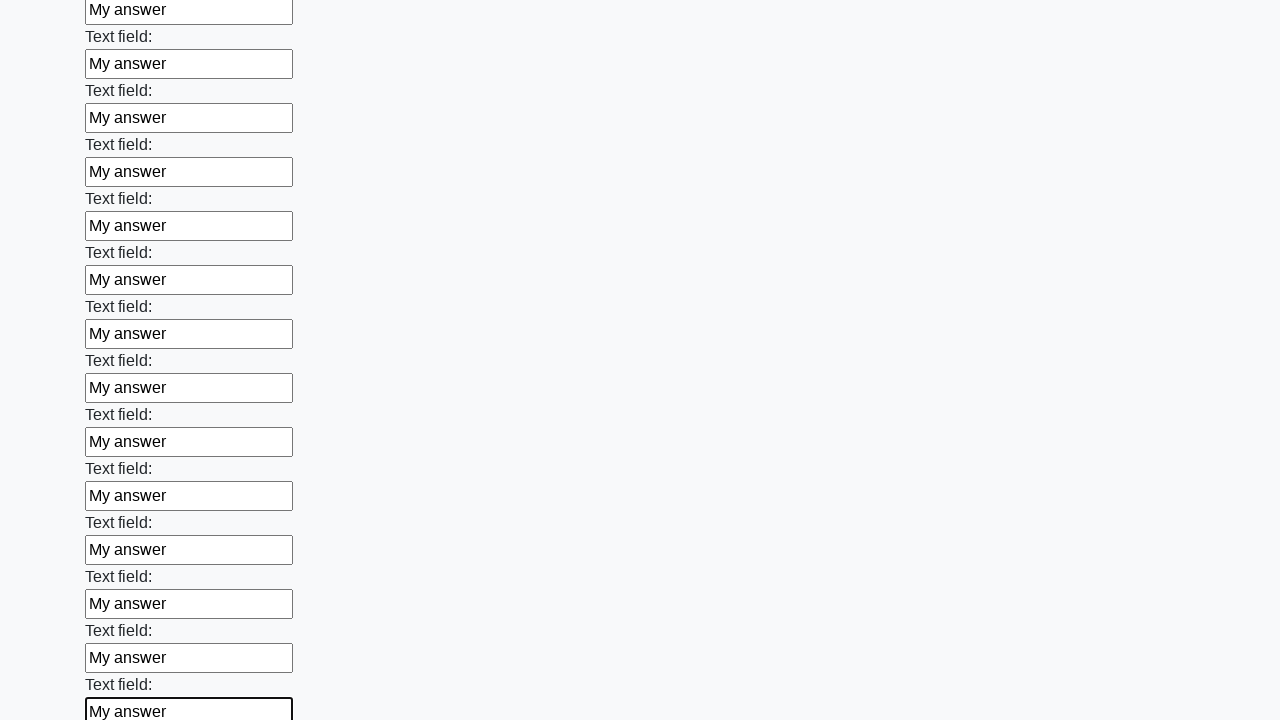

Filled a text input field with 'My answer' on input[type=text] >> nth=65
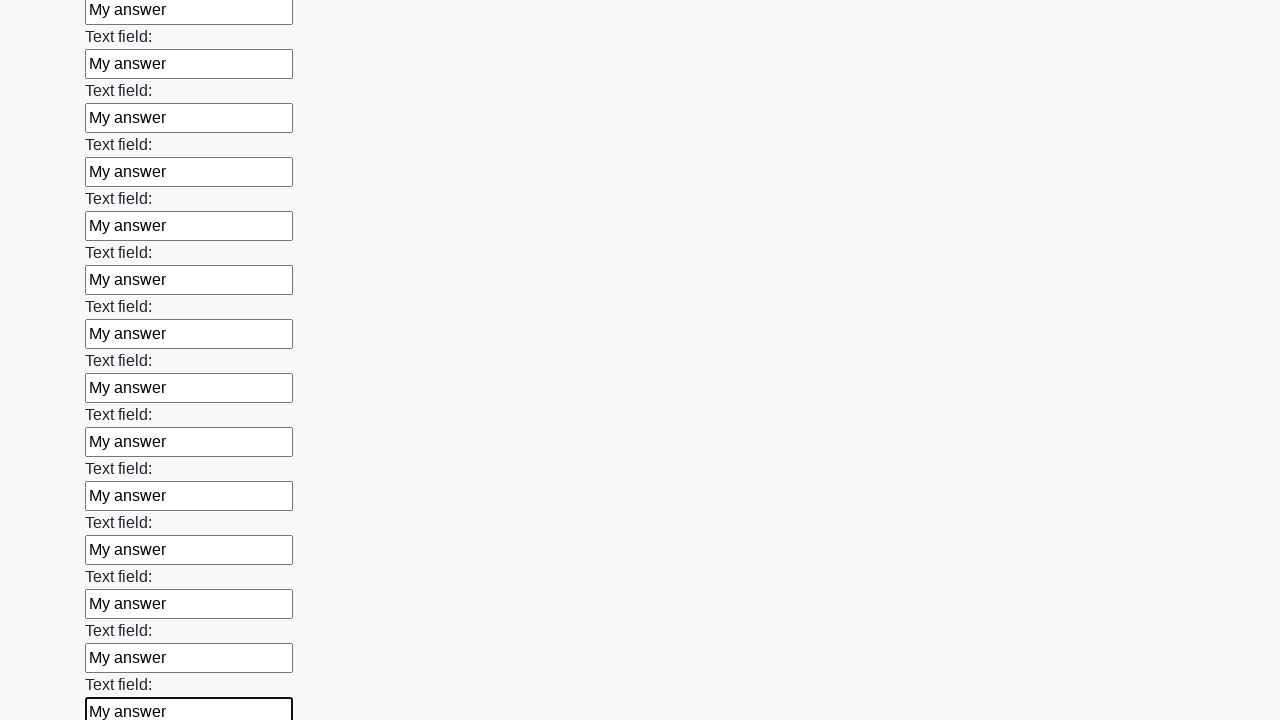

Filled a text input field with 'My answer' on input[type=text] >> nth=66
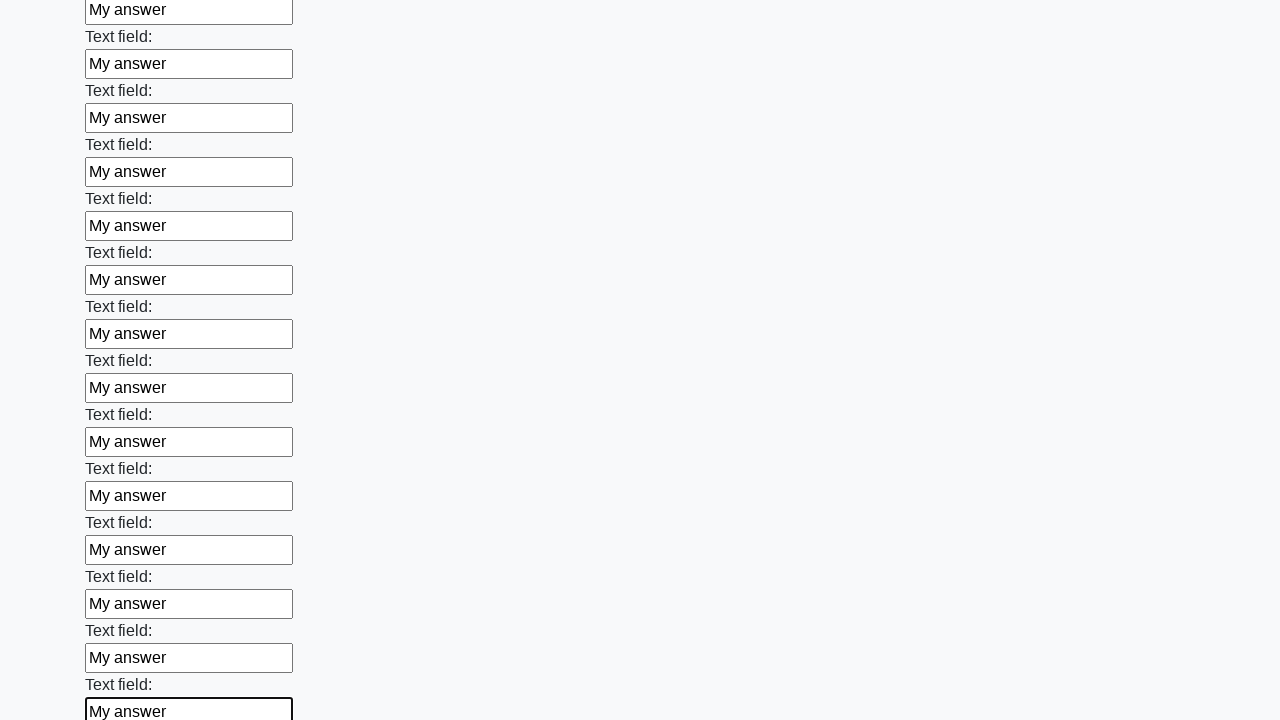

Filled a text input field with 'My answer' on input[type=text] >> nth=67
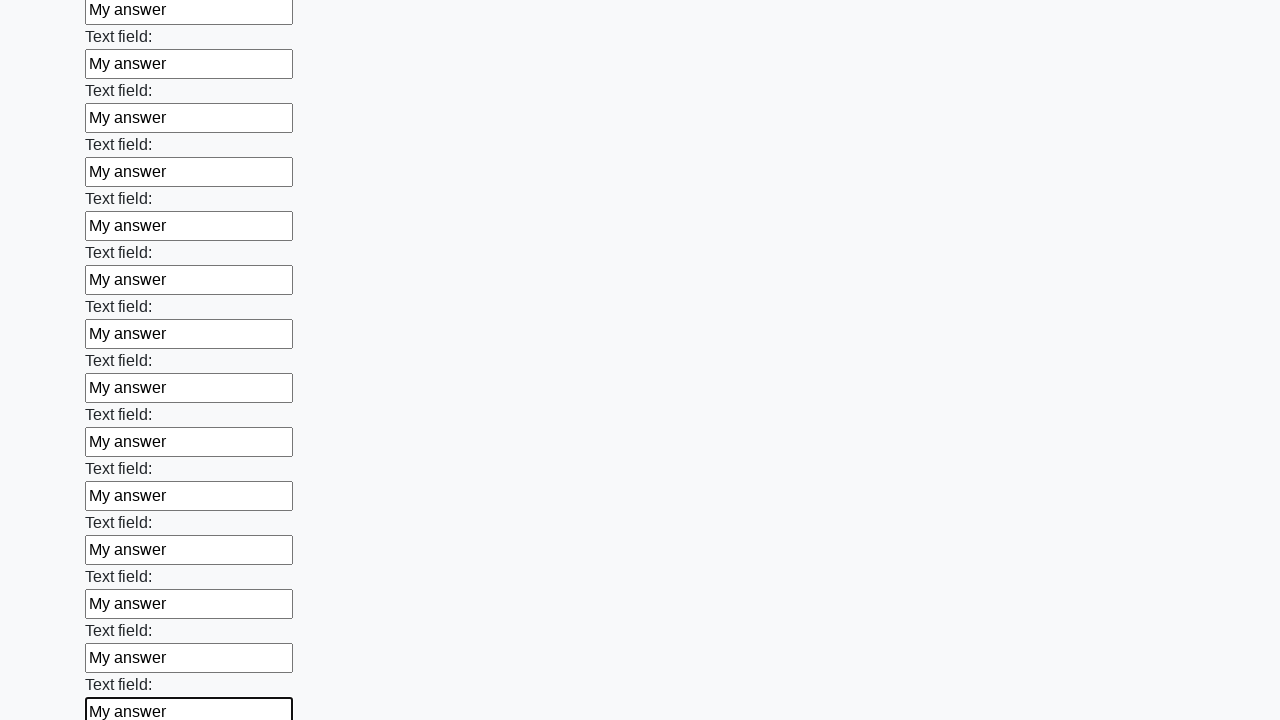

Filled a text input field with 'My answer' on input[type=text] >> nth=68
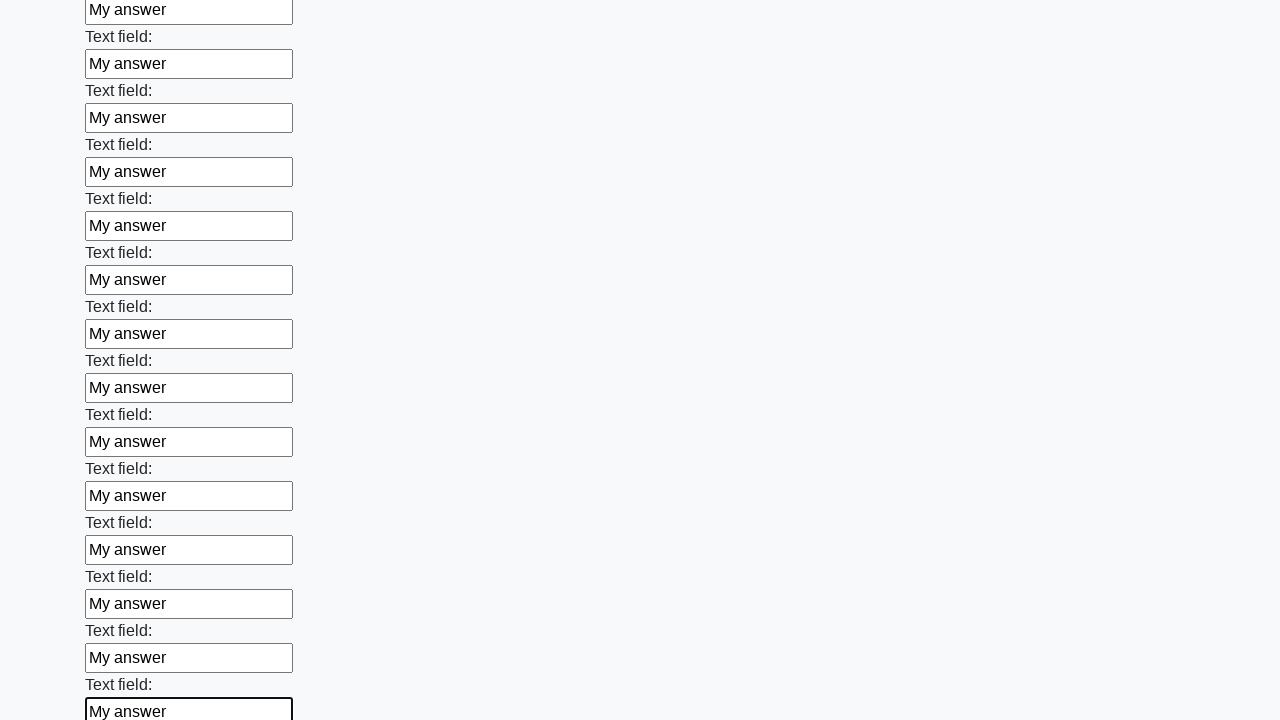

Filled a text input field with 'My answer' on input[type=text] >> nth=69
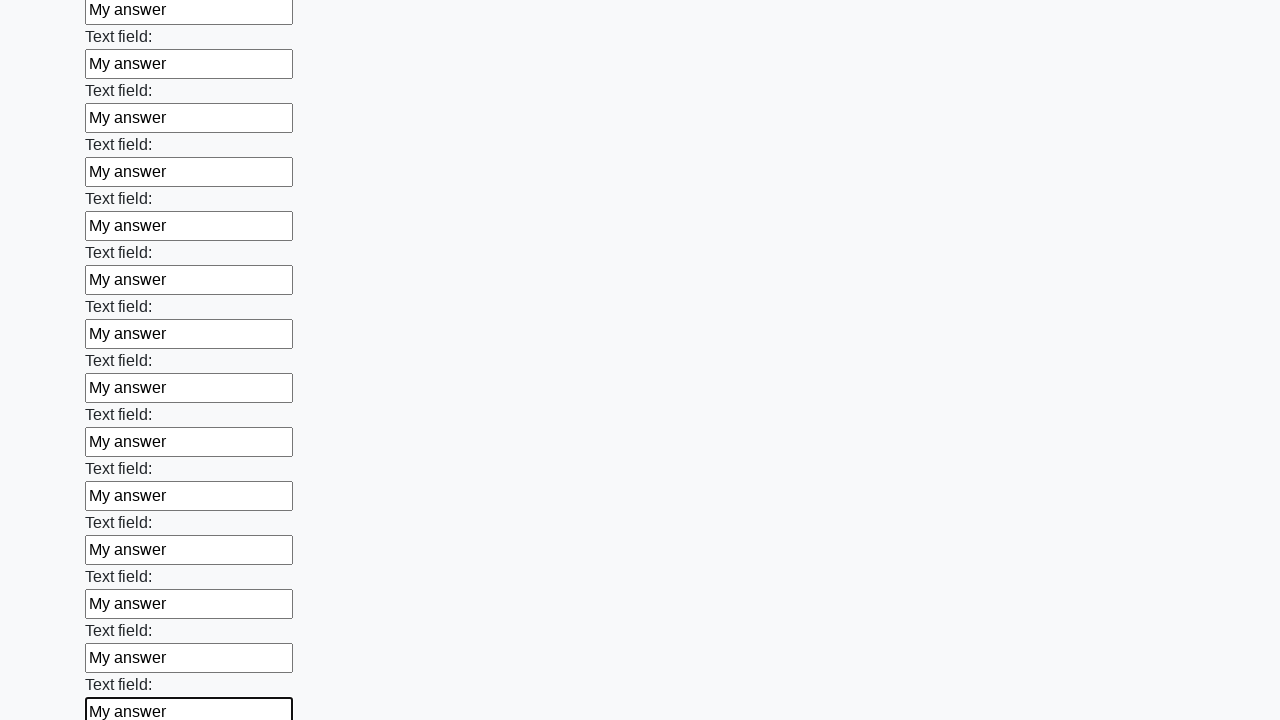

Filled a text input field with 'My answer' on input[type=text] >> nth=70
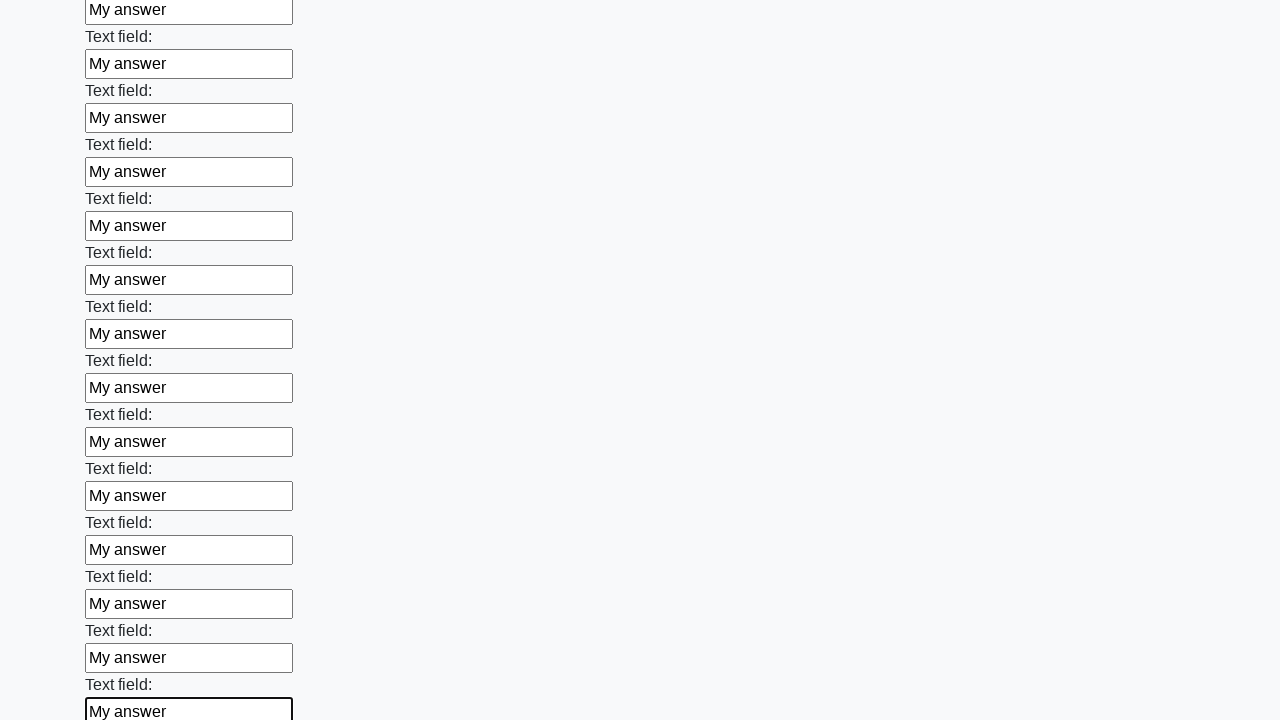

Filled a text input field with 'My answer' on input[type=text] >> nth=71
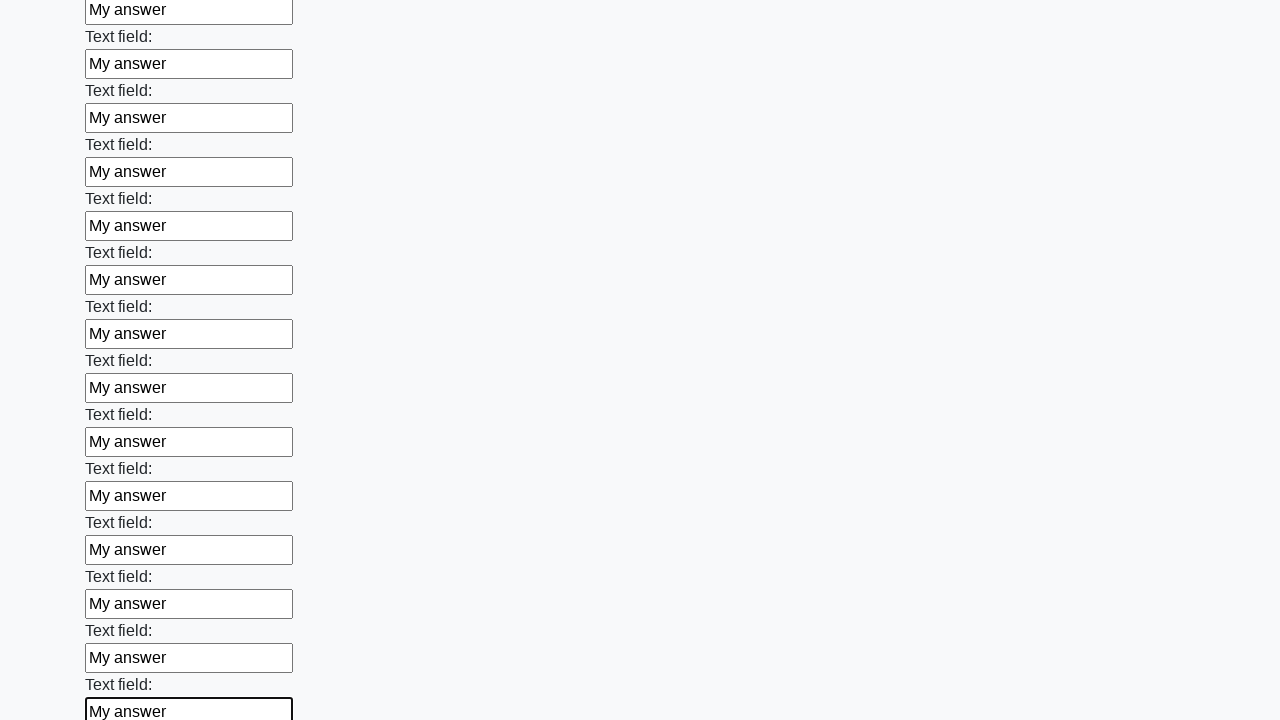

Filled a text input field with 'My answer' on input[type=text] >> nth=72
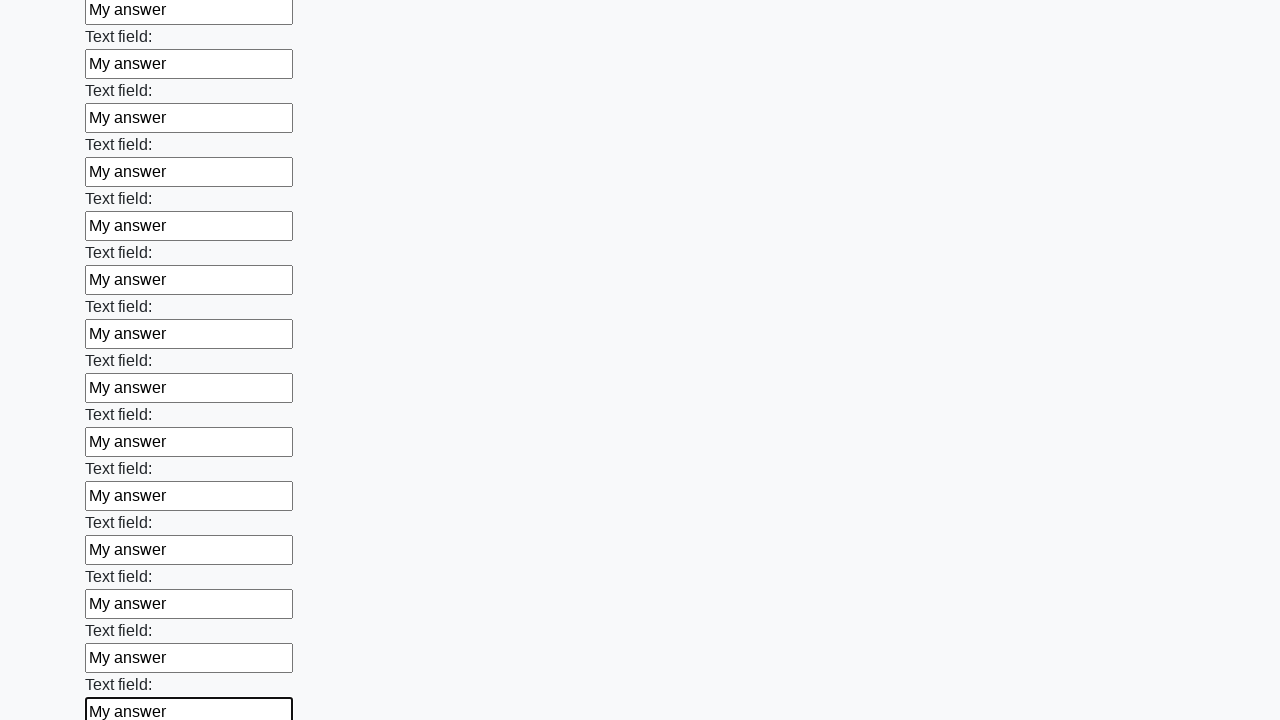

Filled a text input field with 'My answer' on input[type=text] >> nth=73
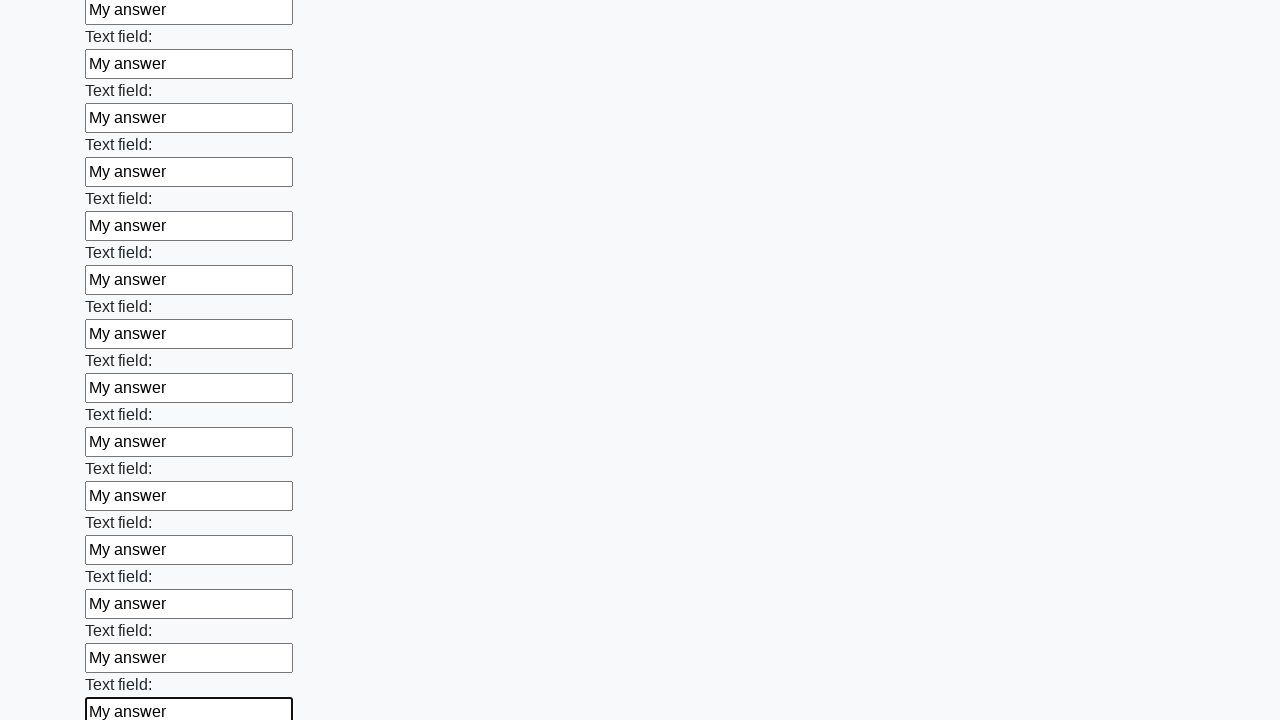

Filled a text input field with 'My answer' on input[type=text] >> nth=74
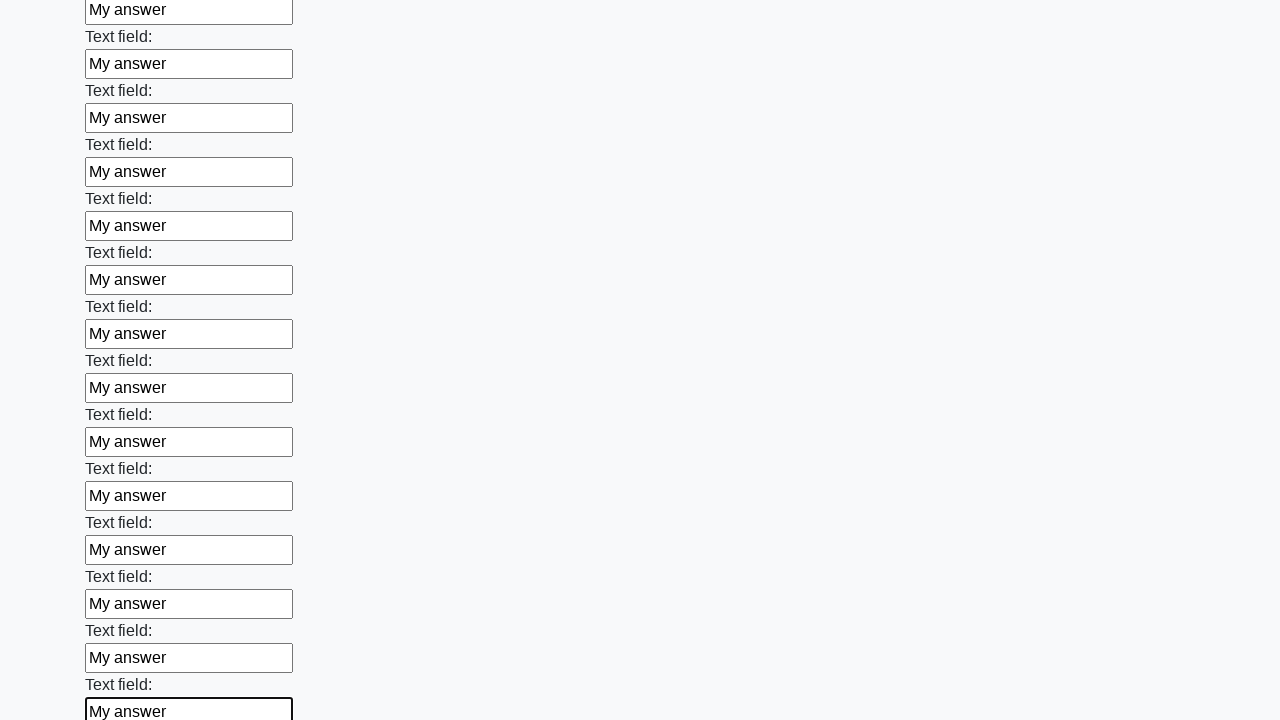

Filled a text input field with 'My answer' on input[type=text] >> nth=75
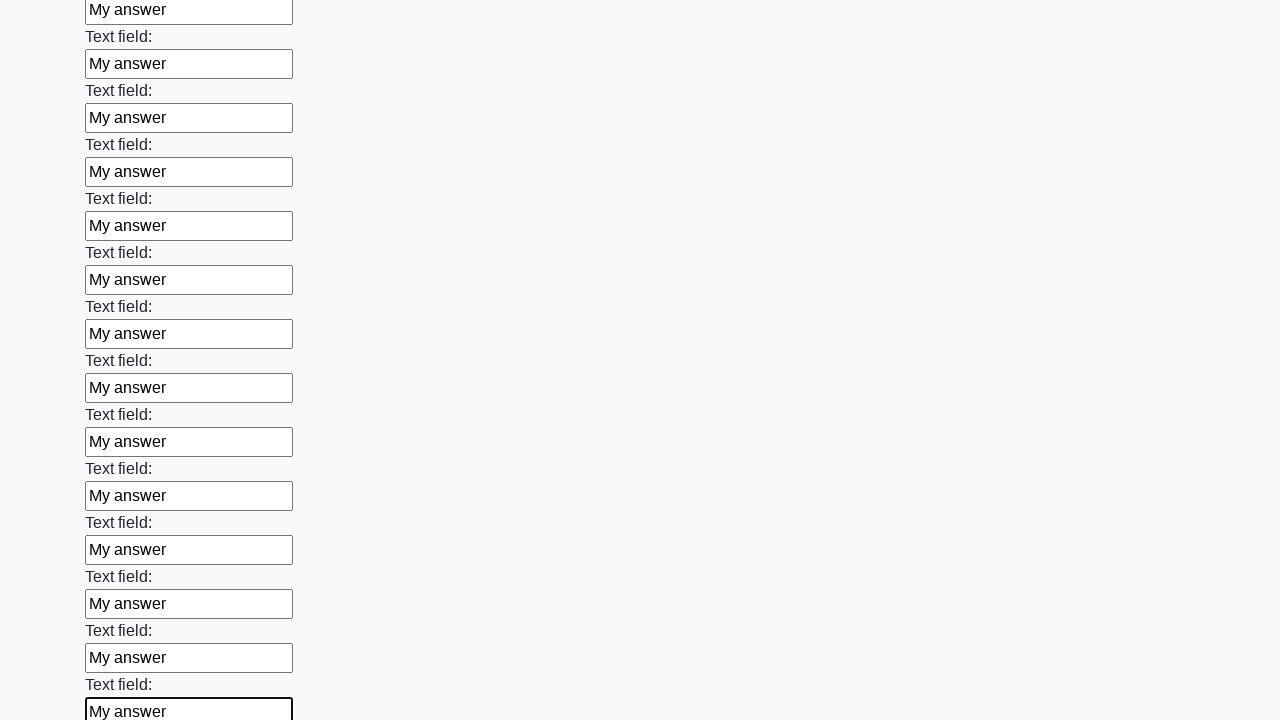

Filled a text input field with 'My answer' on input[type=text] >> nth=76
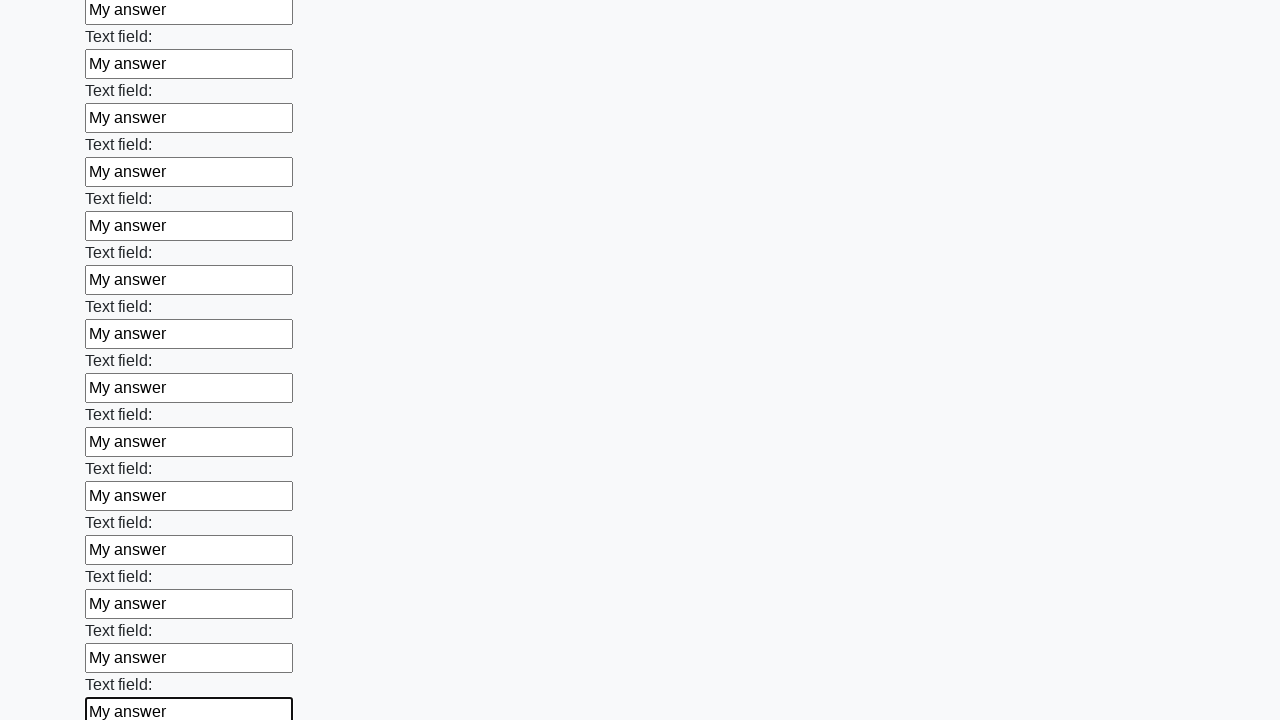

Filled a text input field with 'My answer' on input[type=text] >> nth=77
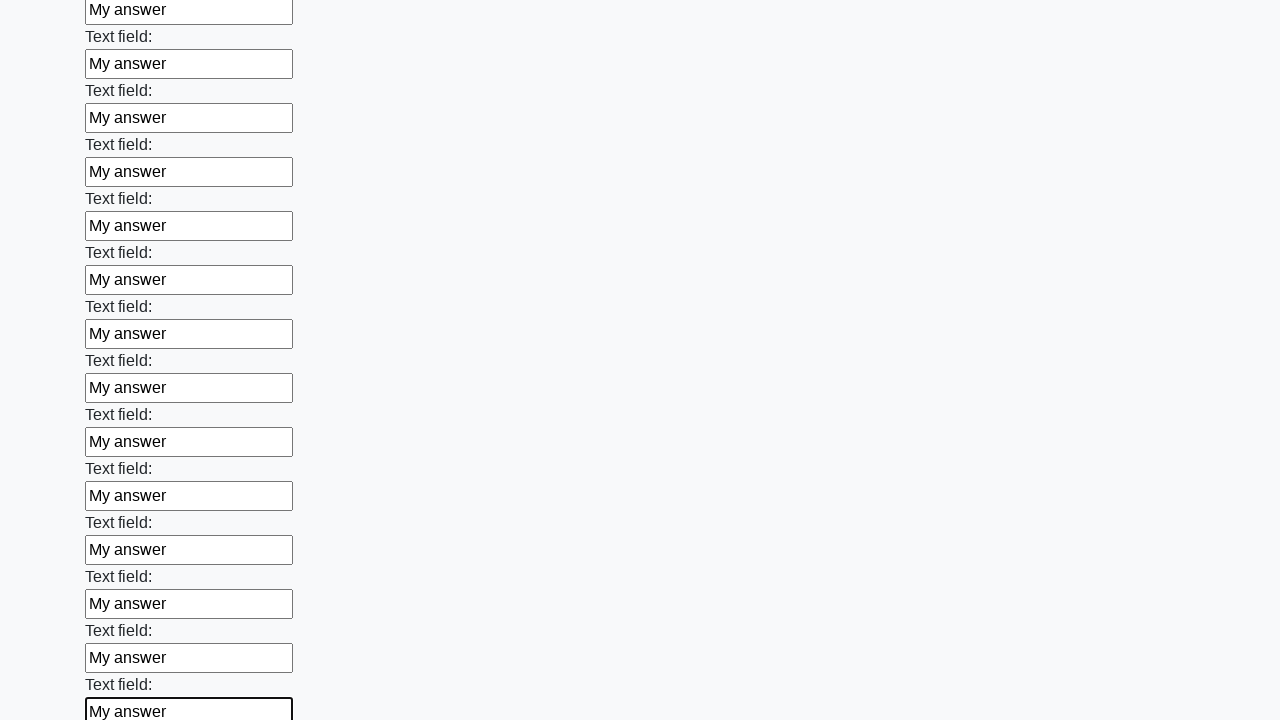

Filled a text input field with 'My answer' on input[type=text] >> nth=78
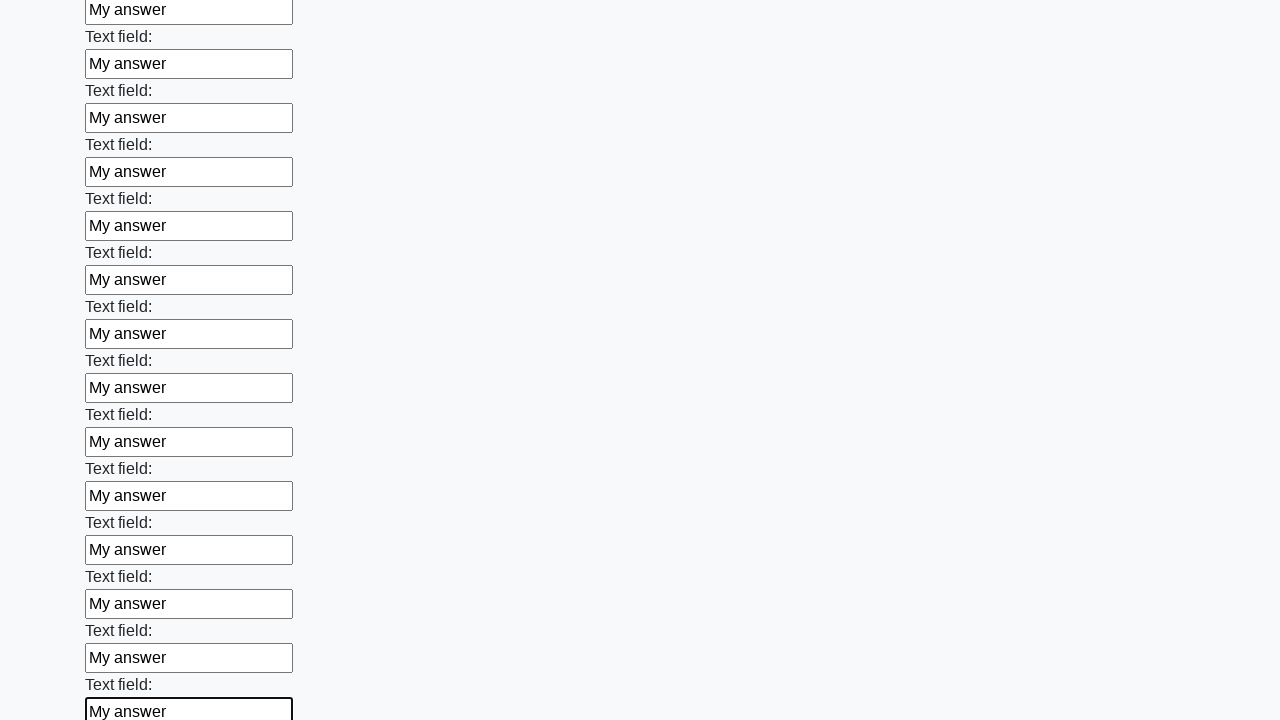

Filled a text input field with 'My answer' on input[type=text] >> nth=79
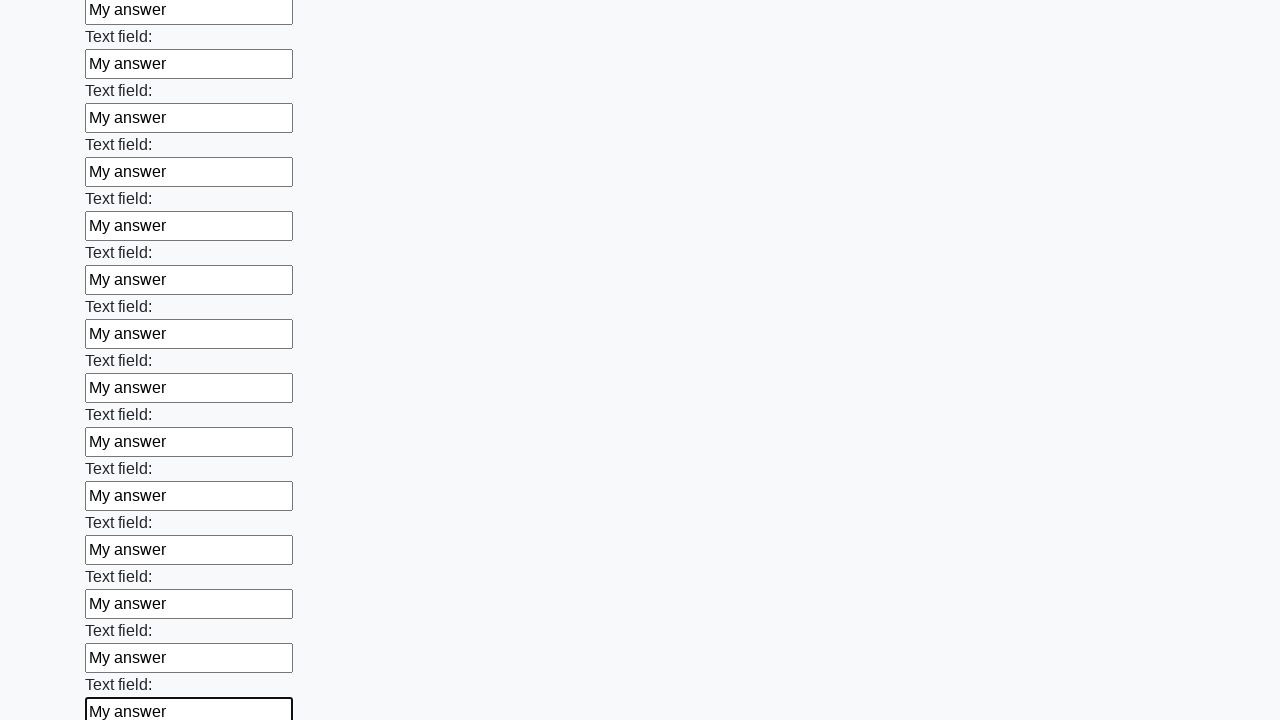

Filled a text input field with 'My answer' on input[type=text] >> nth=80
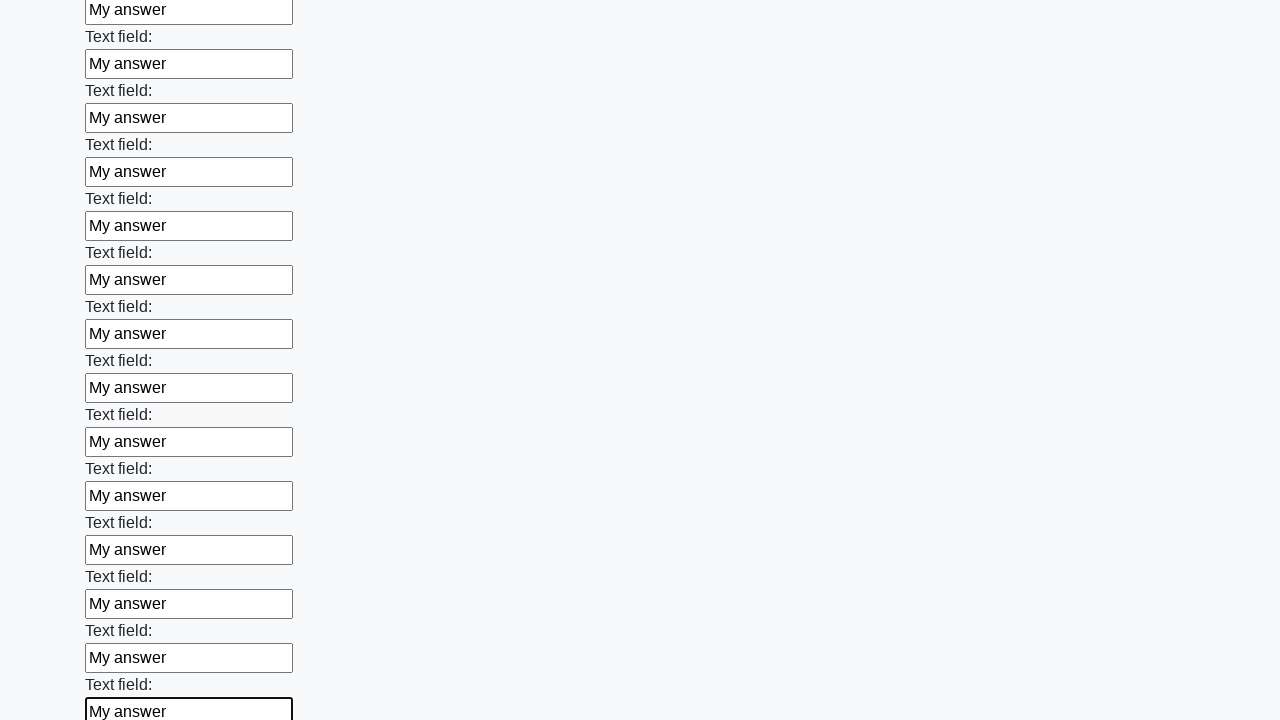

Filled a text input field with 'My answer' on input[type=text] >> nth=81
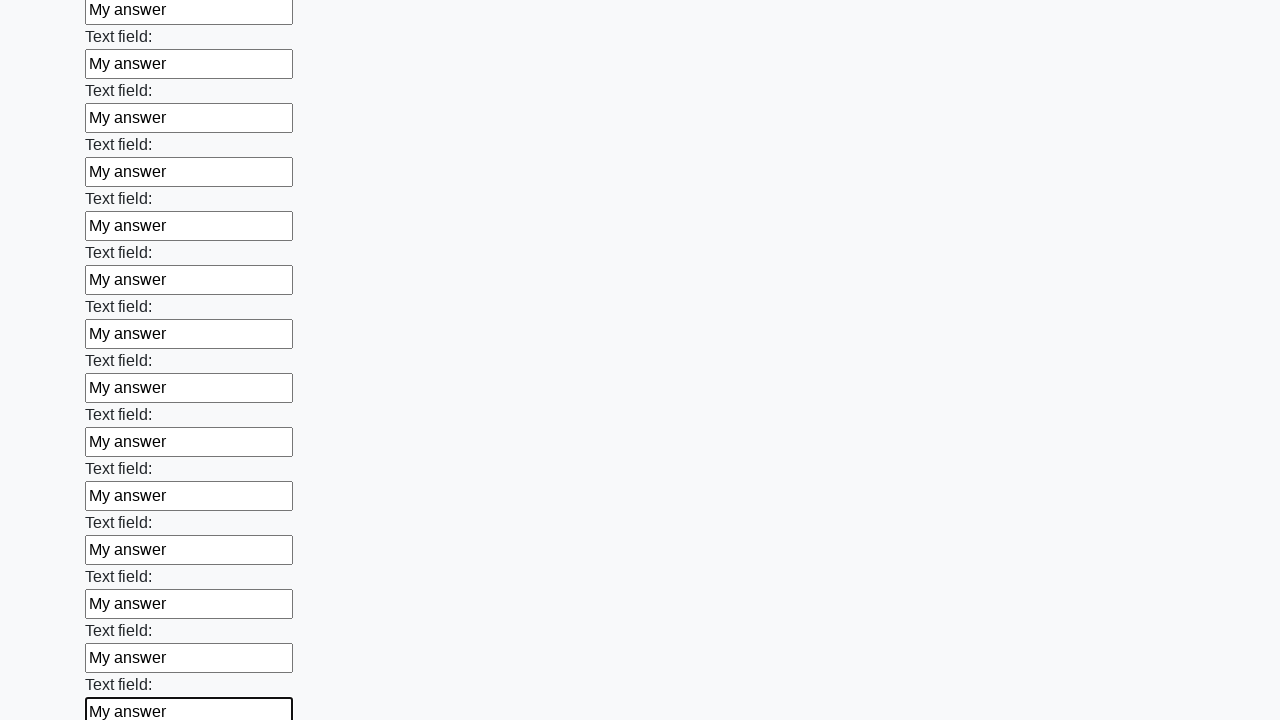

Filled a text input field with 'My answer' on input[type=text] >> nth=82
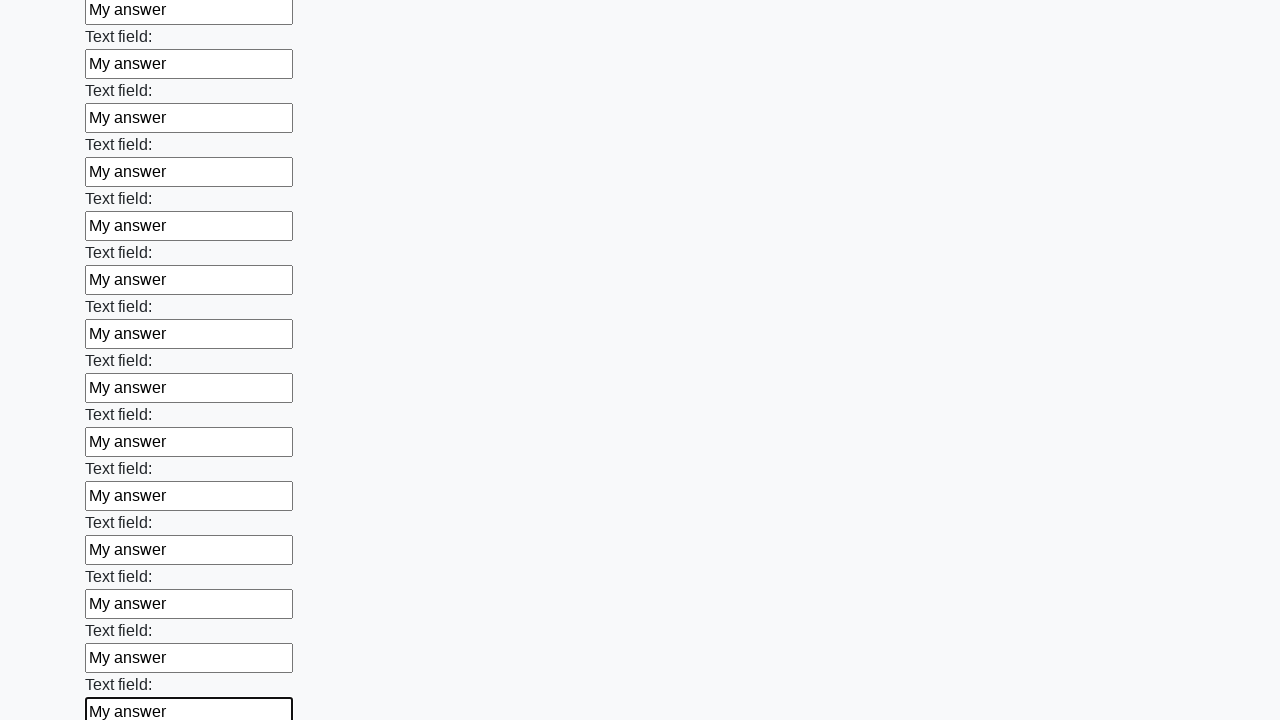

Filled a text input field with 'My answer' on input[type=text] >> nth=83
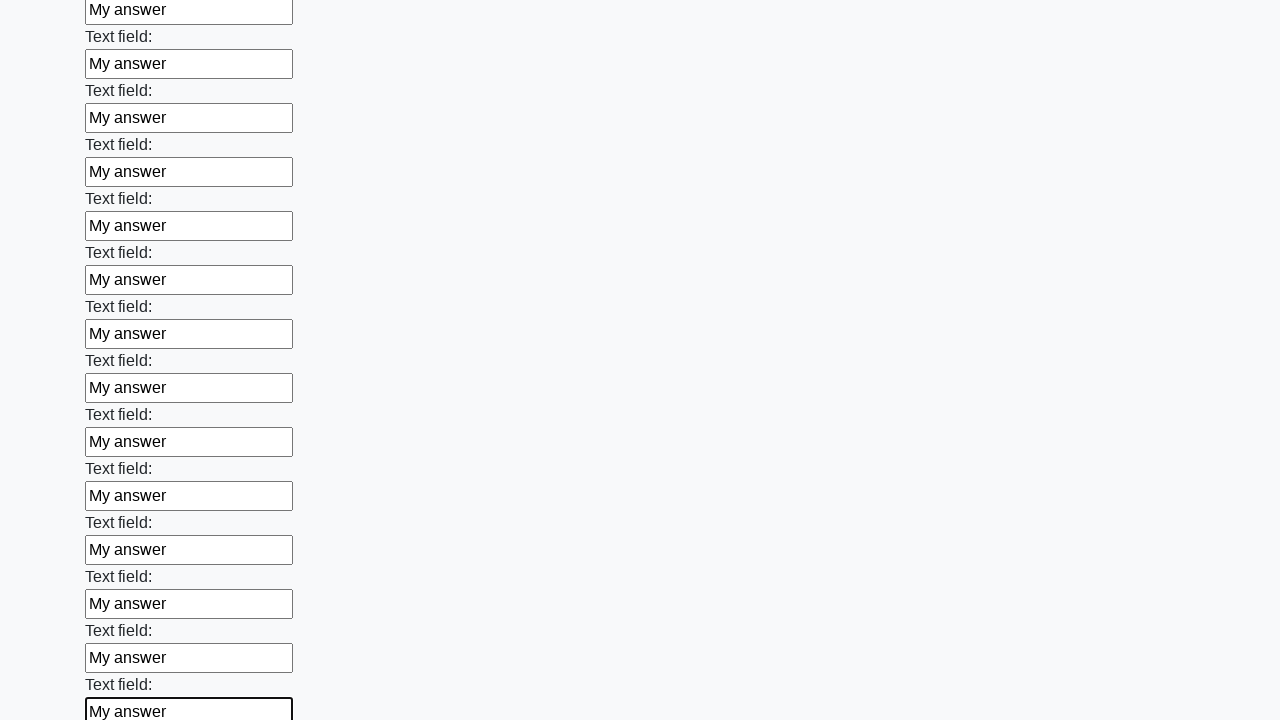

Filled a text input field with 'My answer' on input[type=text] >> nth=84
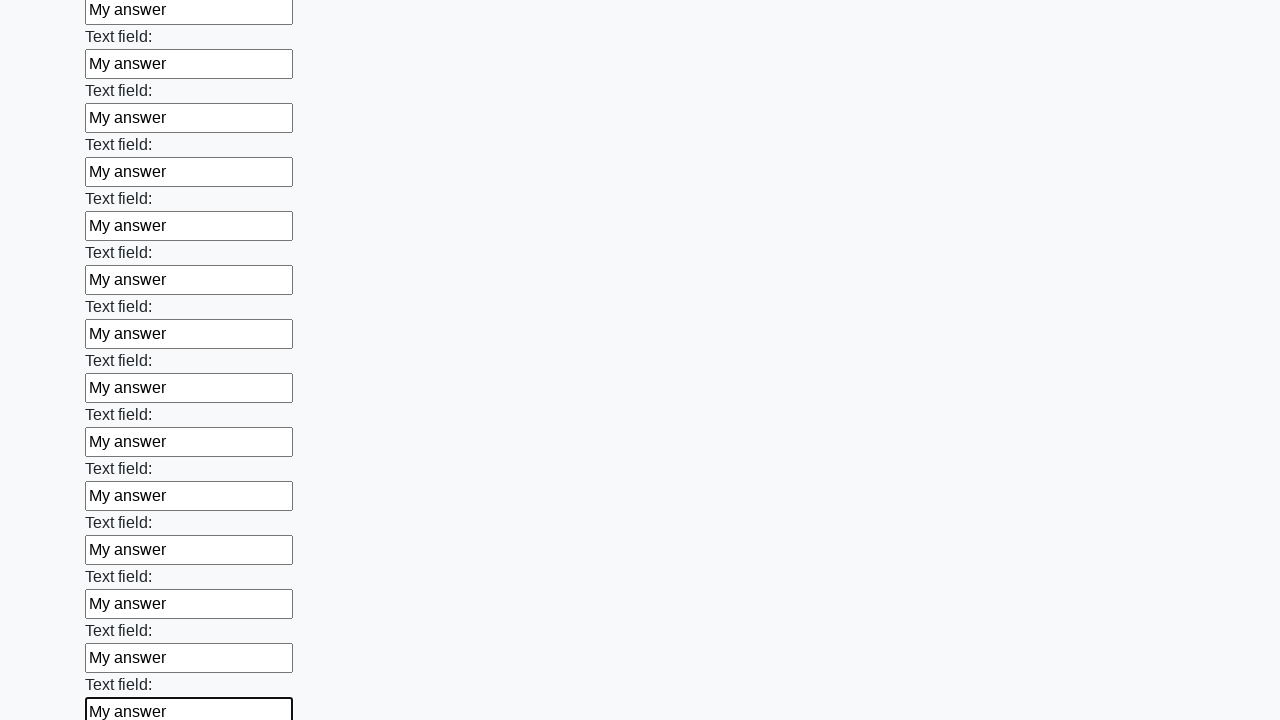

Filled a text input field with 'My answer' on input[type=text] >> nth=85
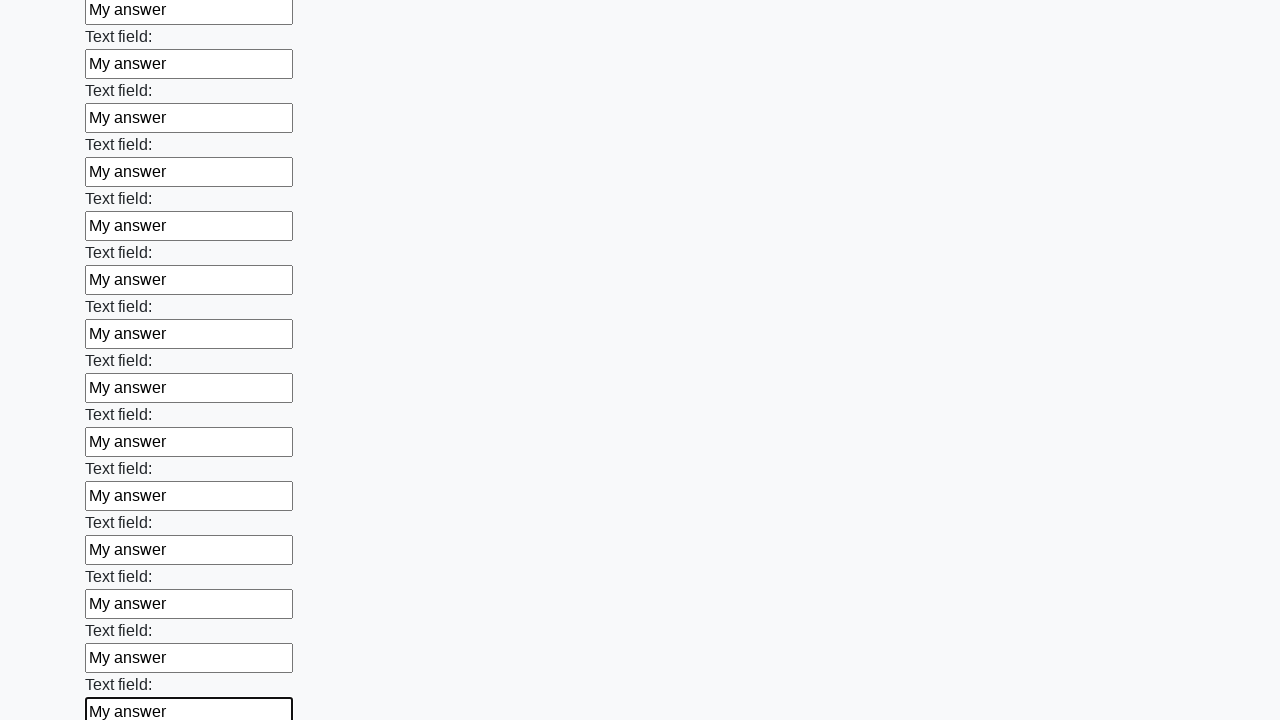

Filled a text input field with 'My answer' on input[type=text] >> nth=86
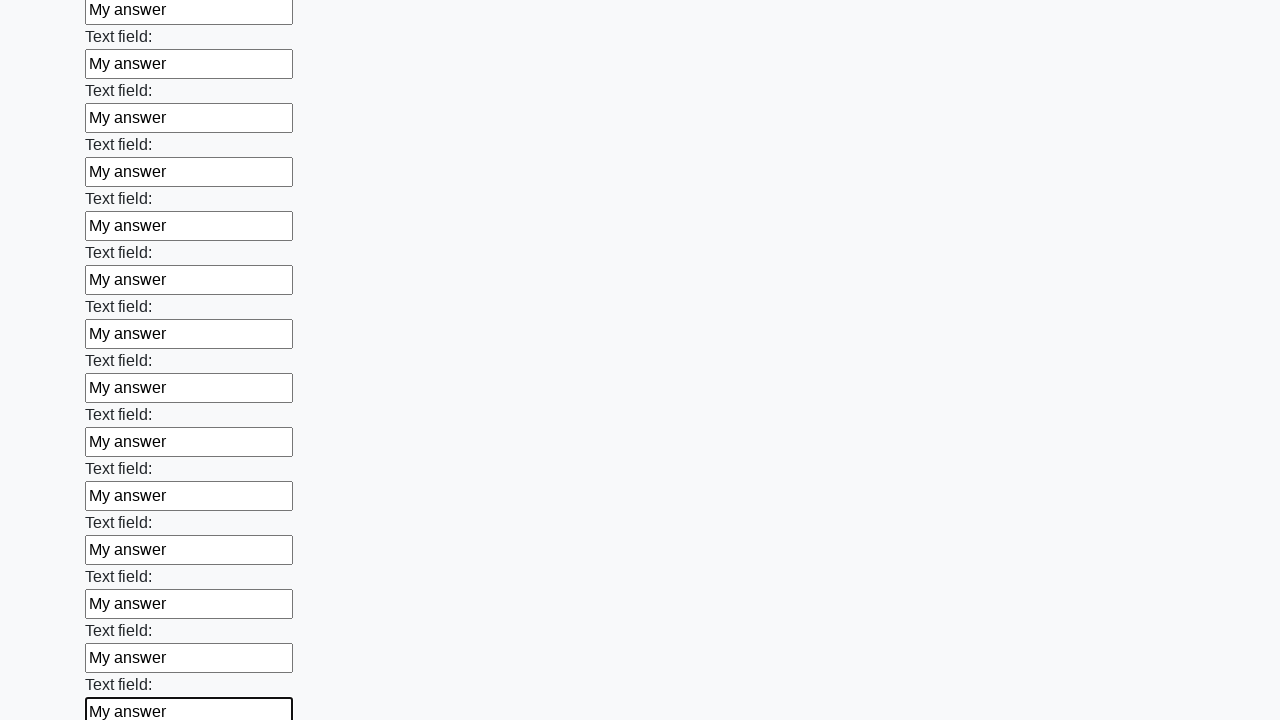

Filled a text input field with 'My answer' on input[type=text] >> nth=87
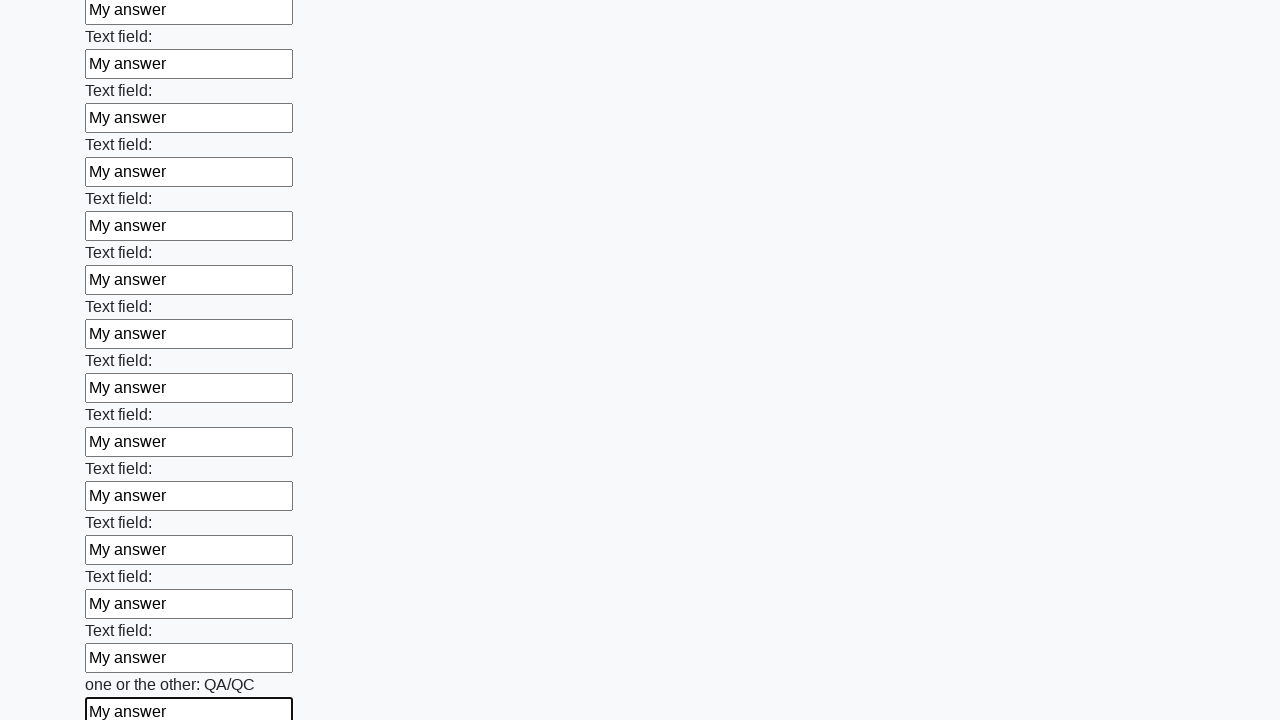

Filled a text input field with 'My answer' on input[type=text] >> nth=88
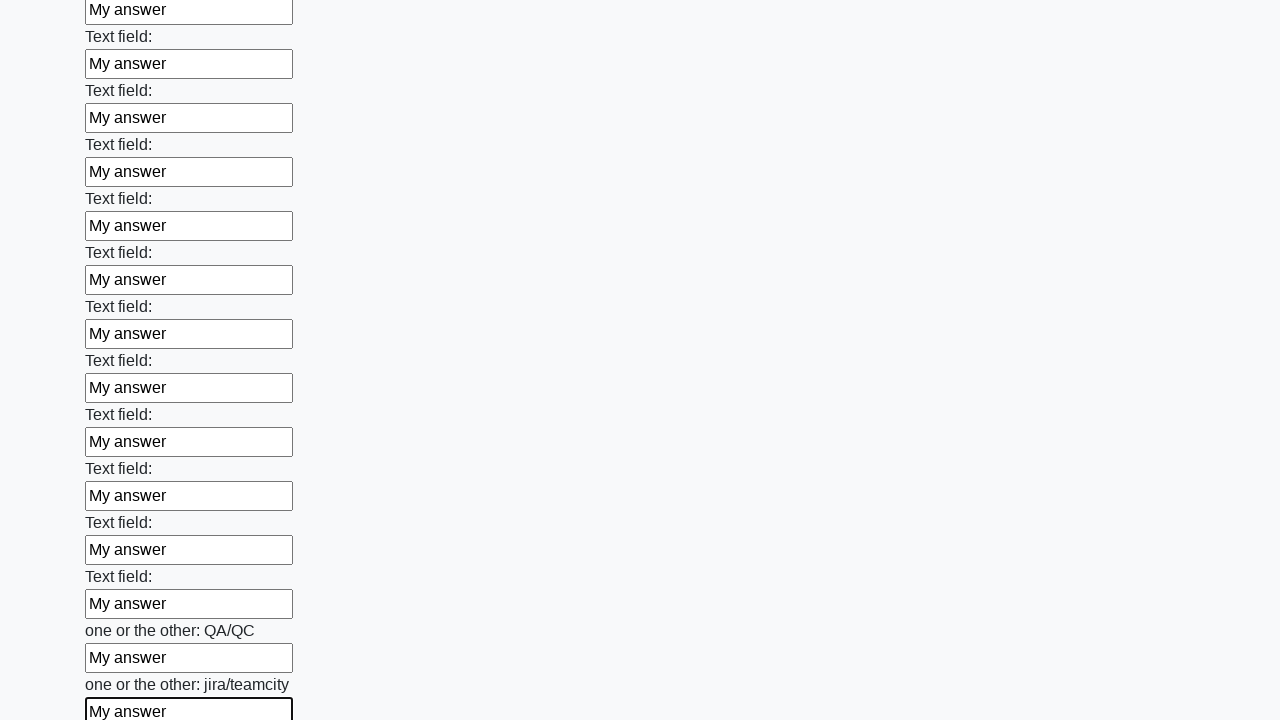

Filled a text input field with 'My answer' on input[type=text] >> nth=89
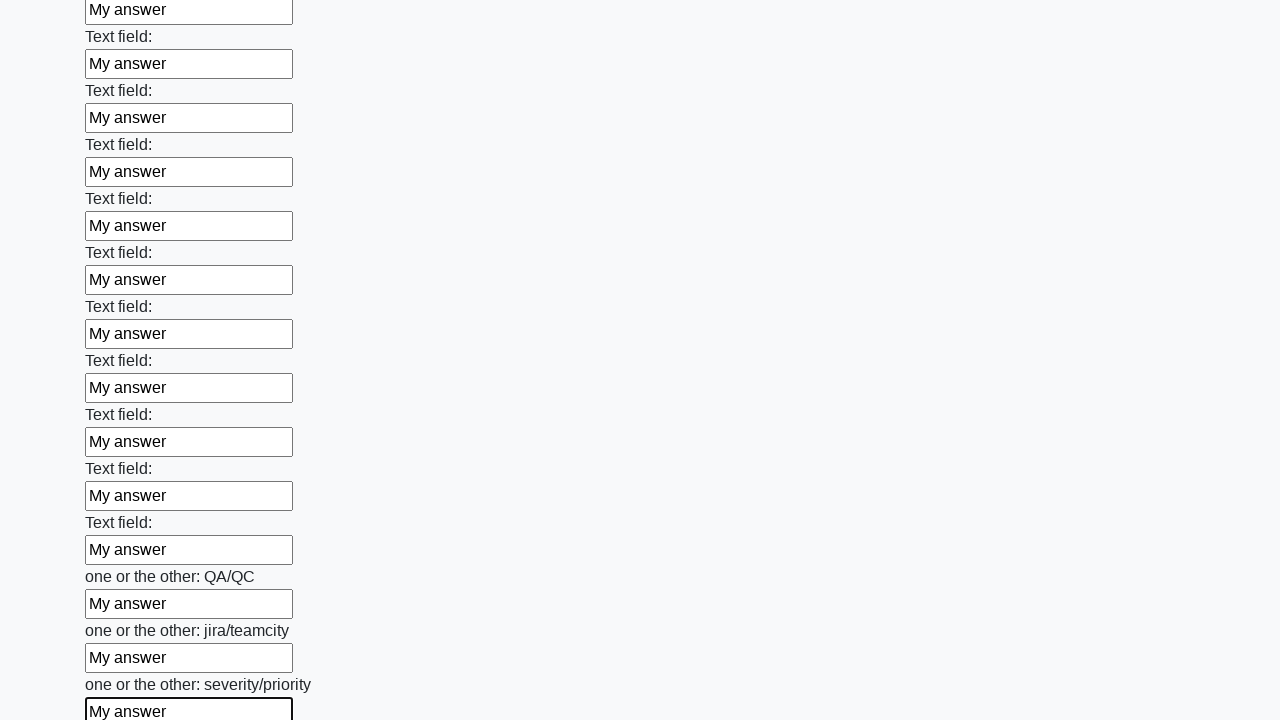

Filled a text input field with 'My answer' on input[type=text] >> nth=90
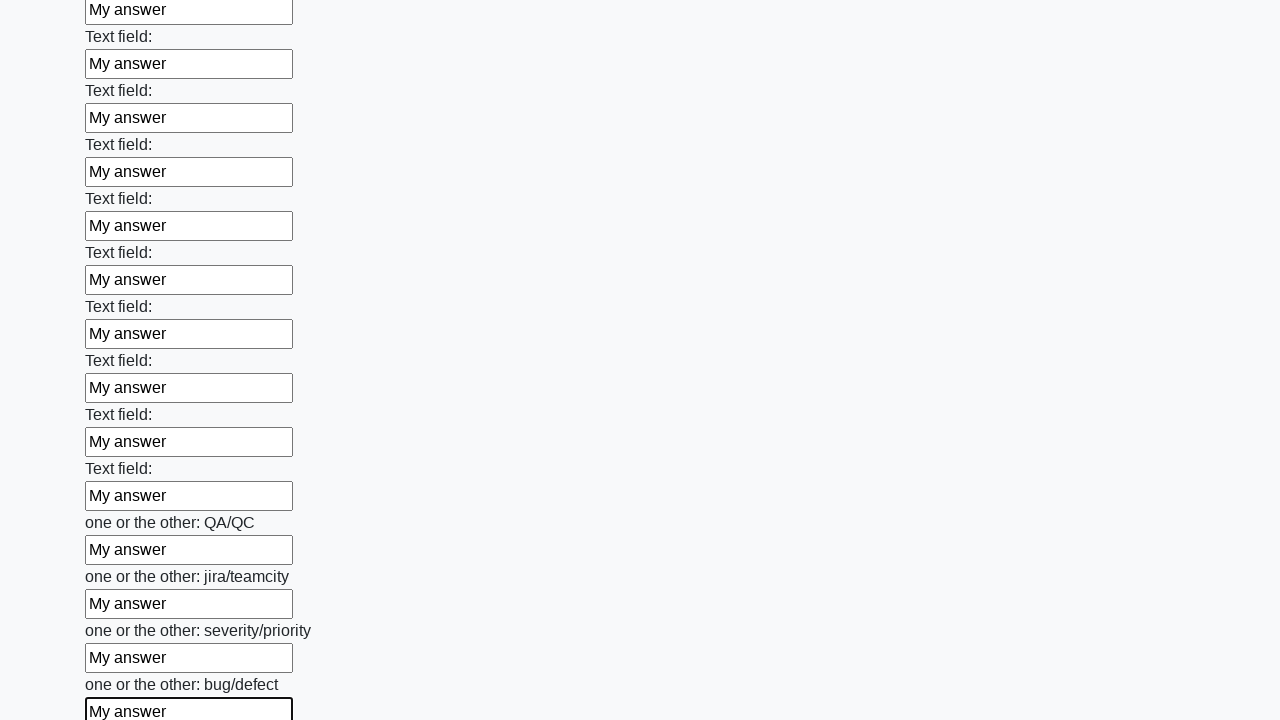

Filled a text input field with 'My answer' on input[type=text] >> nth=91
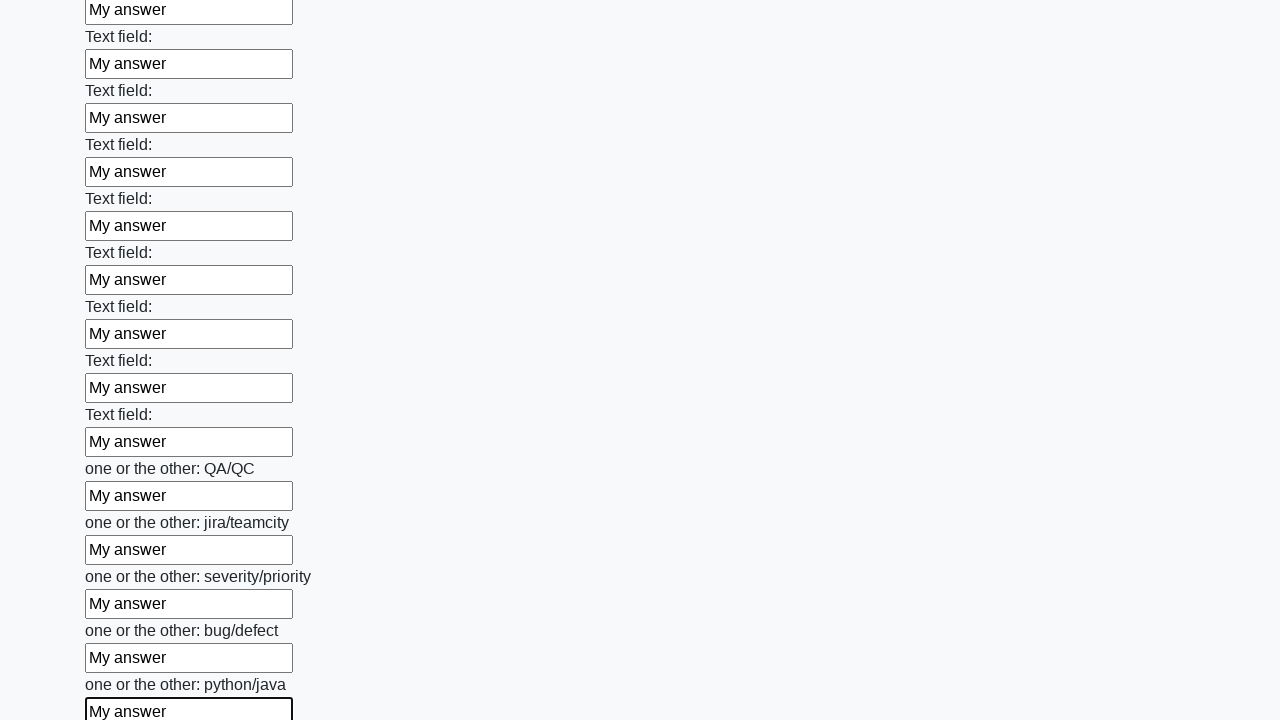

Filled a text input field with 'My answer' on input[type=text] >> nth=92
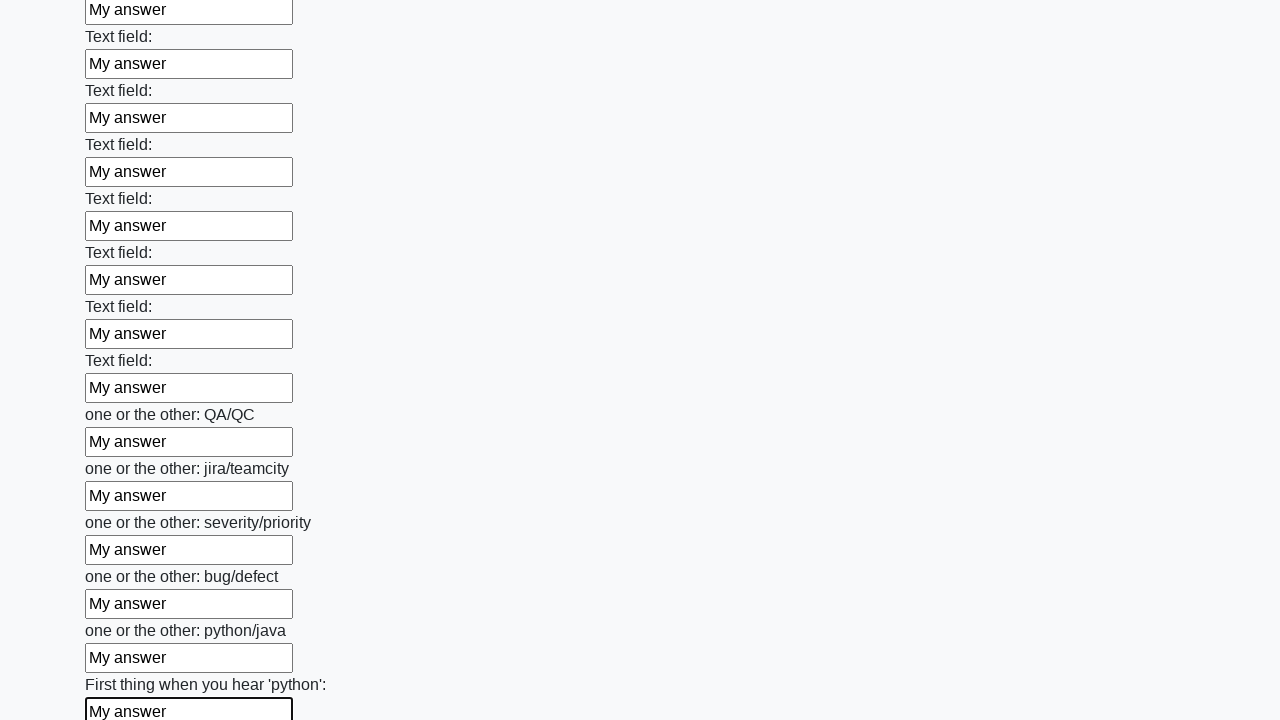

Filled a text input field with 'My answer' on input[type=text] >> nth=93
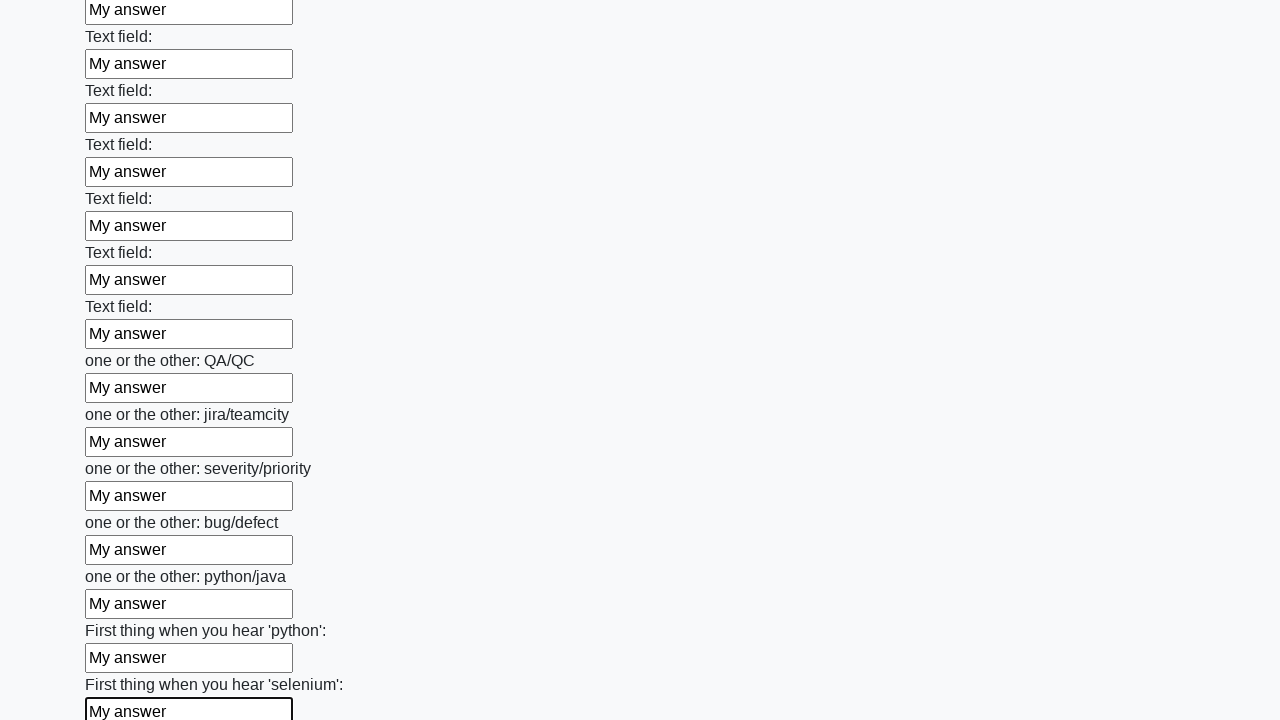

Filled a text input field with 'My answer' on input[type=text] >> nth=94
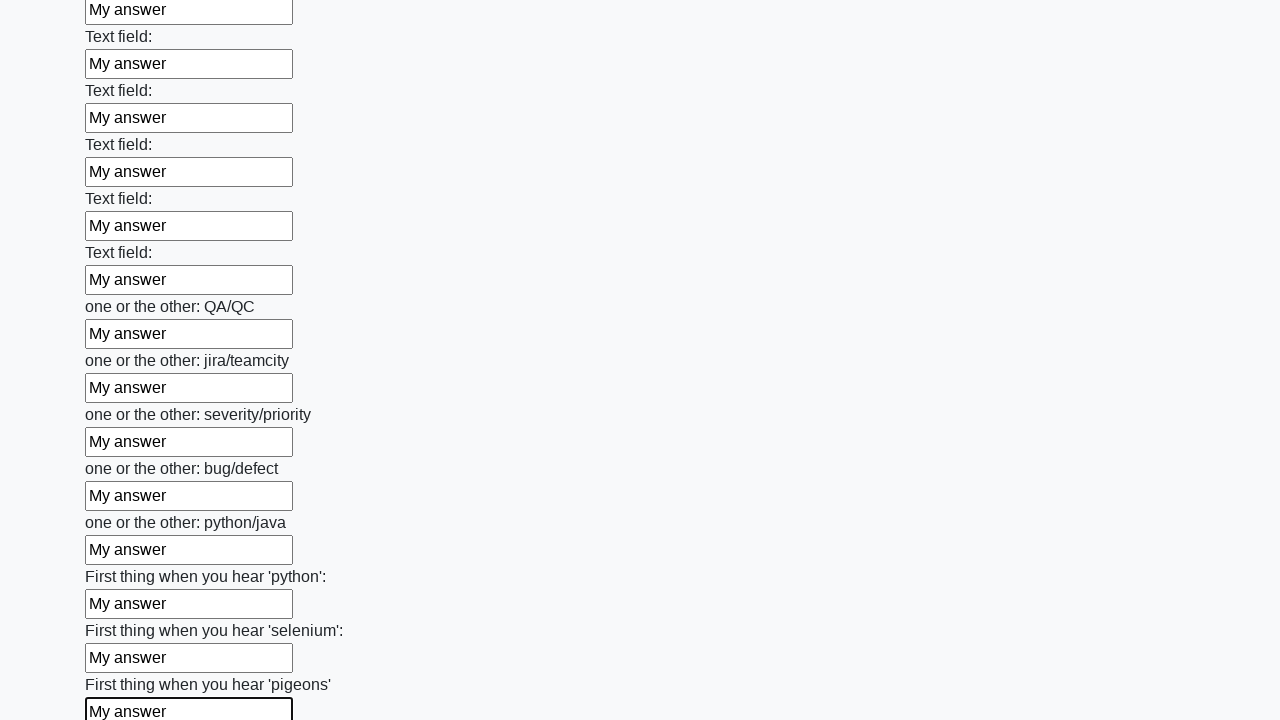

Filled a text input field with 'My answer' on input[type=text] >> nth=95
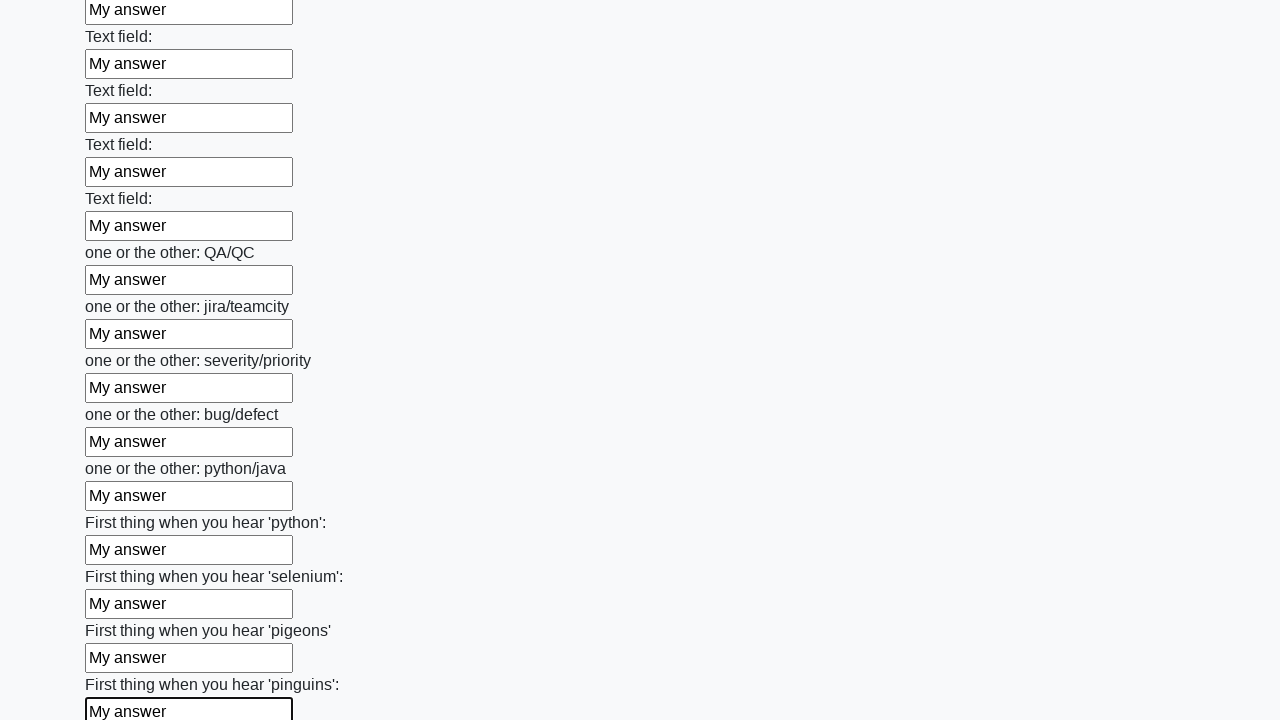

Filled a text input field with 'My answer' on input[type=text] >> nth=96
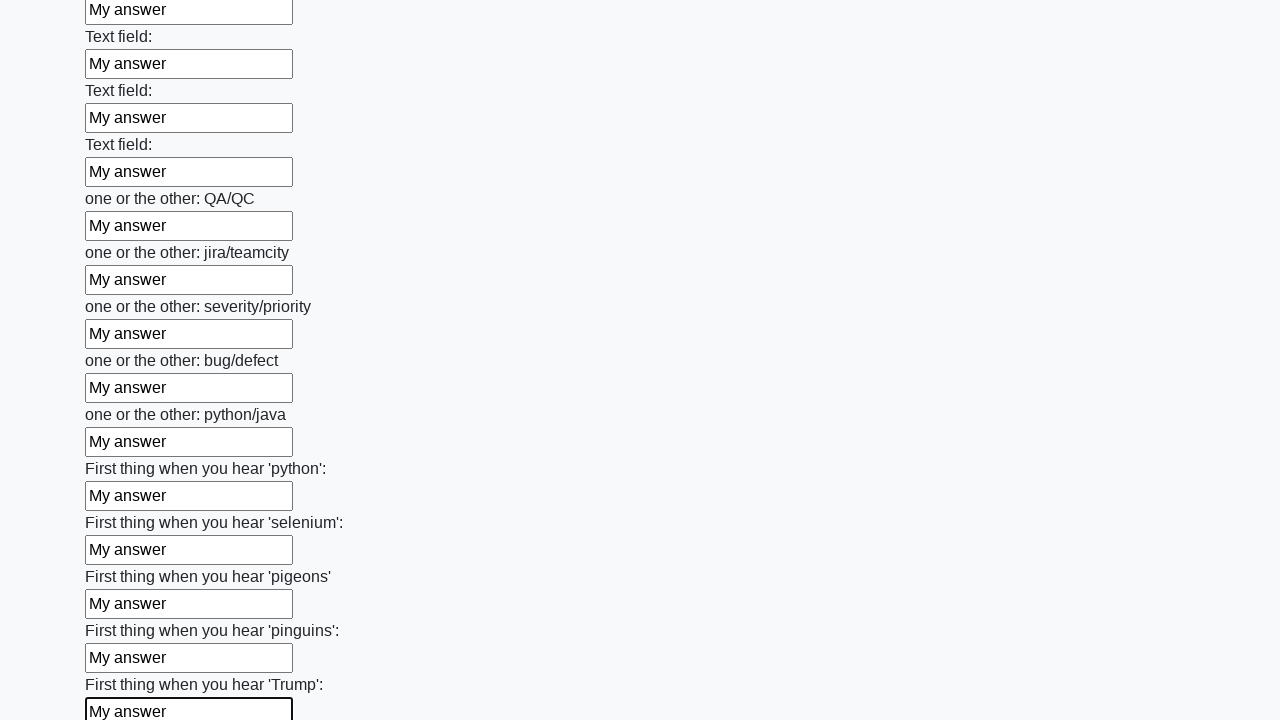

Filled a text input field with 'My answer' on input[type=text] >> nth=97
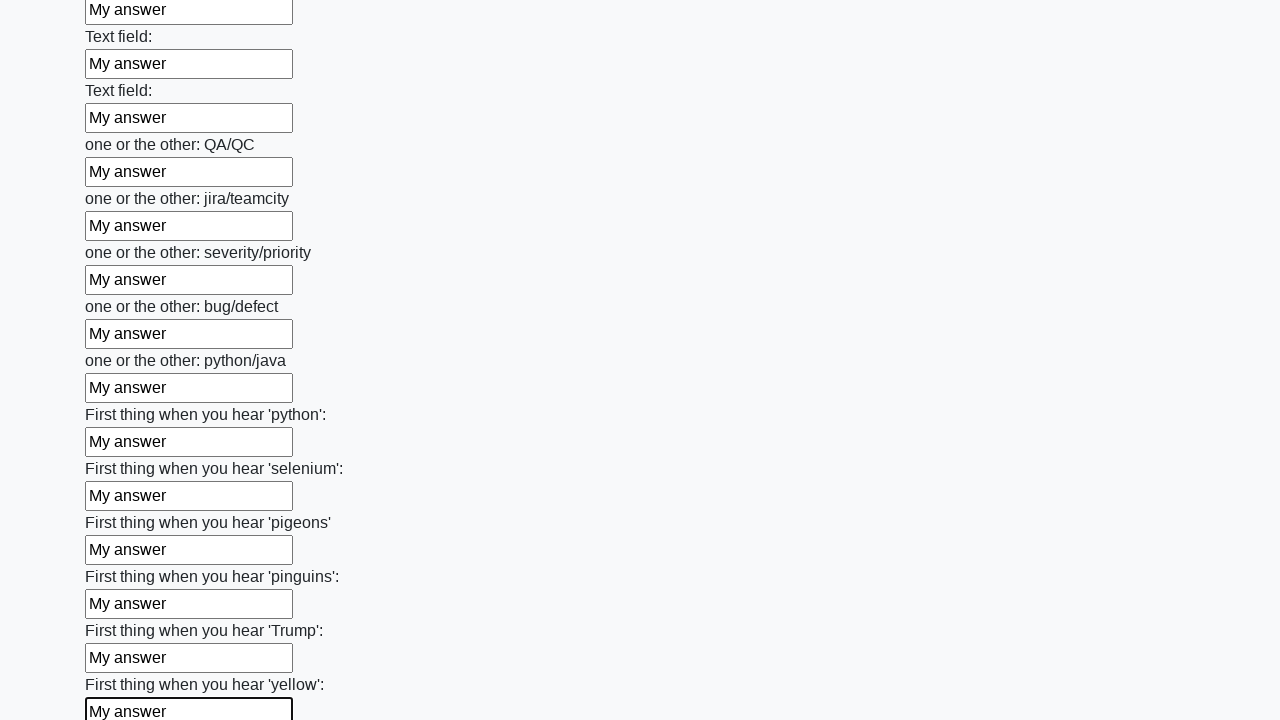

Filled a text input field with 'My answer' on input[type=text] >> nth=98
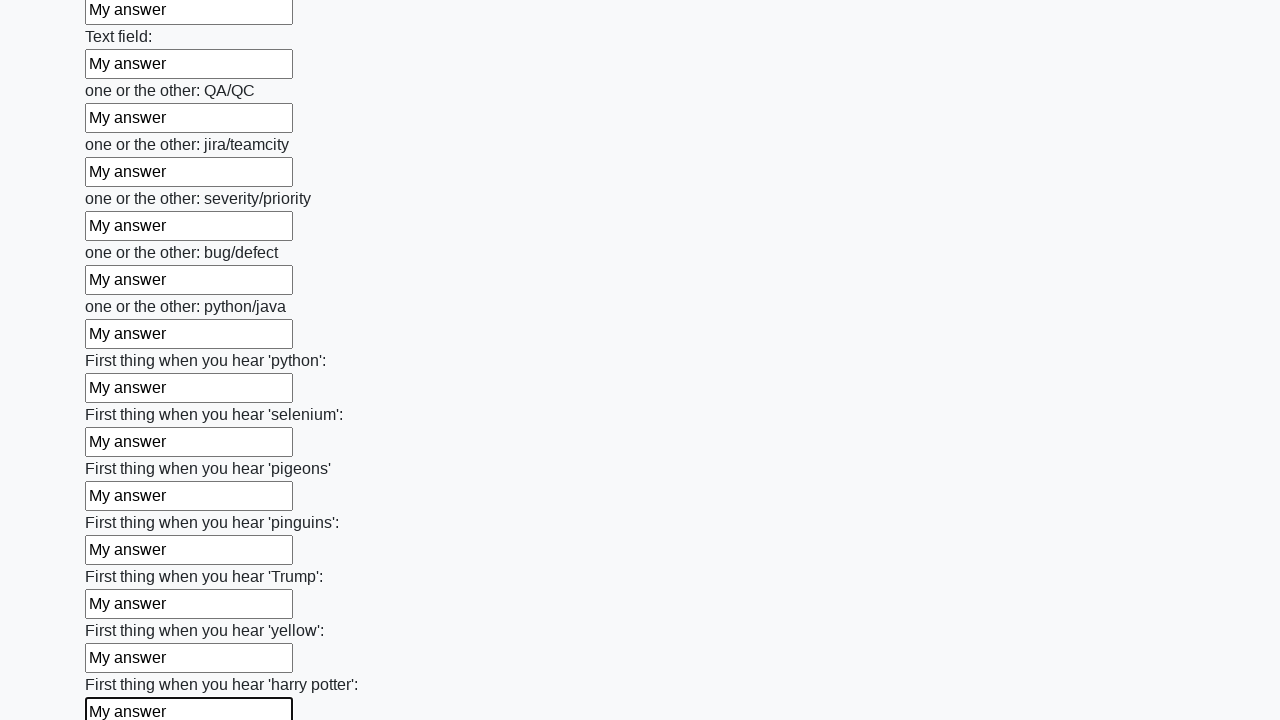

Filled a text input field with 'My answer' on input[type=text] >> nth=99
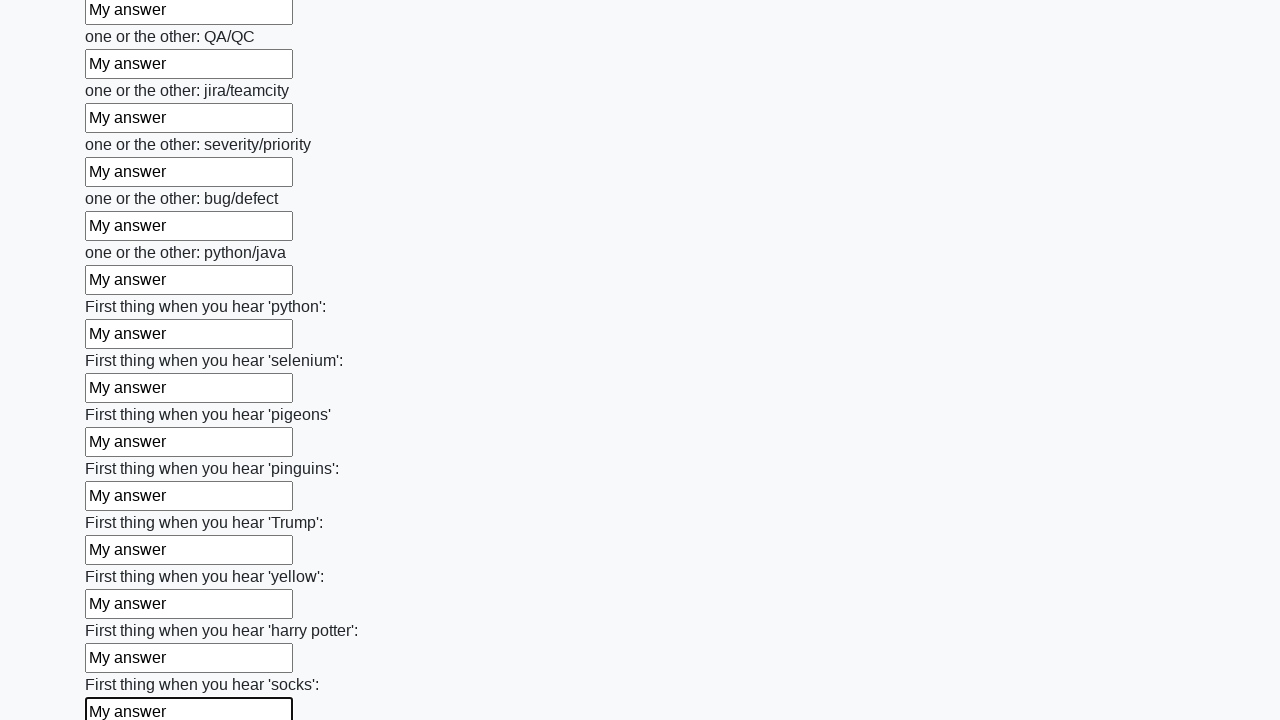

Clicked the submit button to submit the form at (123, 611) on button.btn
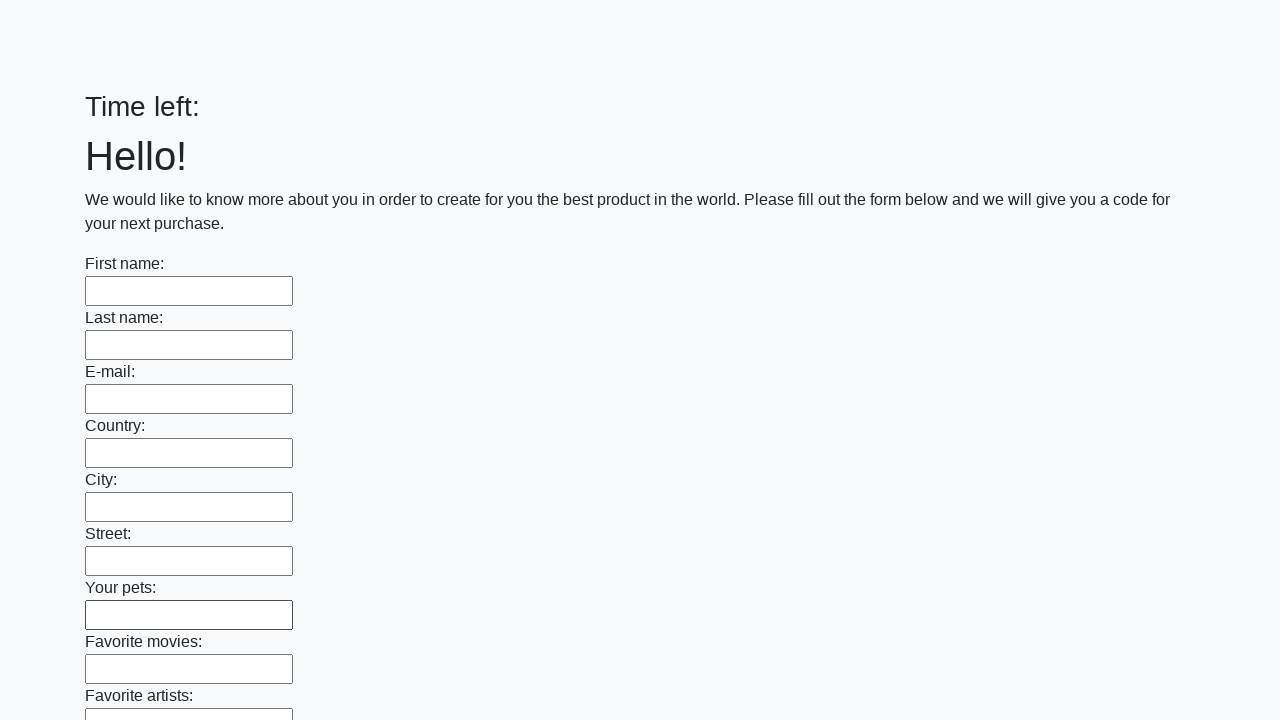

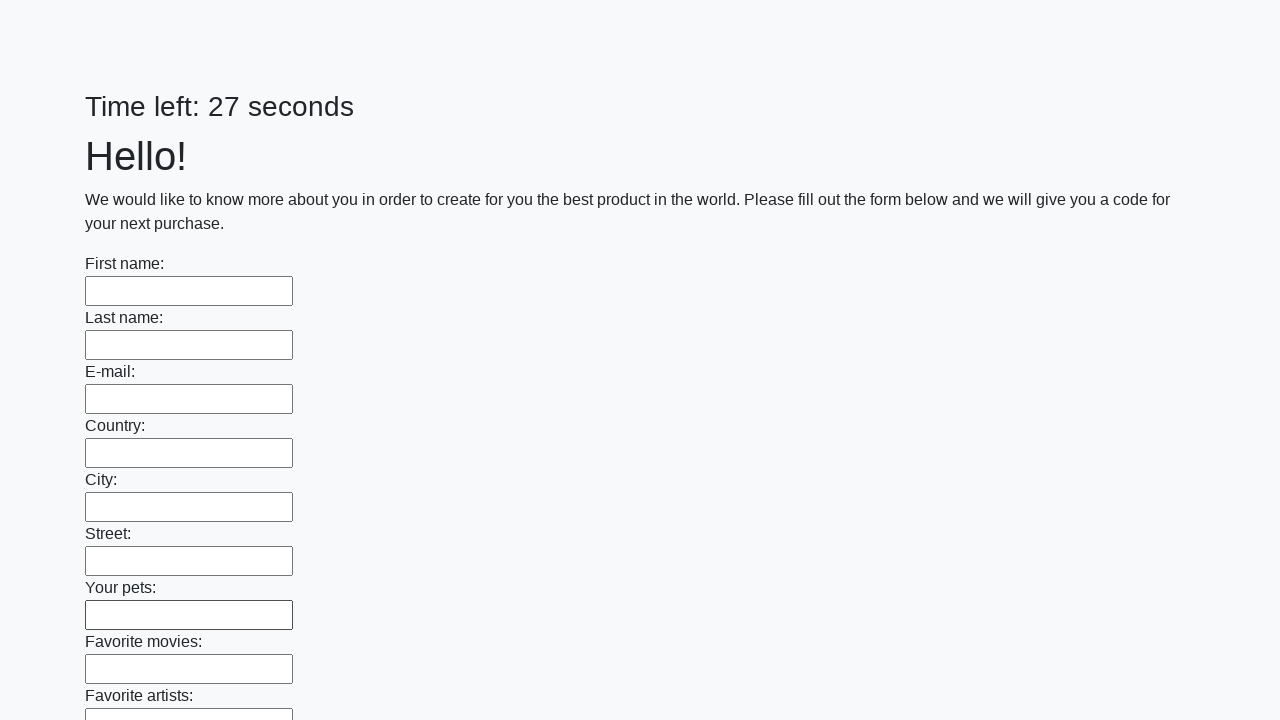